Tests multiple checkbox functionality by selecting all checkboxes, verifying they are selected, then unchecking all and verifying they are unchecked

Starting URL: https://automationfc.github.io/multiple-fields/

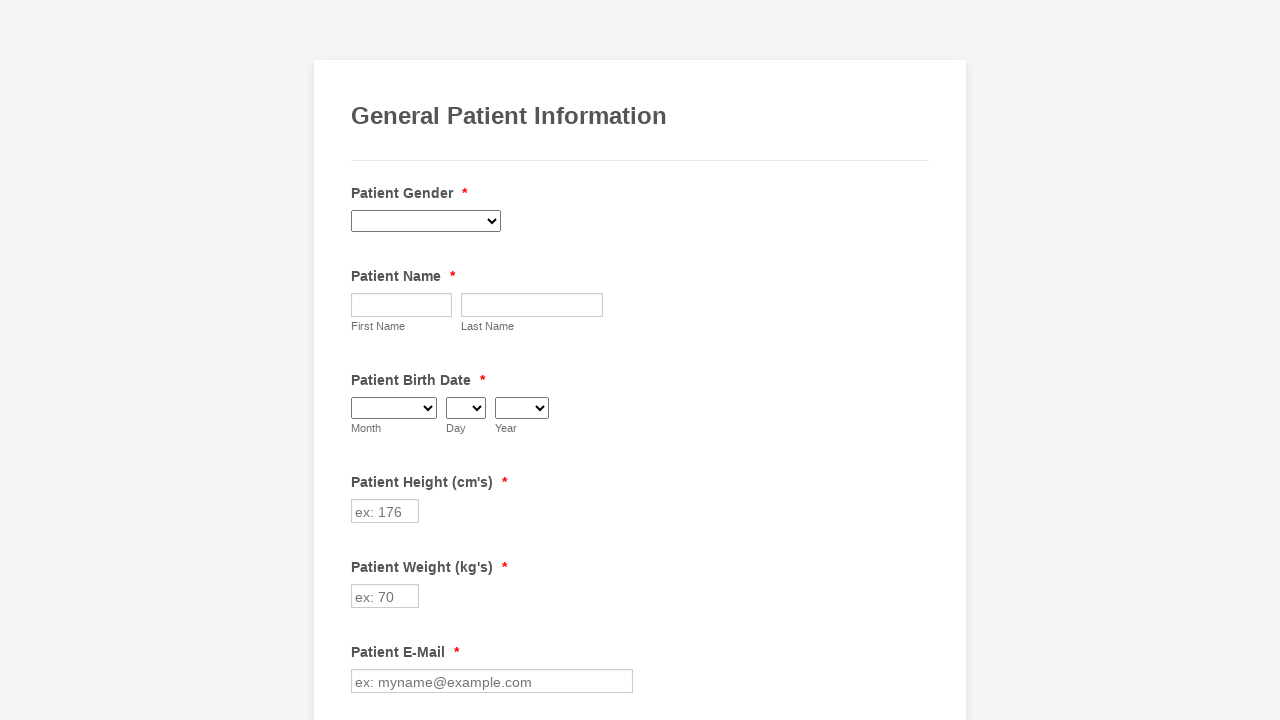

Waited for checkboxes to load
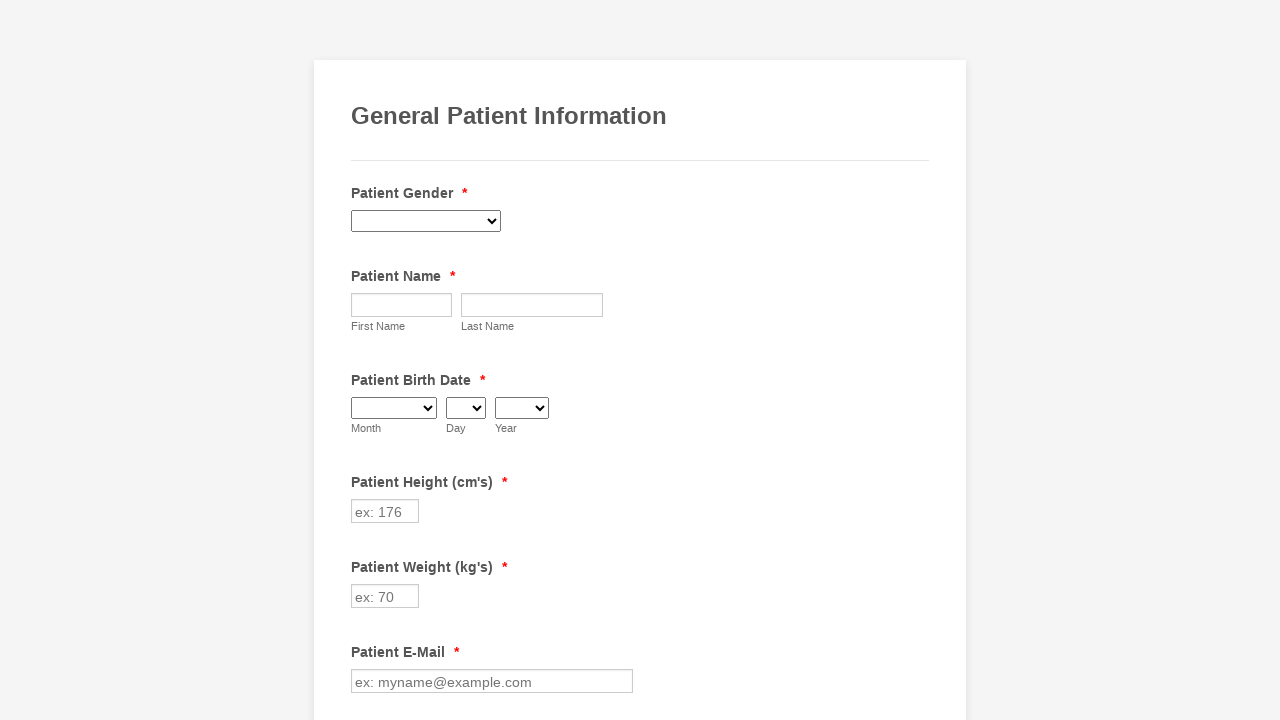

Located all checkboxes on the page
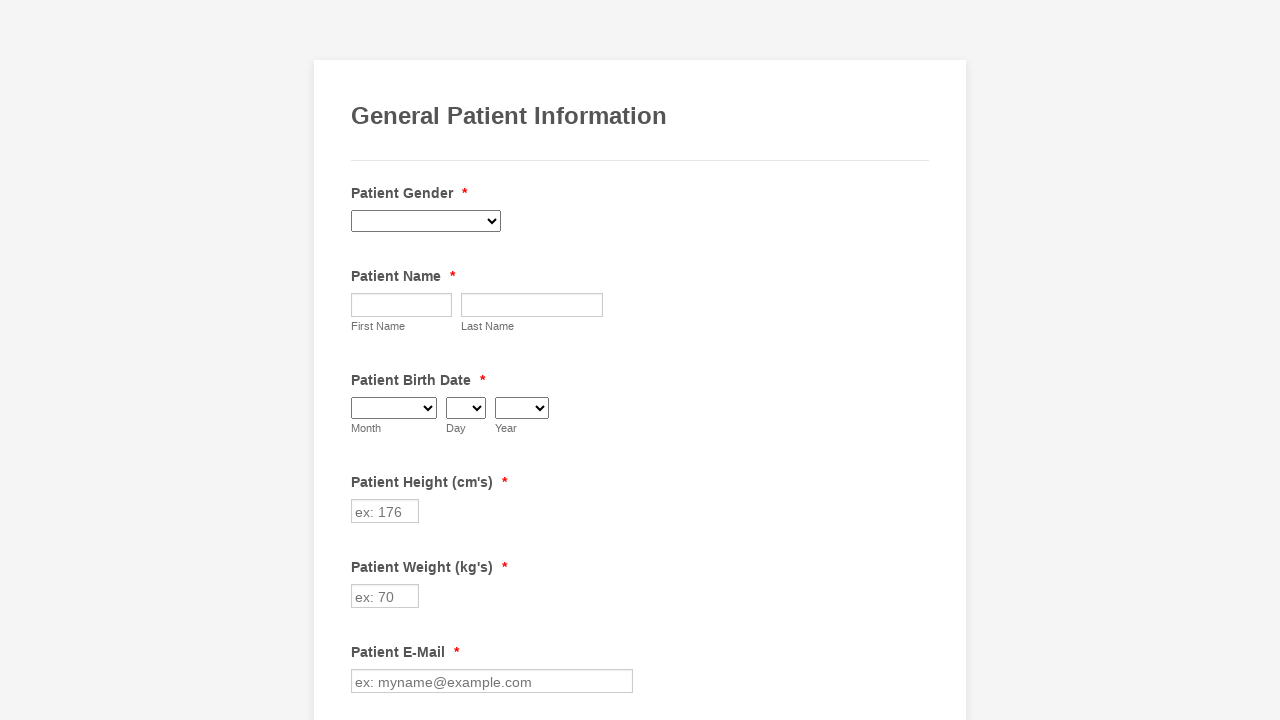

Found 29 checkboxes
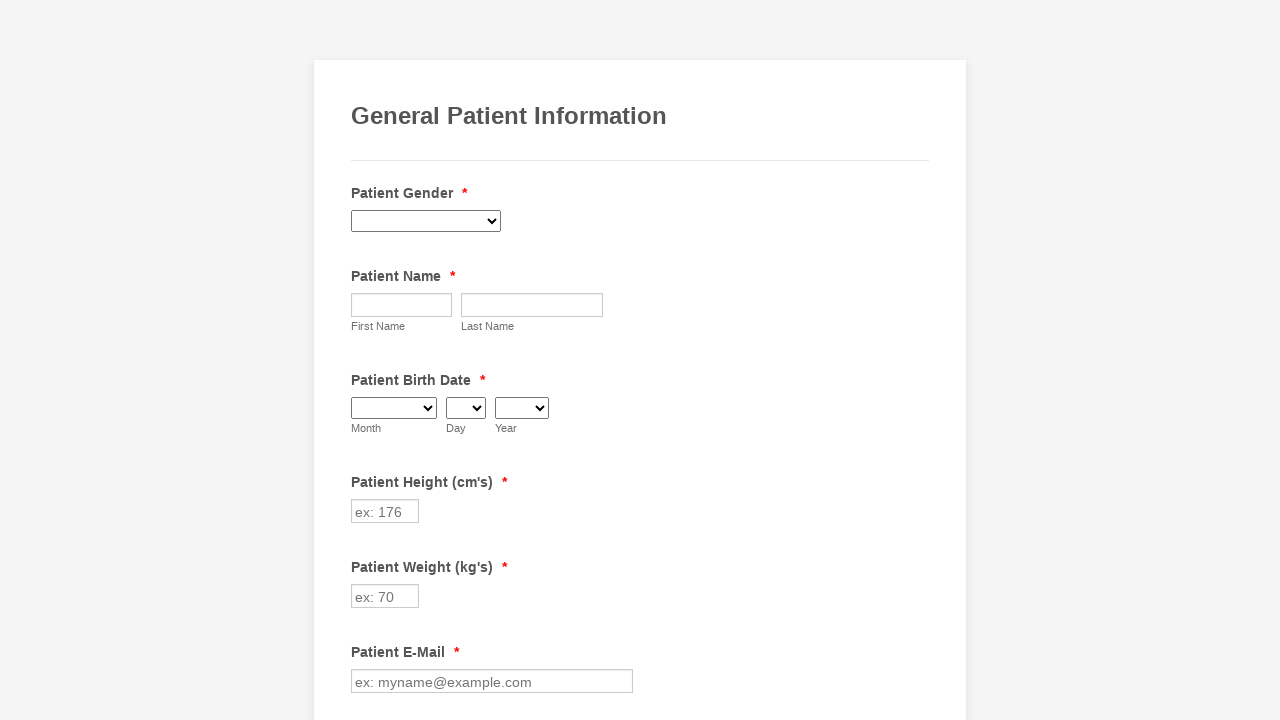

Clicked checkbox 0 to select it at (362, 360) on input[type='checkbox'] >> nth=0
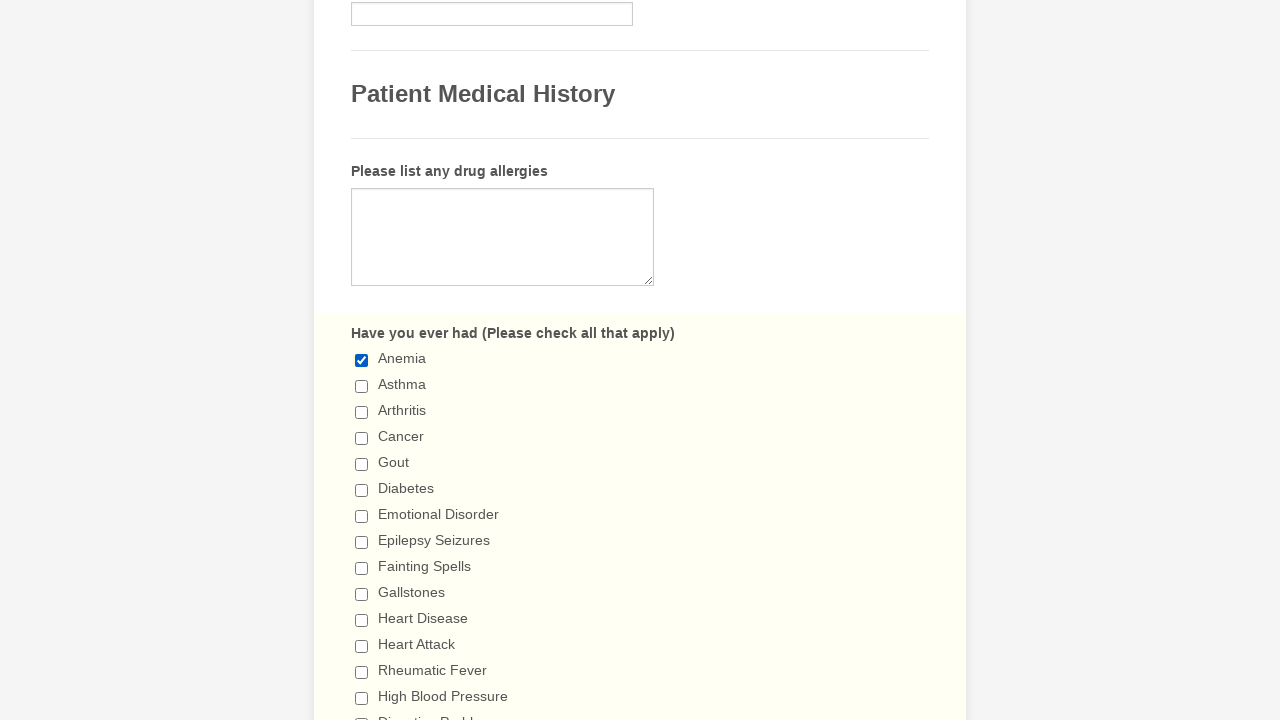

Clicked checkbox 1 to select it at (362, 386) on input[type='checkbox'] >> nth=1
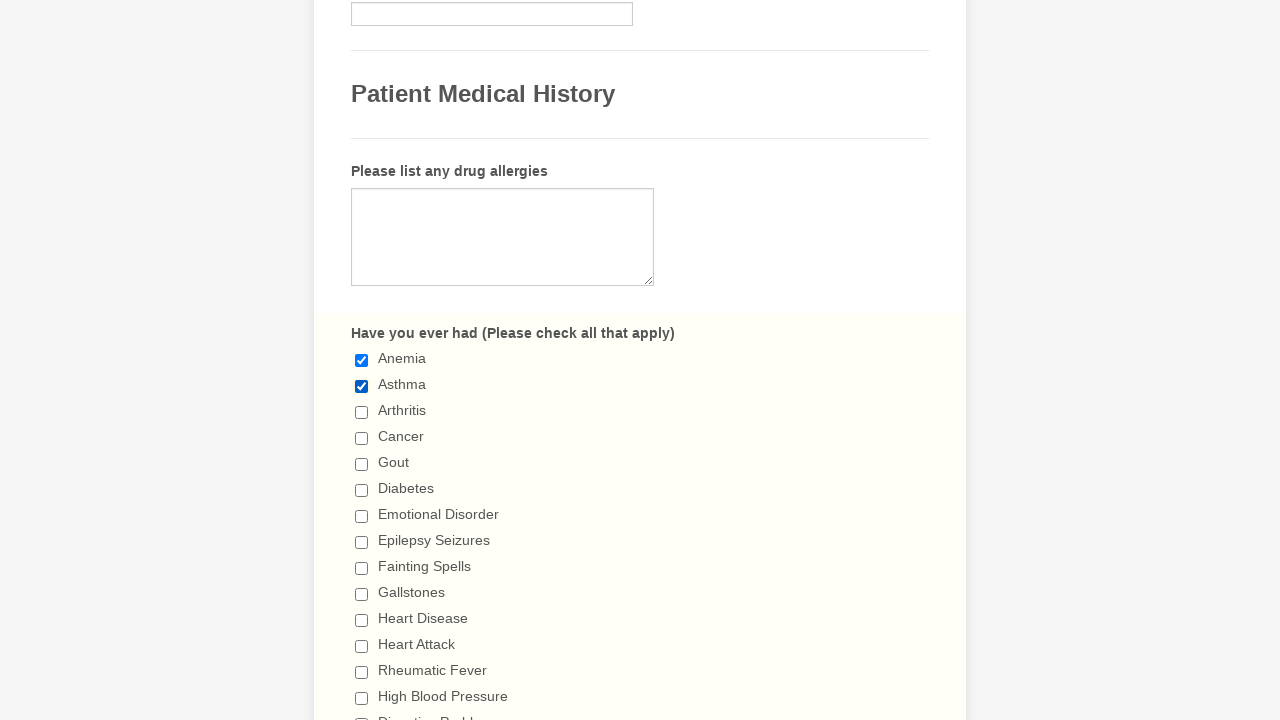

Clicked checkbox 2 to select it at (362, 412) on input[type='checkbox'] >> nth=2
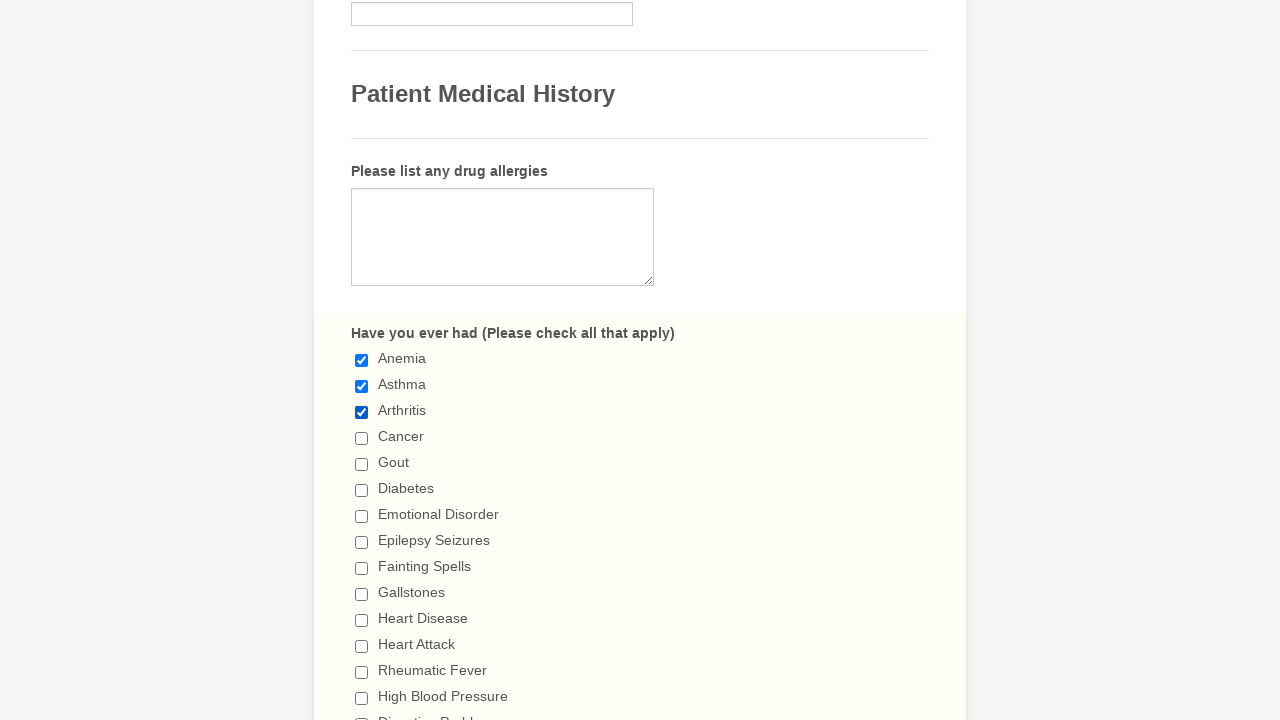

Clicked checkbox 3 to select it at (362, 438) on input[type='checkbox'] >> nth=3
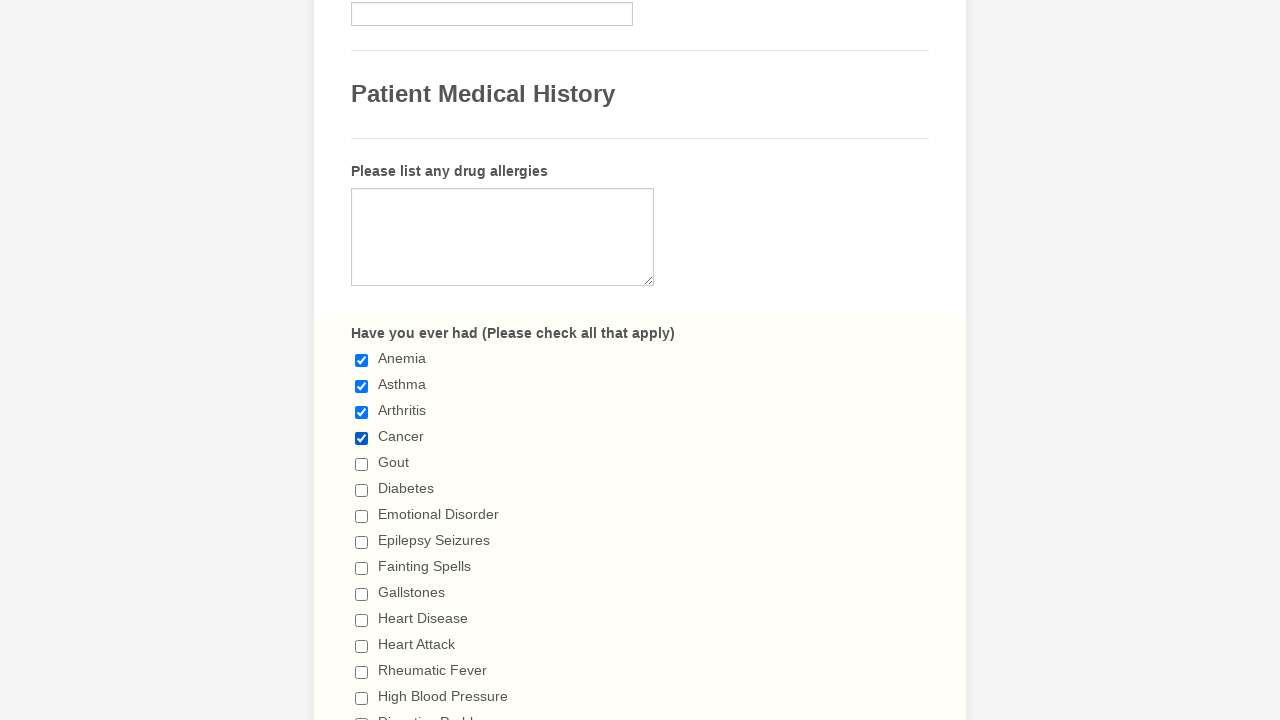

Clicked checkbox 4 to select it at (362, 464) on input[type='checkbox'] >> nth=4
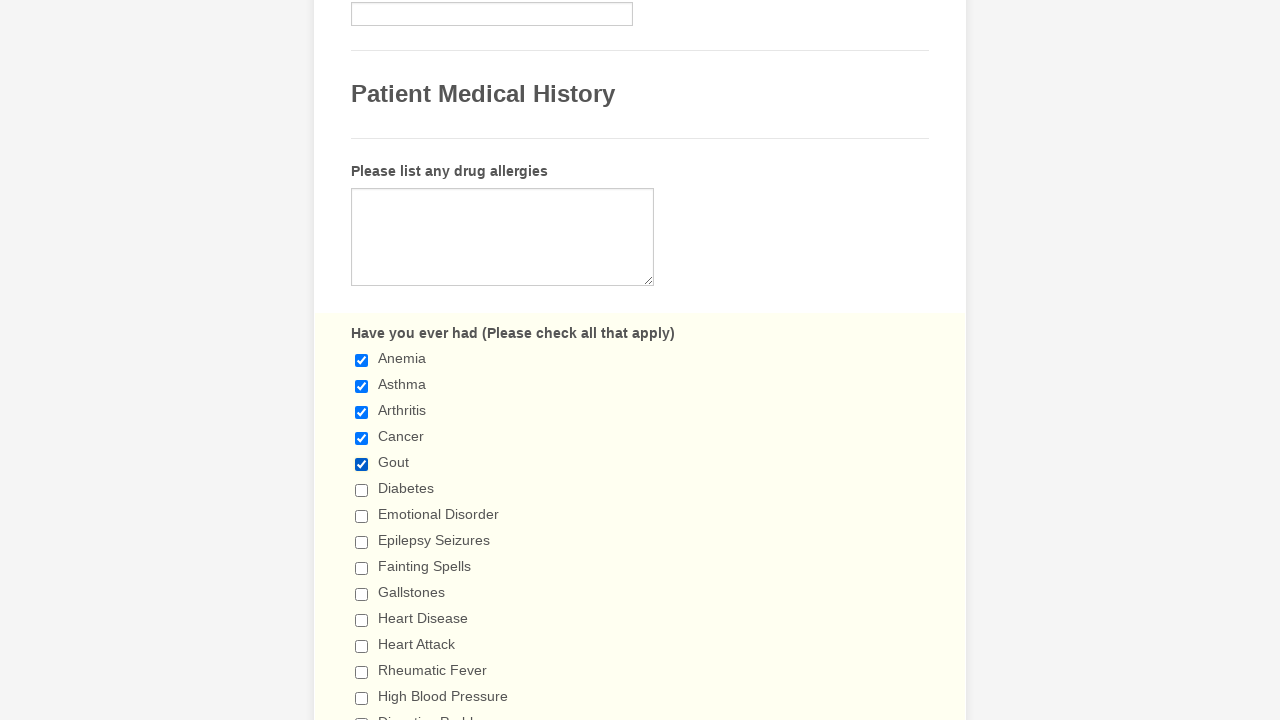

Clicked checkbox 5 to select it at (362, 490) on input[type='checkbox'] >> nth=5
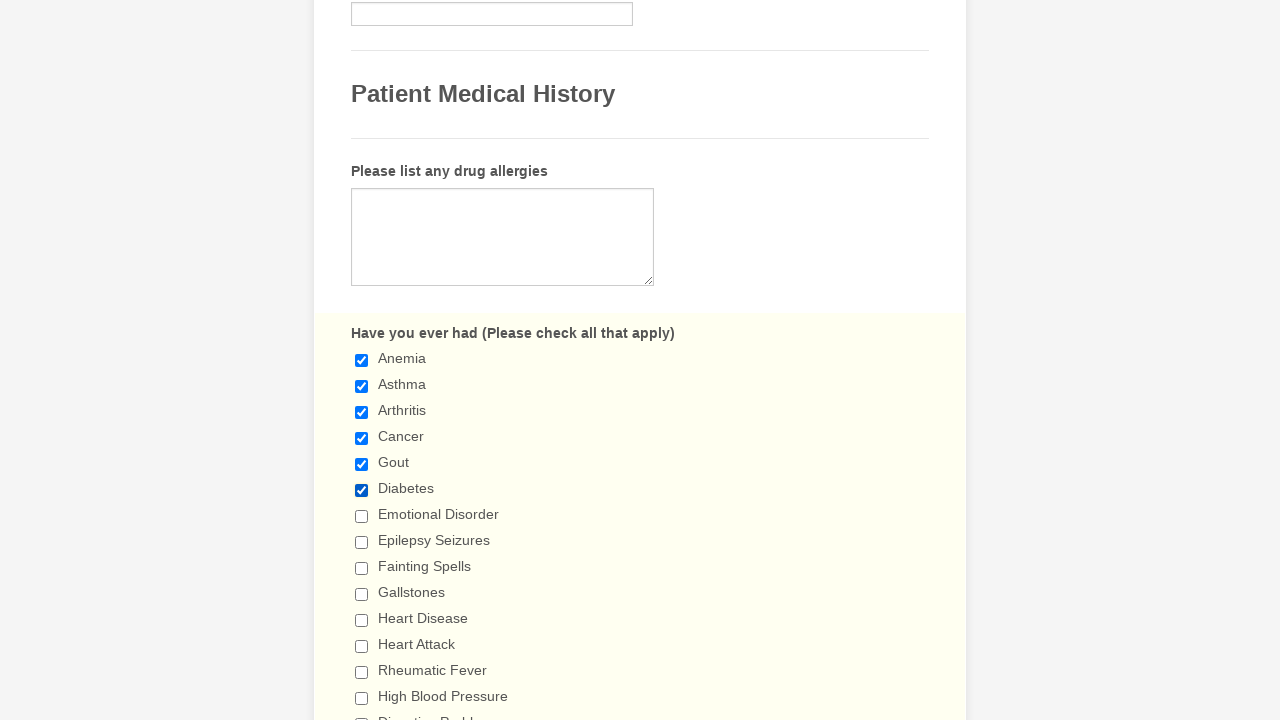

Clicked checkbox 6 to select it at (362, 516) on input[type='checkbox'] >> nth=6
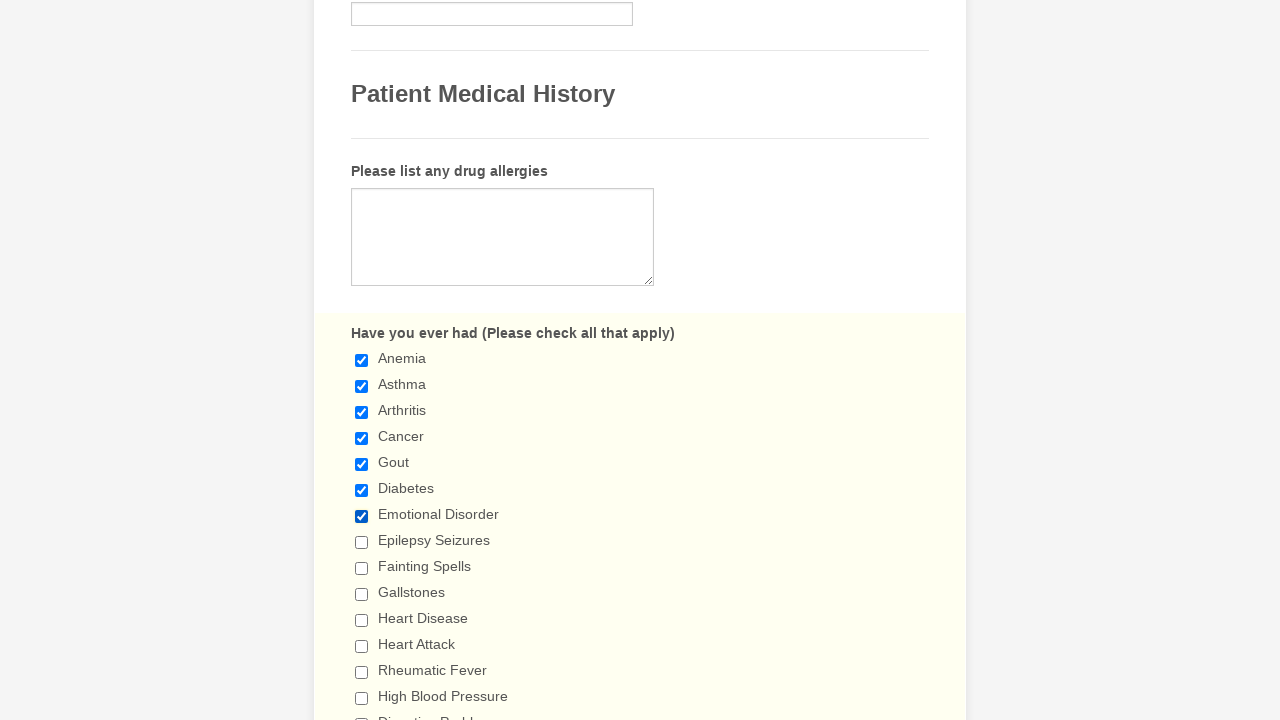

Clicked checkbox 7 to select it at (362, 542) on input[type='checkbox'] >> nth=7
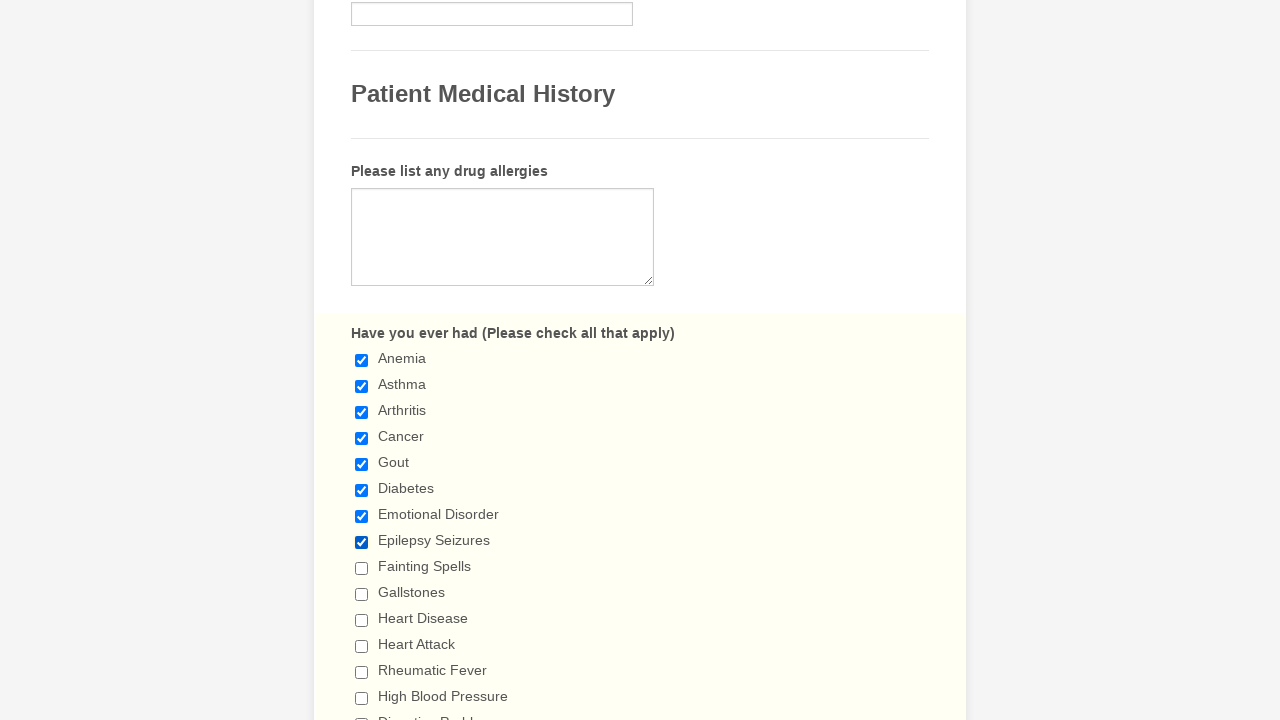

Clicked checkbox 8 to select it at (362, 568) on input[type='checkbox'] >> nth=8
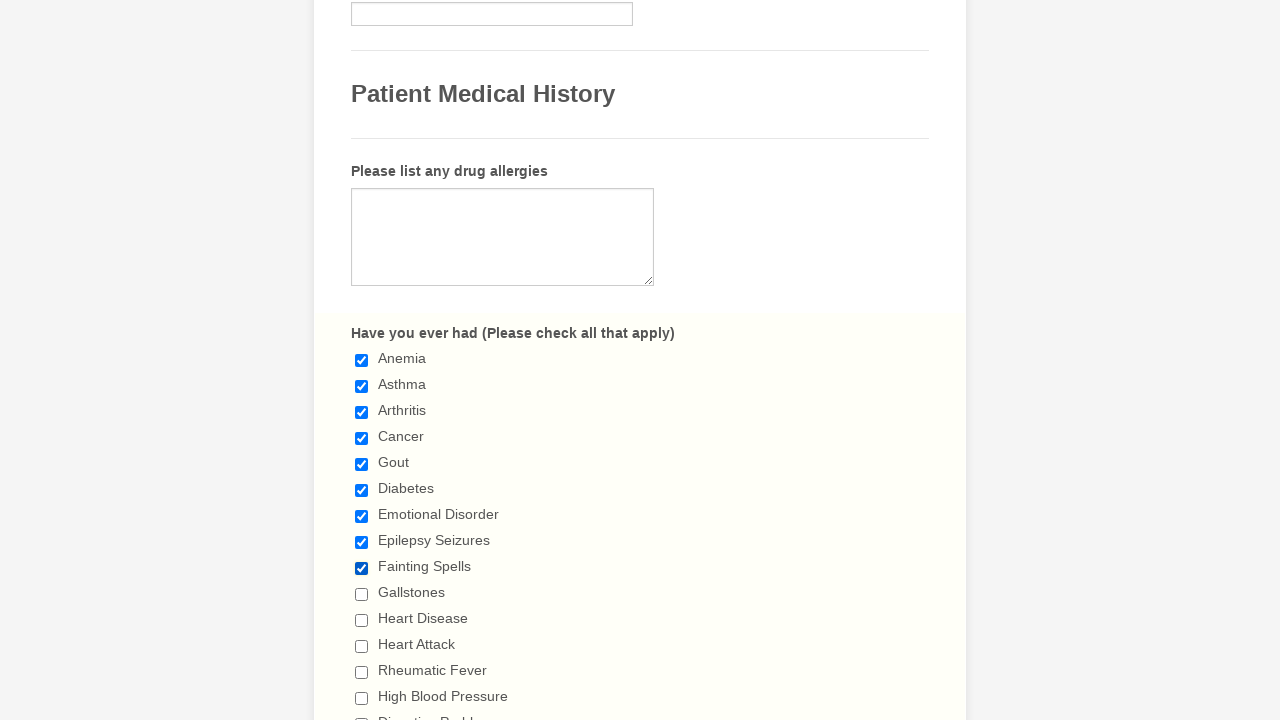

Clicked checkbox 9 to select it at (362, 594) on input[type='checkbox'] >> nth=9
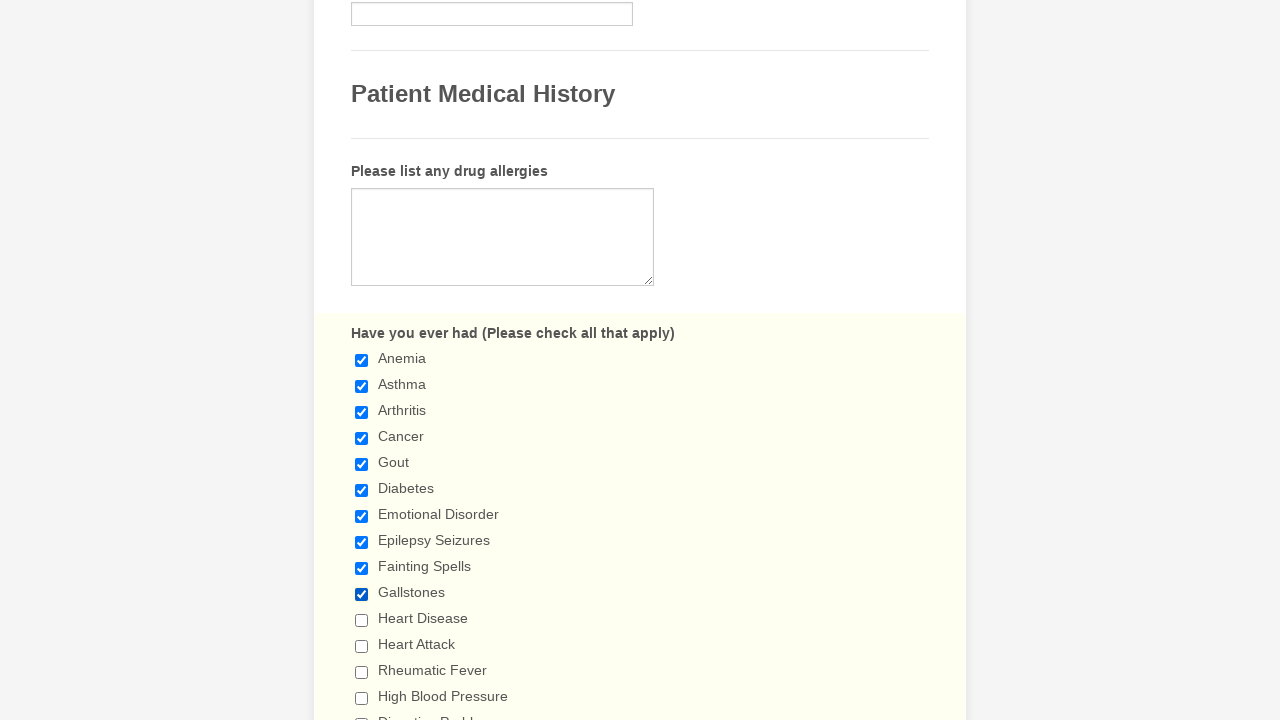

Clicked checkbox 10 to select it at (362, 620) on input[type='checkbox'] >> nth=10
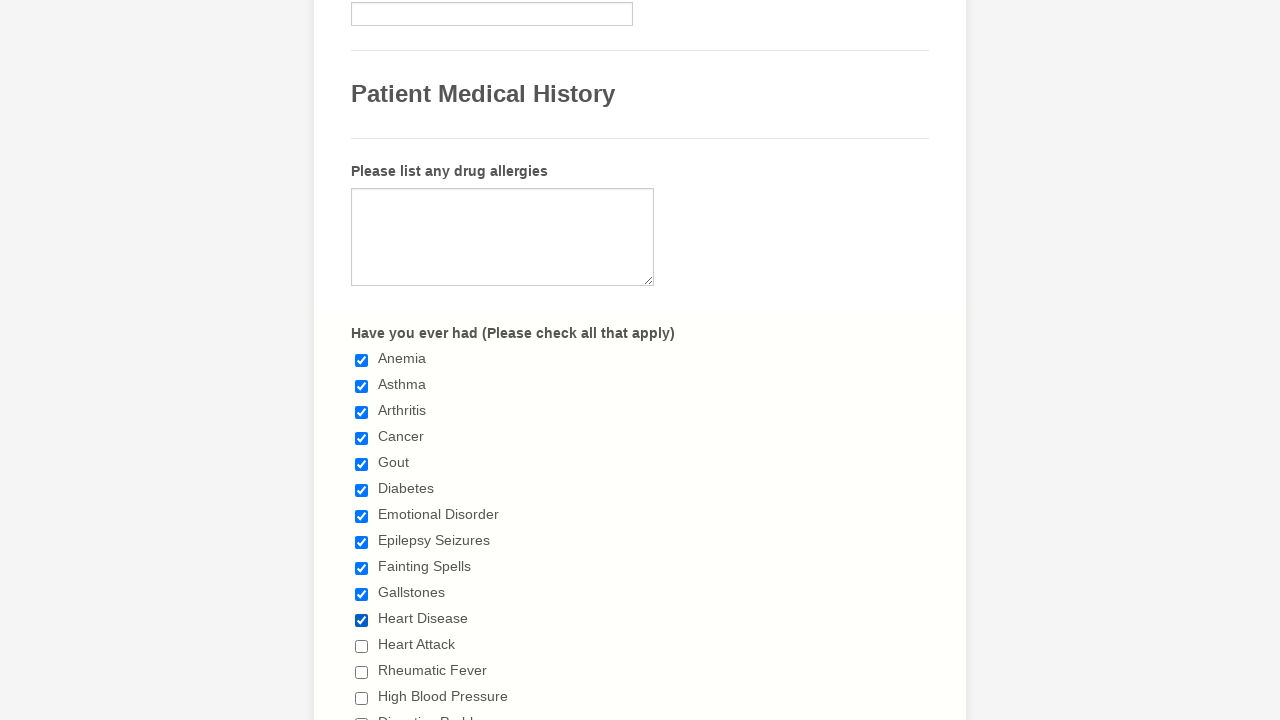

Clicked checkbox 11 to select it at (362, 646) on input[type='checkbox'] >> nth=11
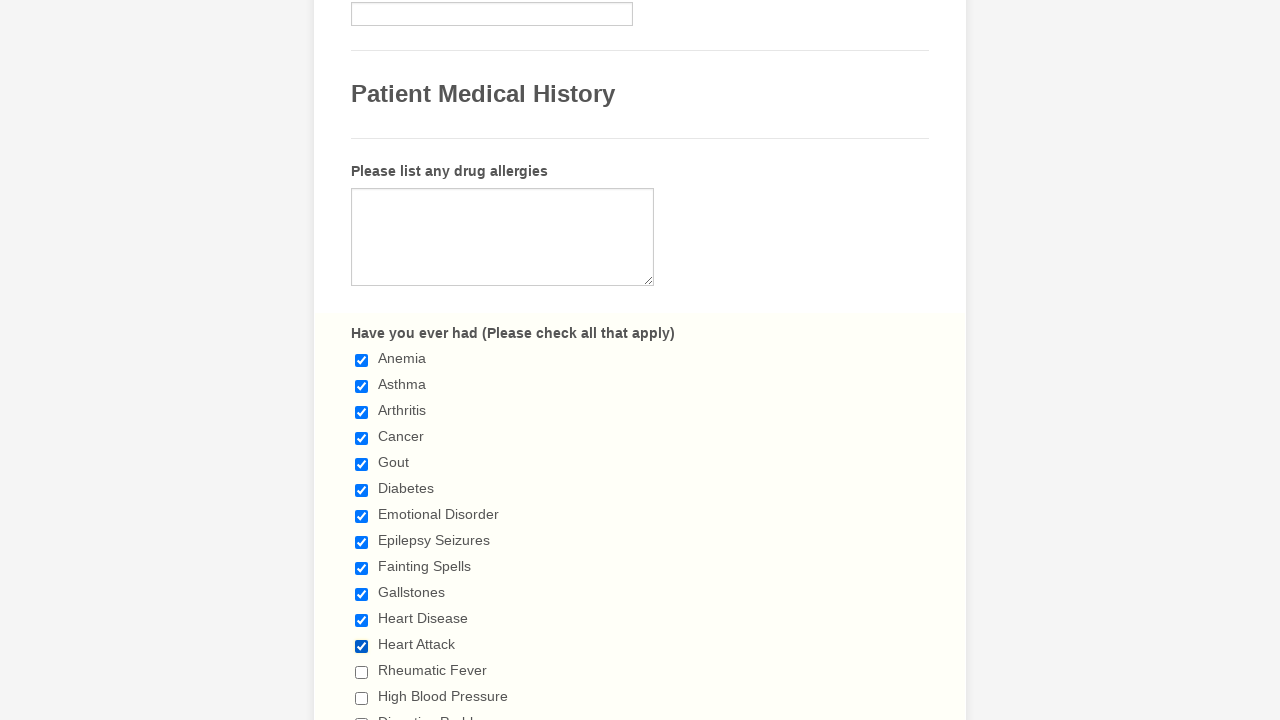

Clicked checkbox 12 to select it at (362, 672) on input[type='checkbox'] >> nth=12
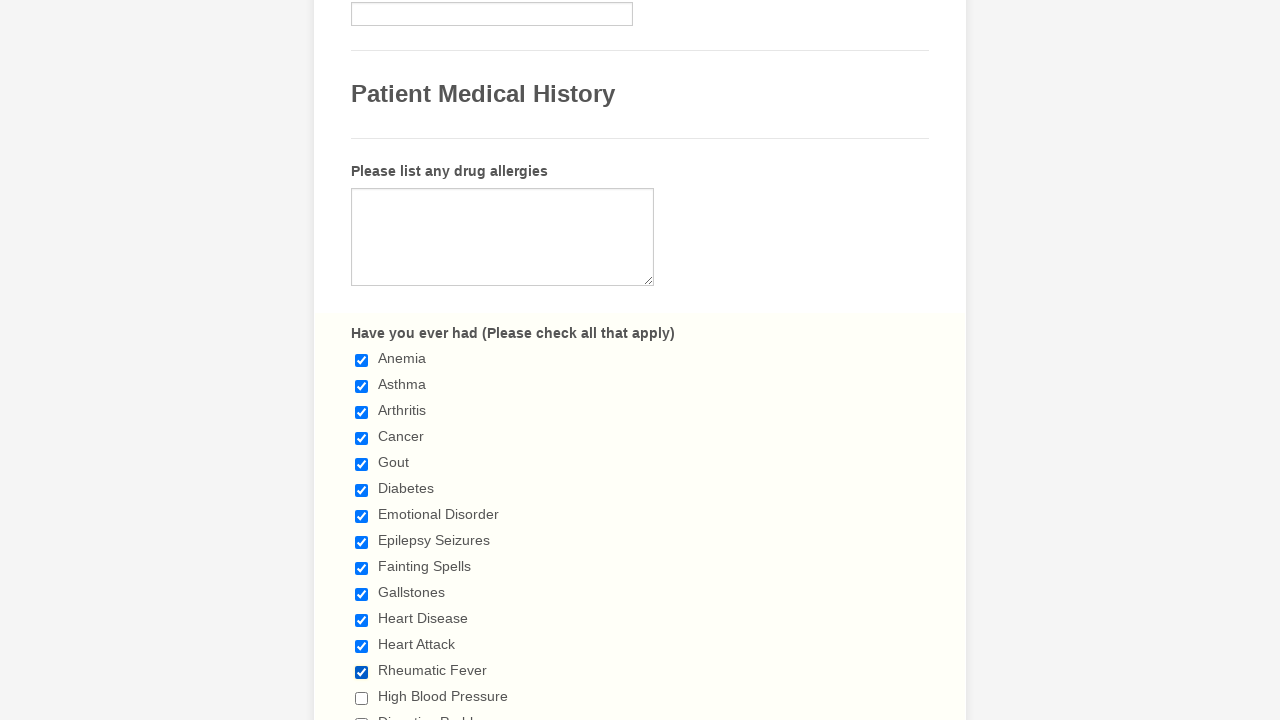

Clicked checkbox 13 to select it at (362, 698) on input[type='checkbox'] >> nth=13
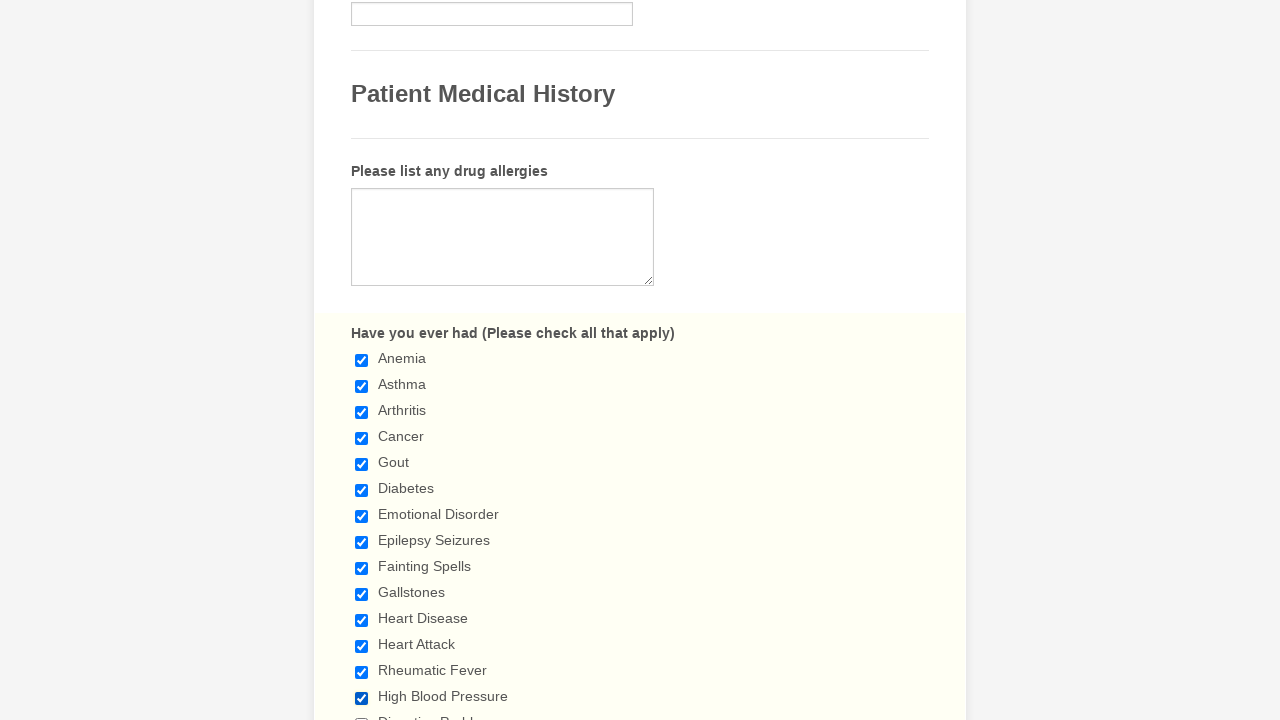

Clicked checkbox 14 to select it at (362, 714) on input[type='checkbox'] >> nth=14
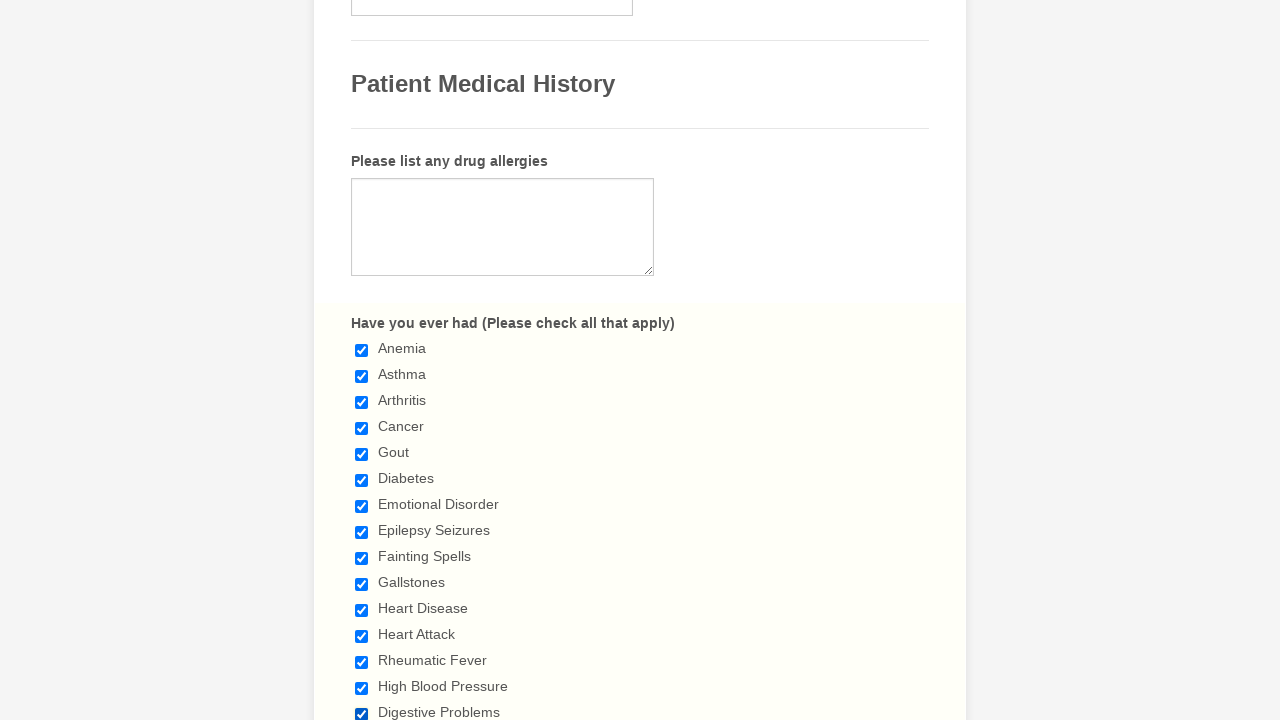

Clicked checkbox 15 to select it at (362, 360) on input[type='checkbox'] >> nth=15
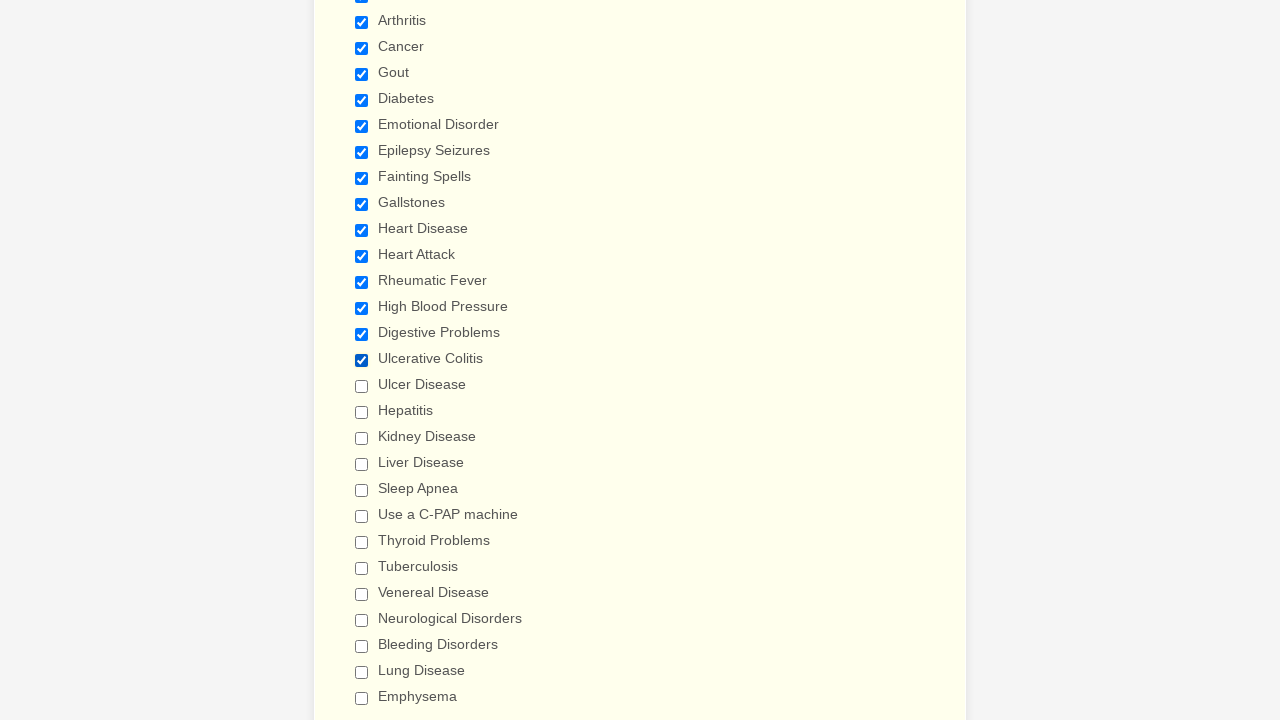

Clicked checkbox 16 to select it at (362, 386) on input[type='checkbox'] >> nth=16
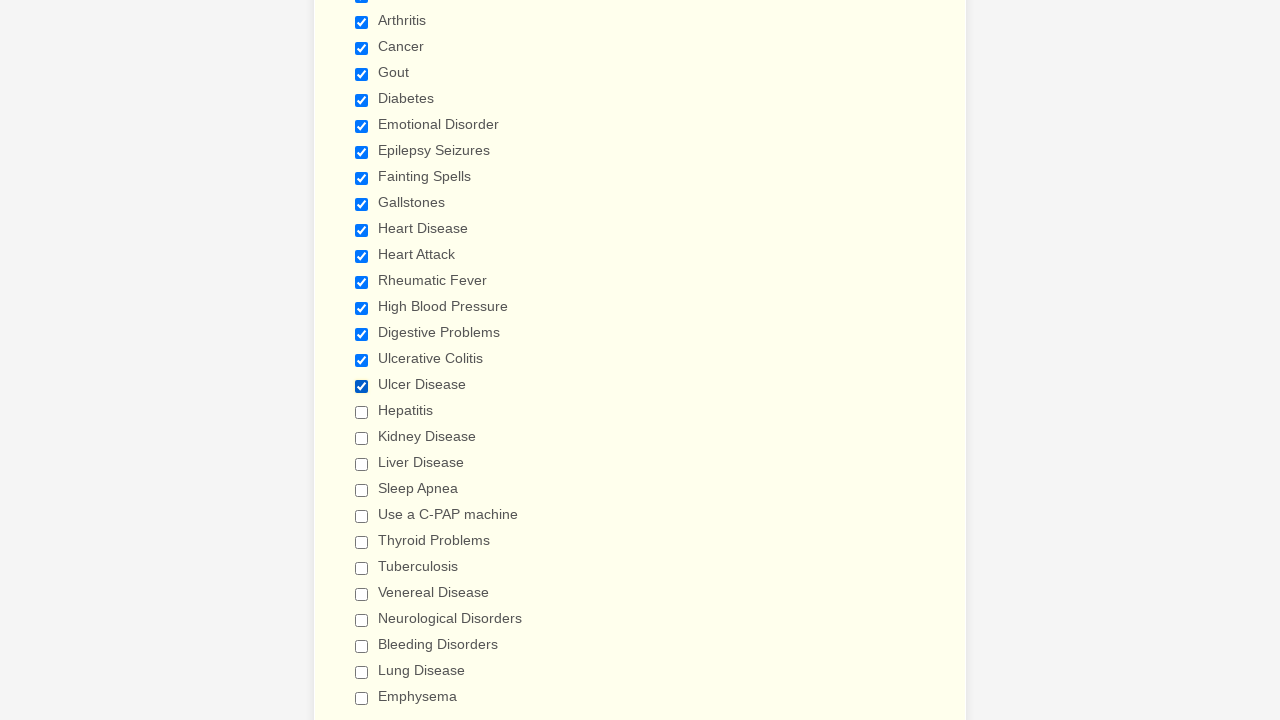

Clicked checkbox 17 to select it at (362, 412) on input[type='checkbox'] >> nth=17
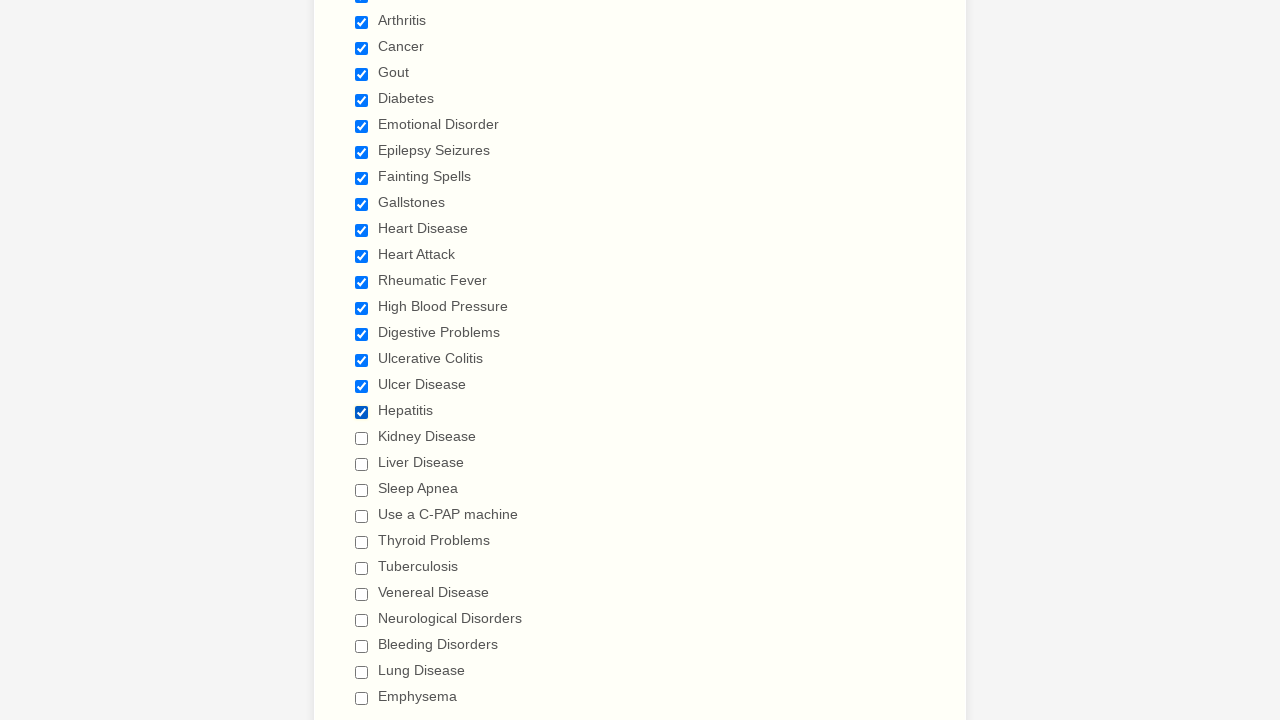

Clicked checkbox 18 to select it at (362, 438) on input[type='checkbox'] >> nth=18
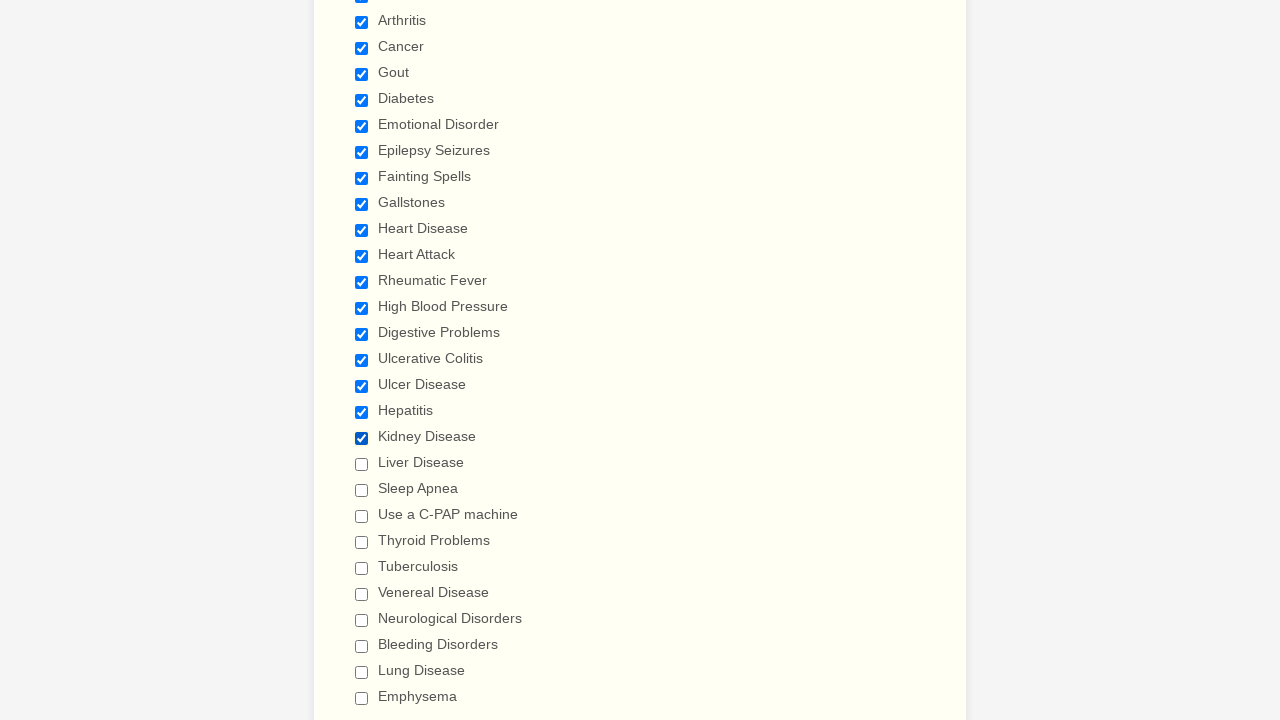

Clicked checkbox 19 to select it at (362, 464) on input[type='checkbox'] >> nth=19
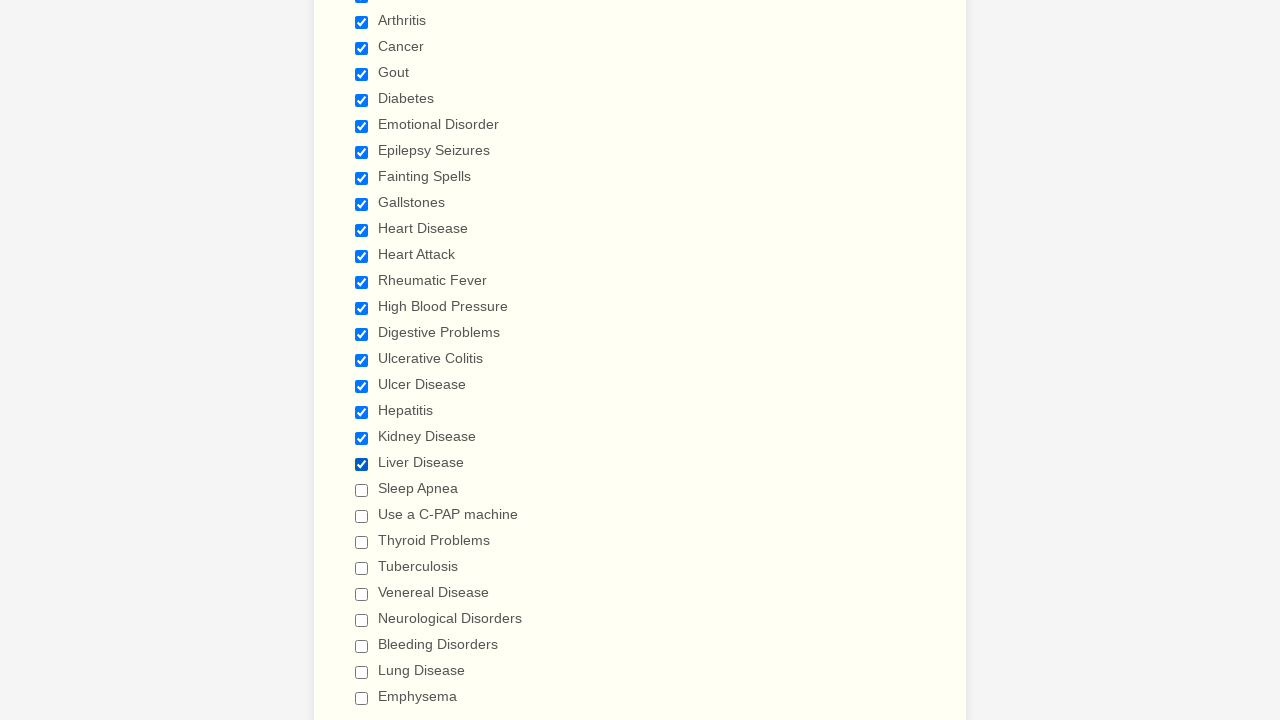

Clicked checkbox 20 to select it at (362, 490) on input[type='checkbox'] >> nth=20
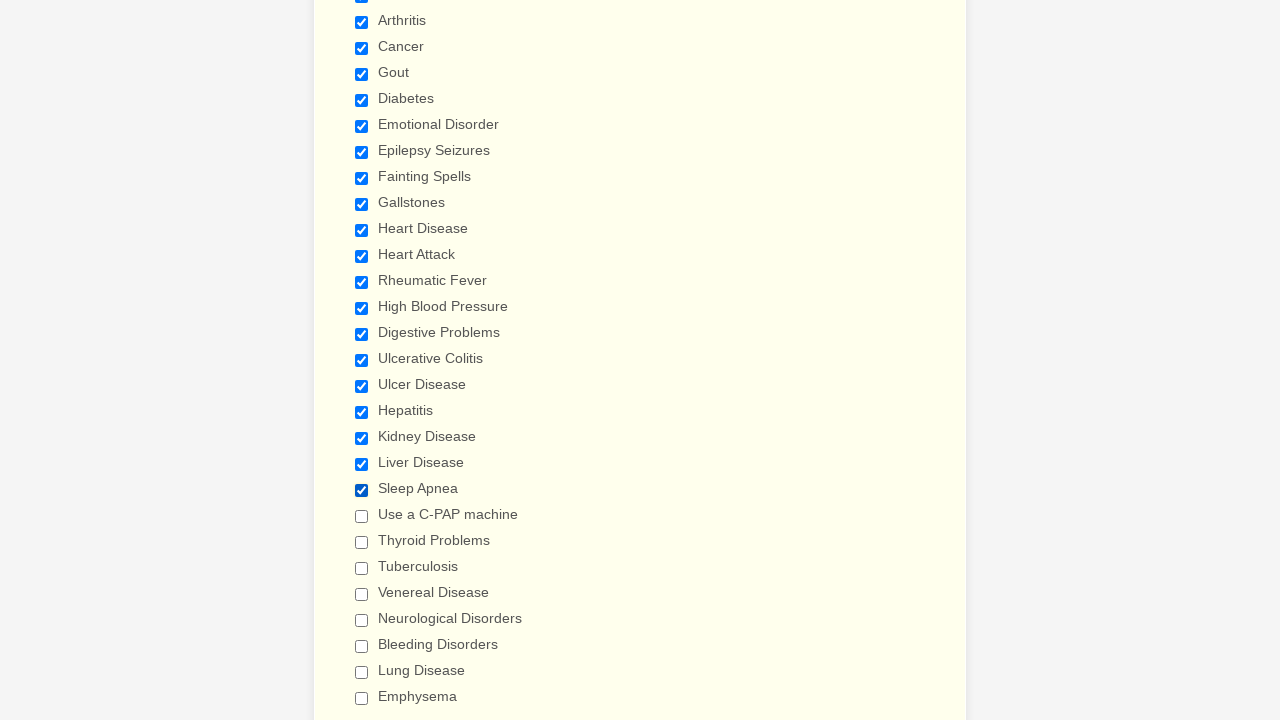

Clicked checkbox 21 to select it at (362, 516) on input[type='checkbox'] >> nth=21
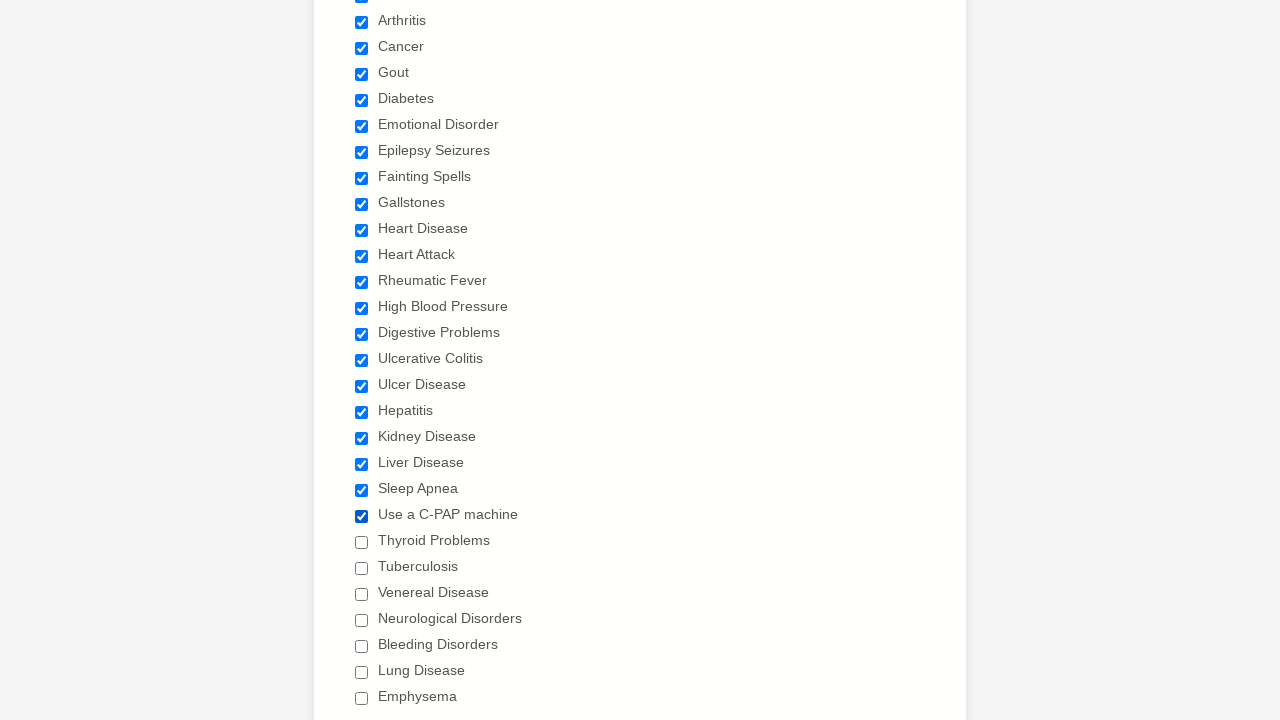

Clicked checkbox 22 to select it at (362, 542) on input[type='checkbox'] >> nth=22
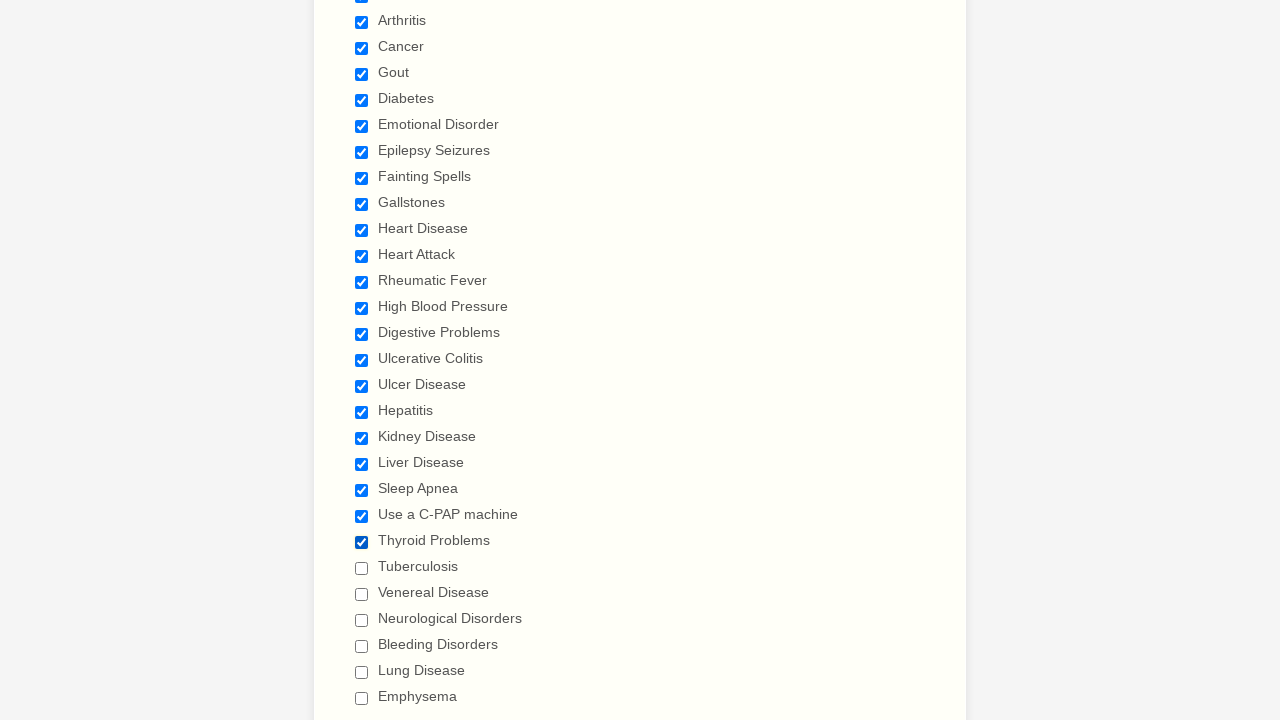

Clicked checkbox 23 to select it at (362, 568) on input[type='checkbox'] >> nth=23
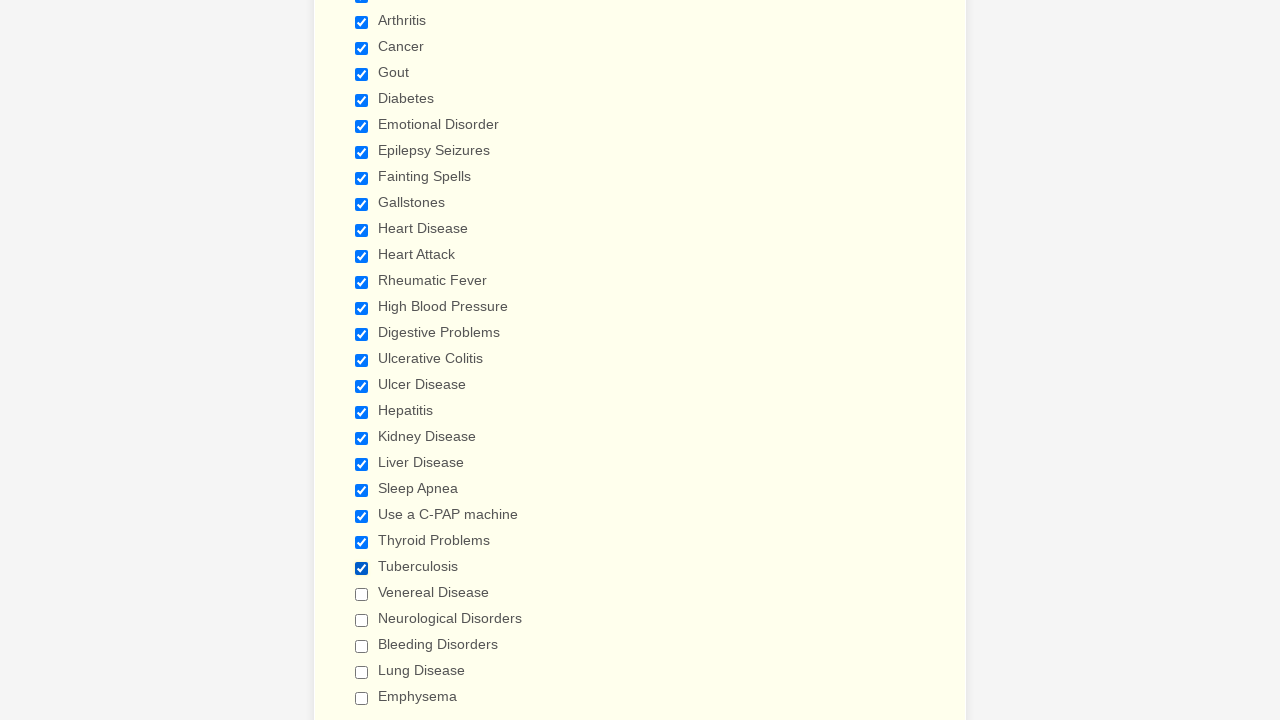

Clicked checkbox 24 to select it at (362, 594) on input[type='checkbox'] >> nth=24
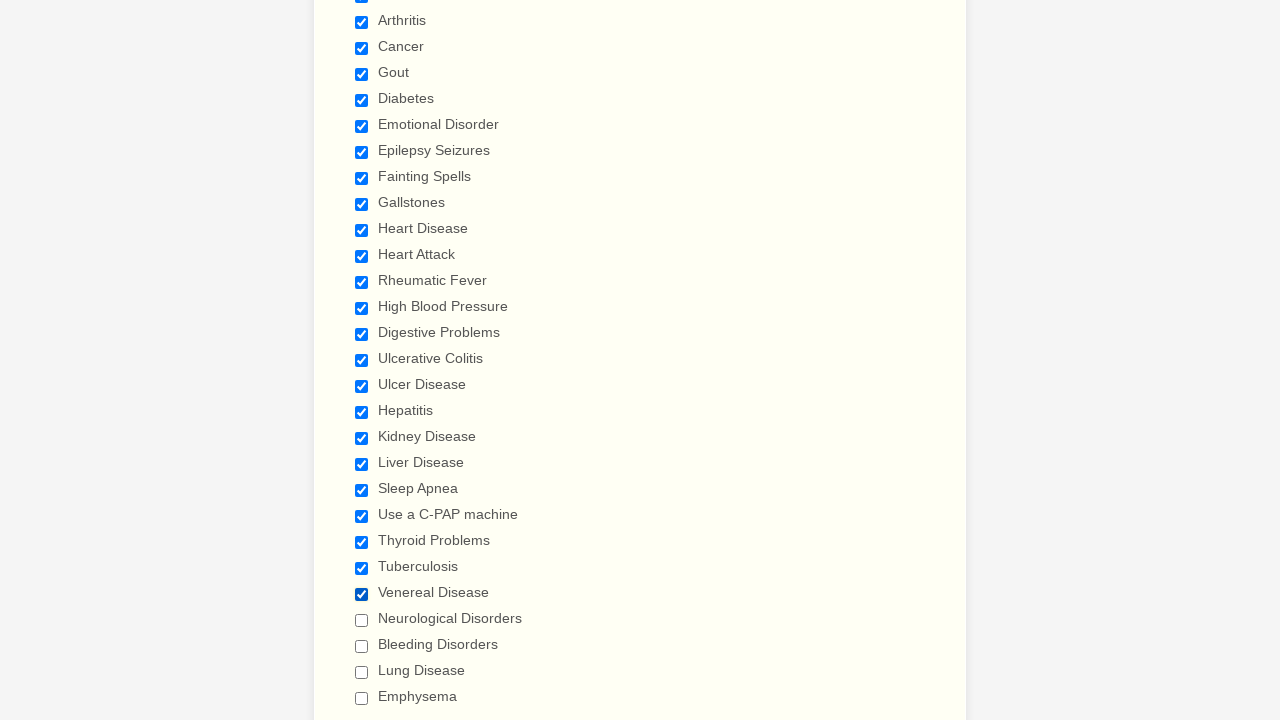

Clicked checkbox 25 to select it at (362, 620) on input[type='checkbox'] >> nth=25
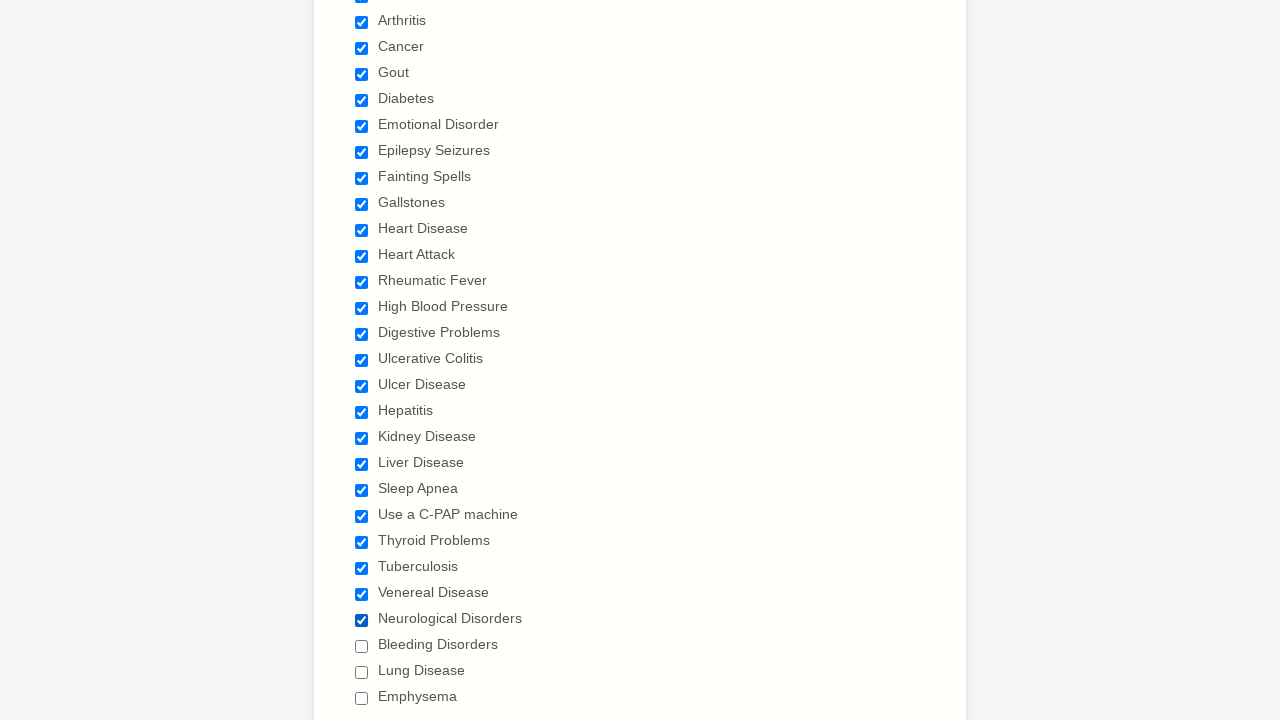

Clicked checkbox 26 to select it at (362, 646) on input[type='checkbox'] >> nth=26
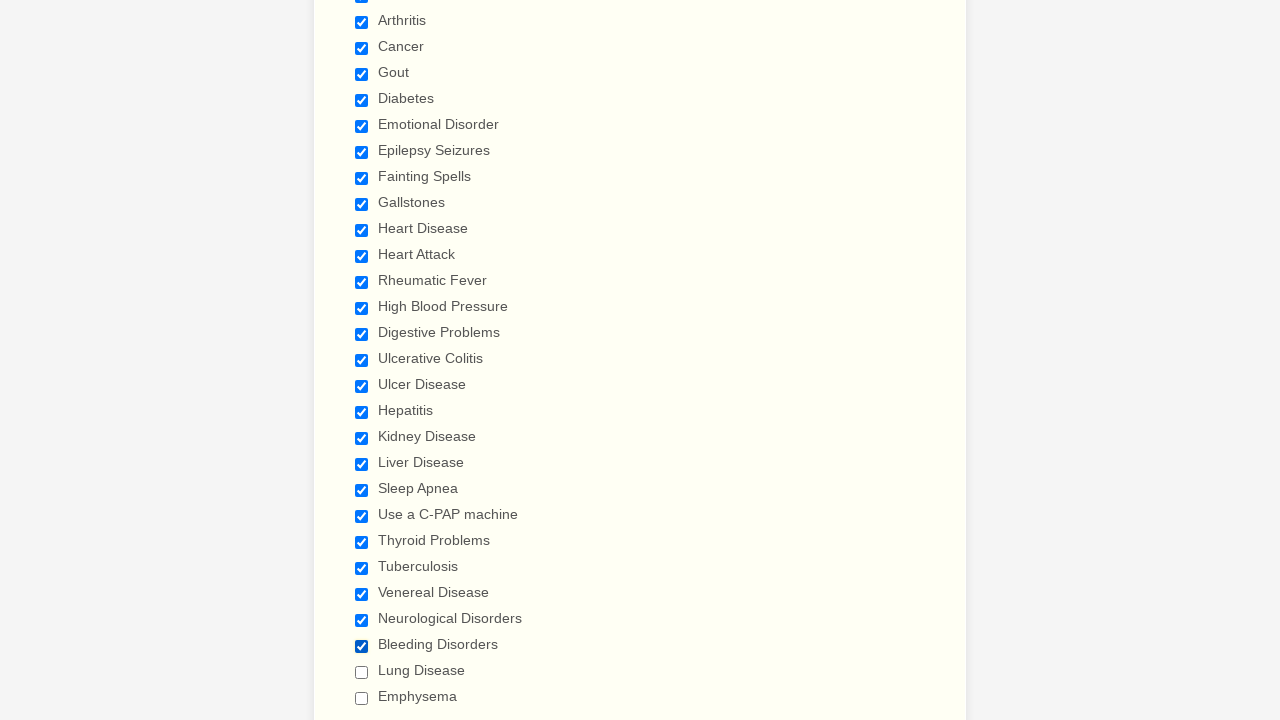

Clicked checkbox 27 to select it at (362, 672) on input[type='checkbox'] >> nth=27
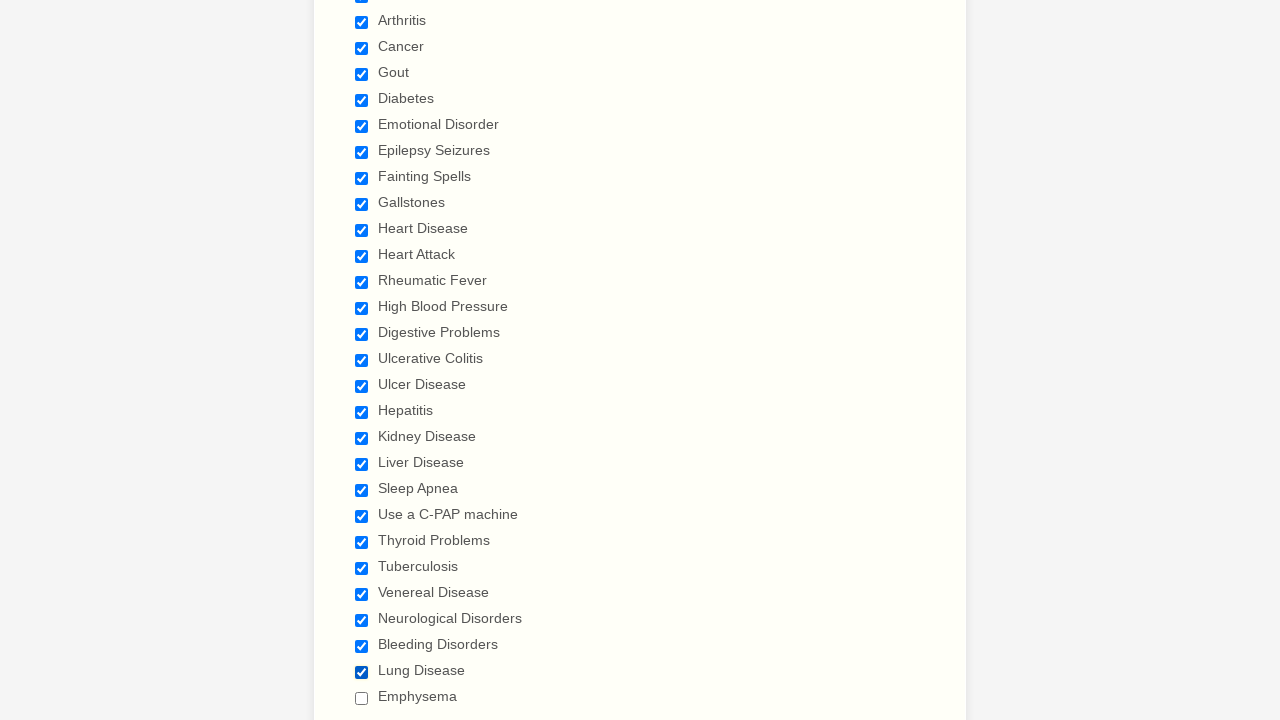

Clicked checkbox 28 to select it at (362, 698) on input[type='checkbox'] >> nth=28
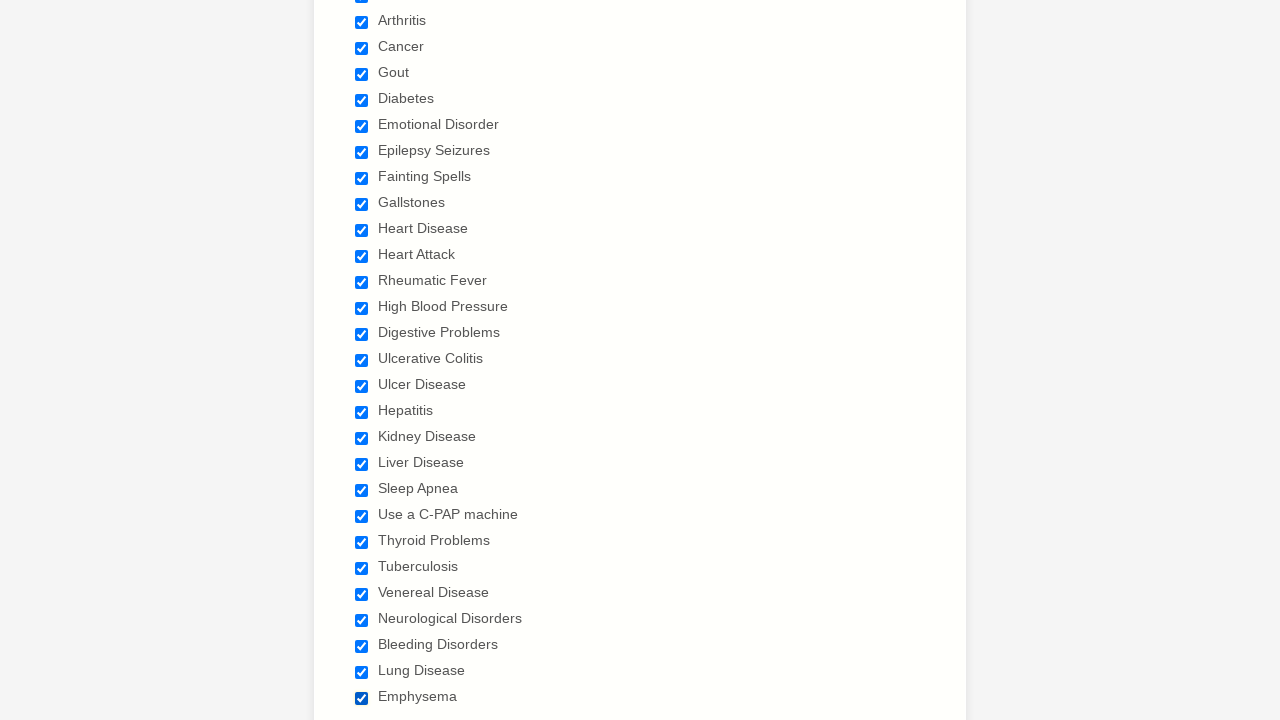

Verified checkbox 0 is selected
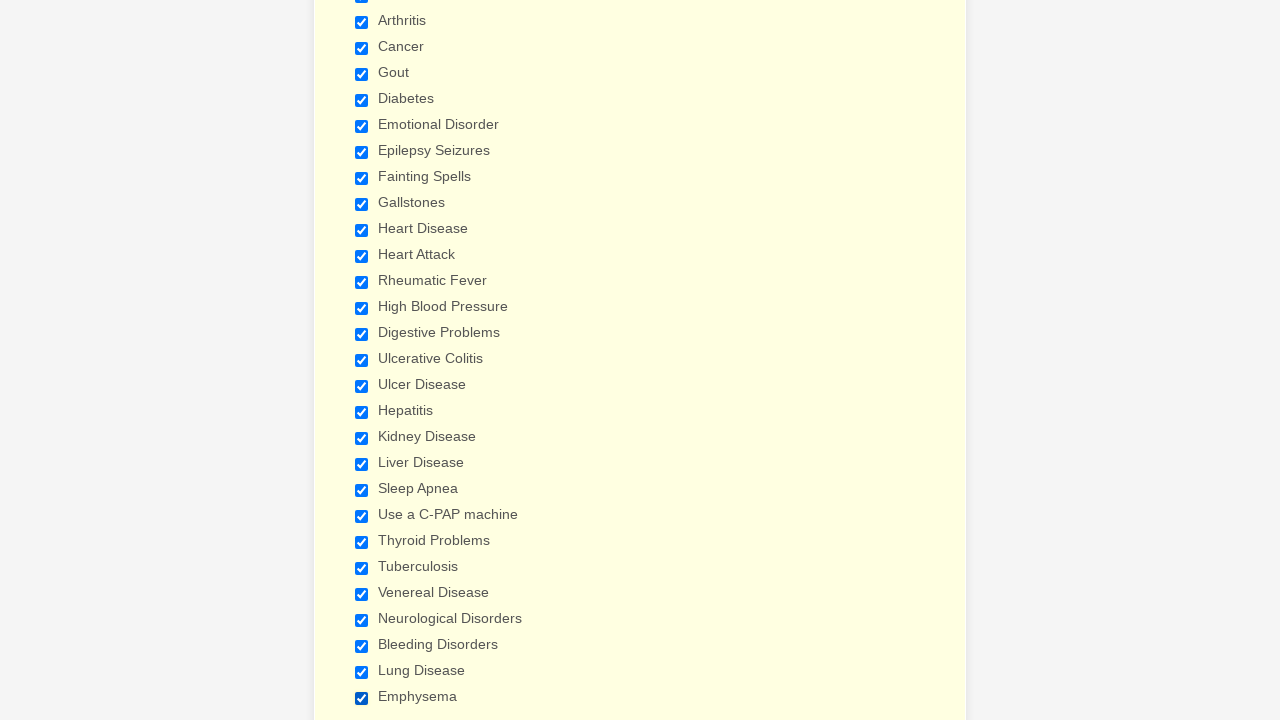

Verified checkbox 1 is selected
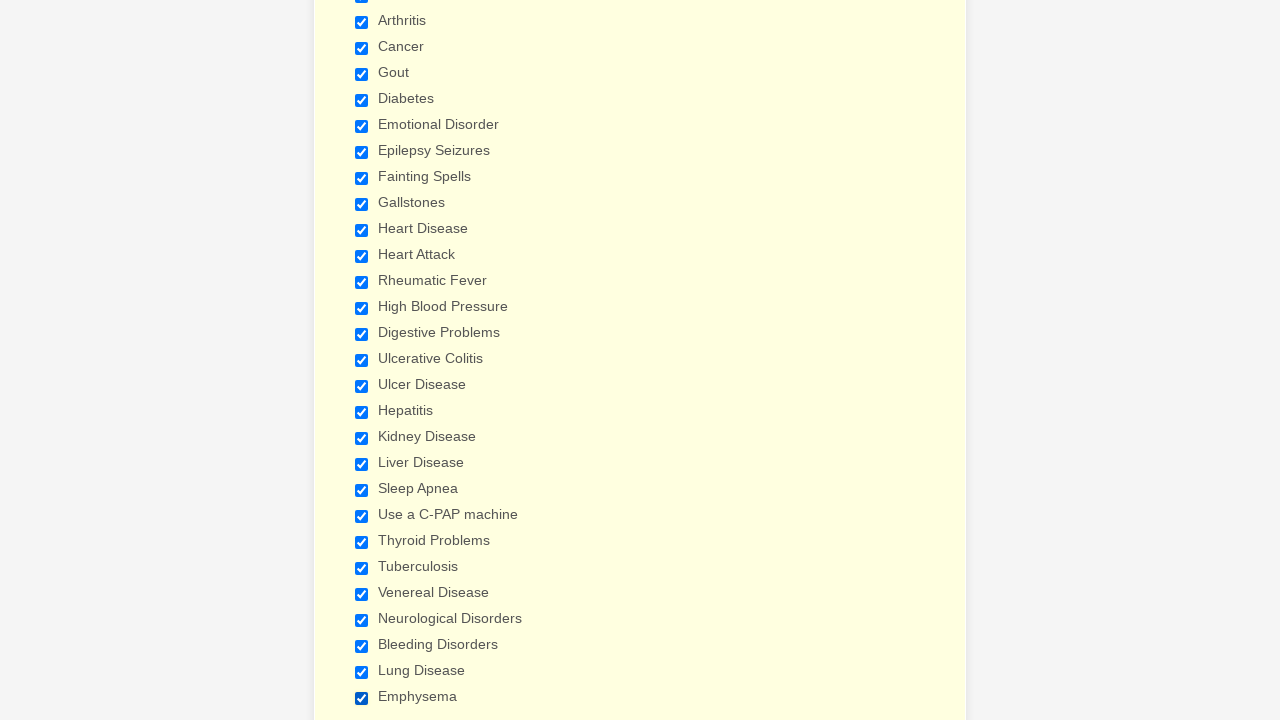

Verified checkbox 2 is selected
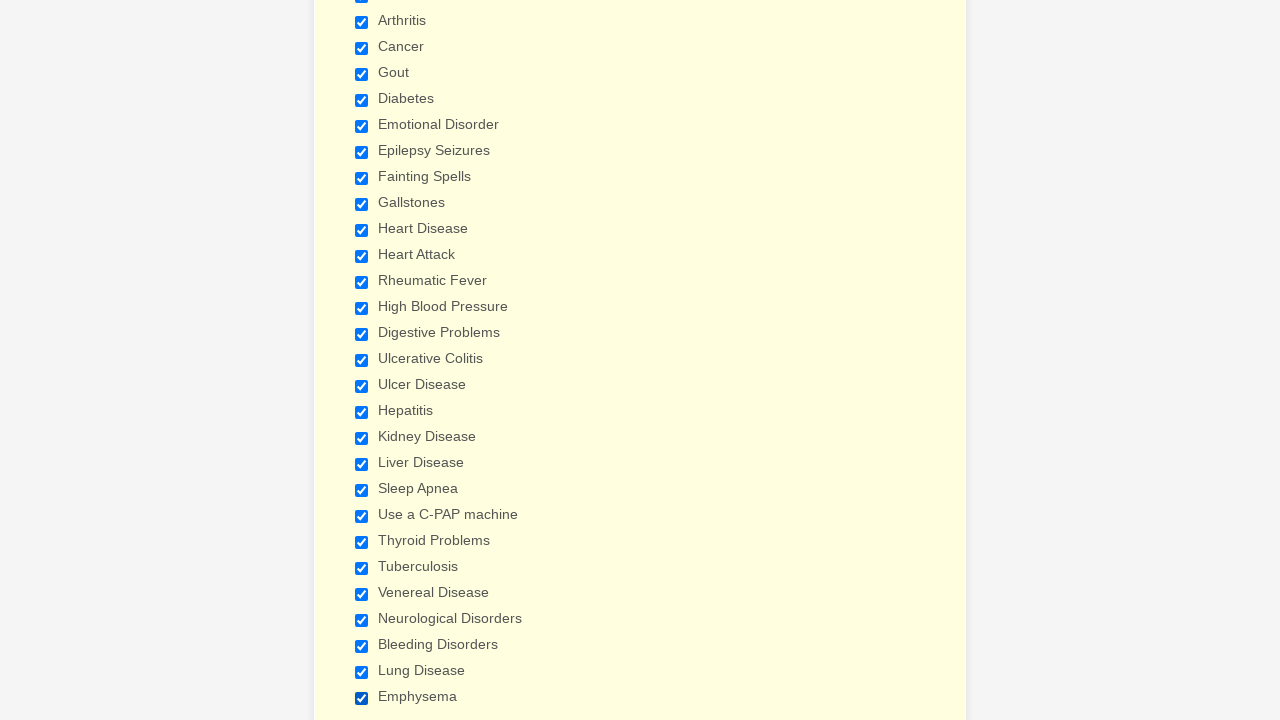

Verified checkbox 3 is selected
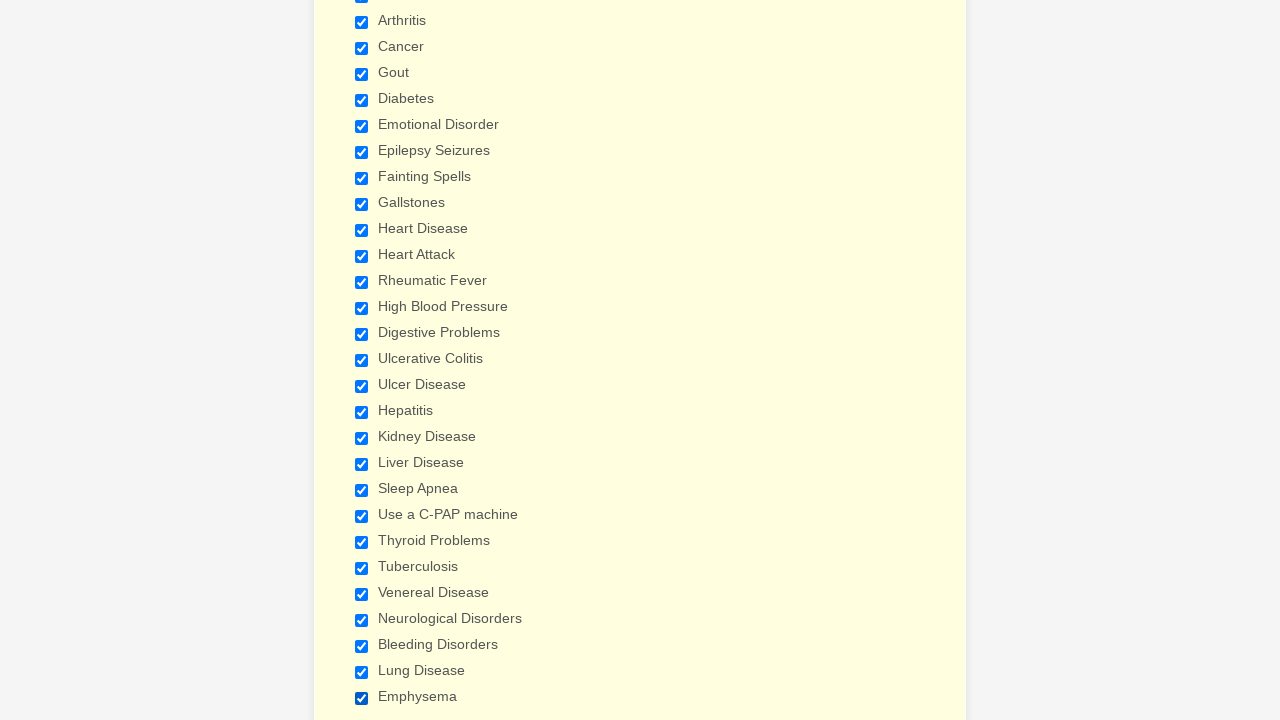

Verified checkbox 4 is selected
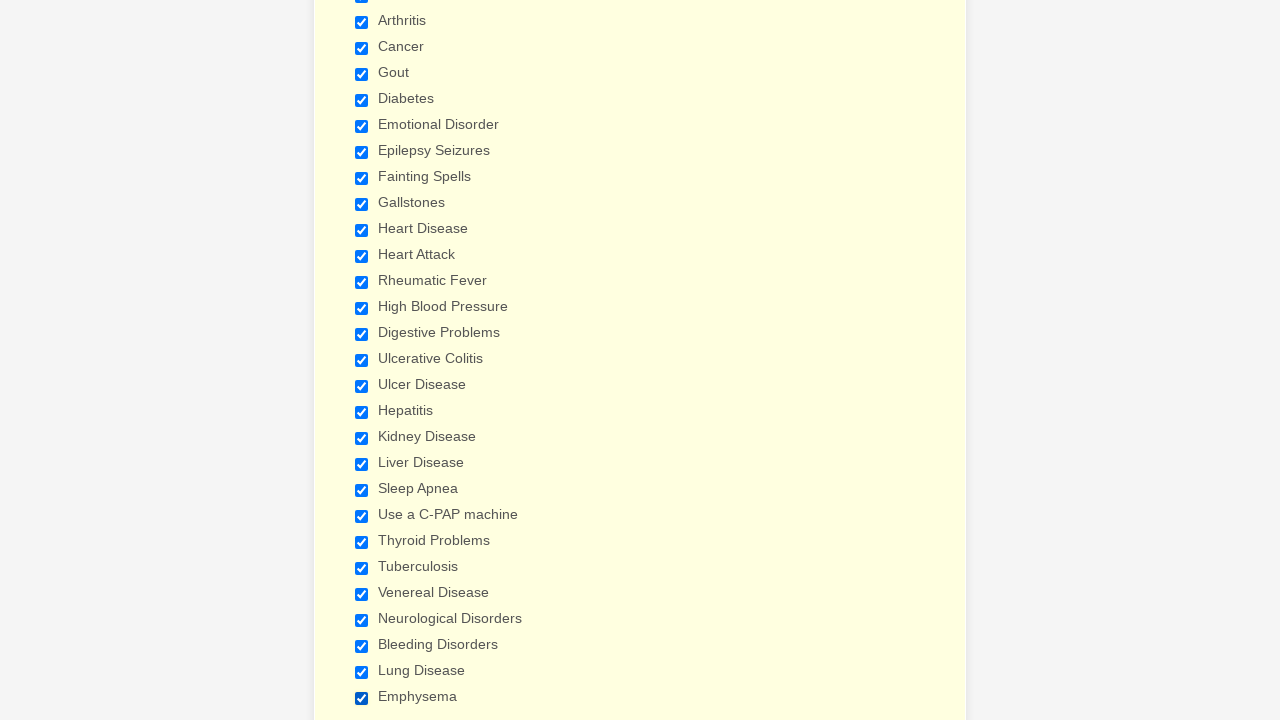

Verified checkbox 5 is selected
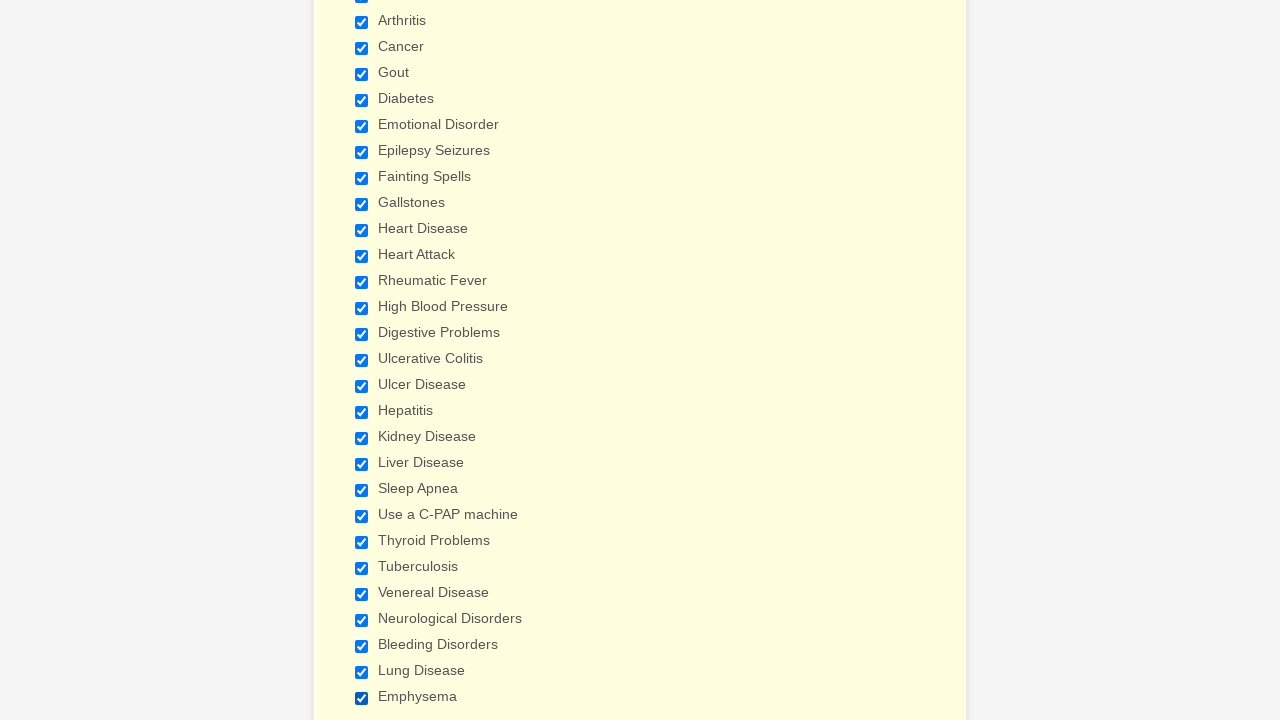

Verified checkbox 6 is selected
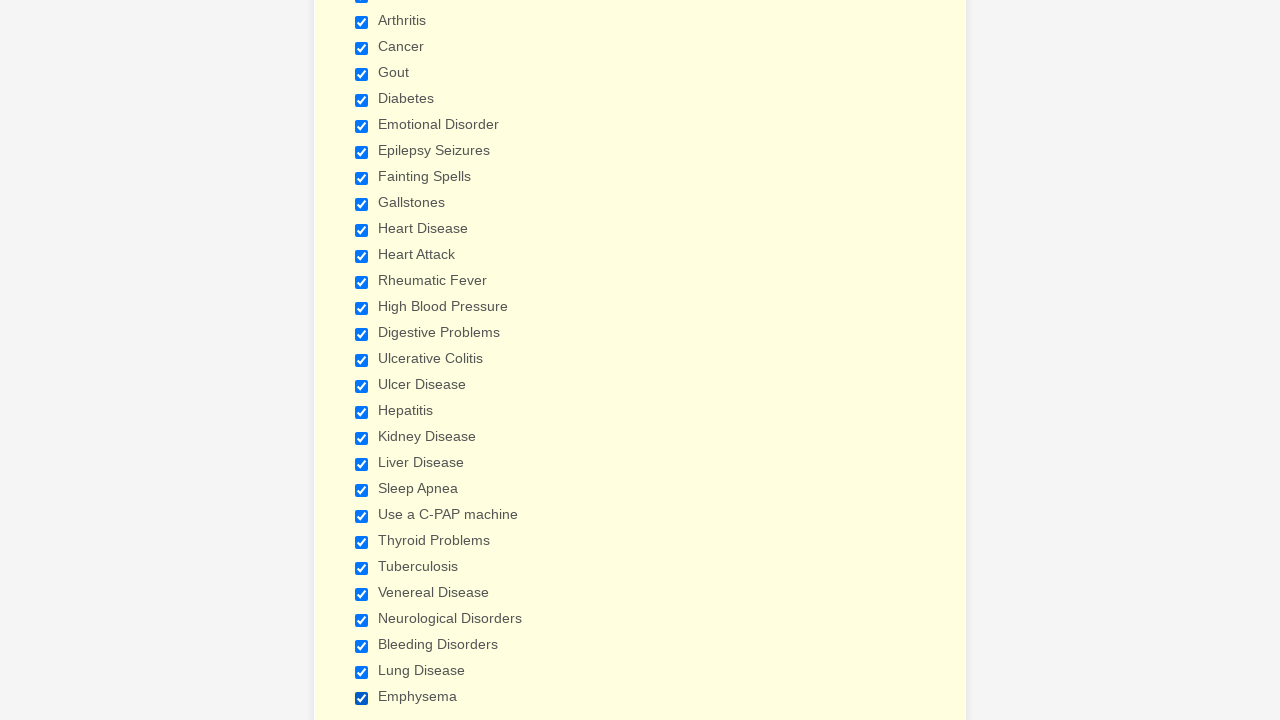

Verified checkbox 7 is selected
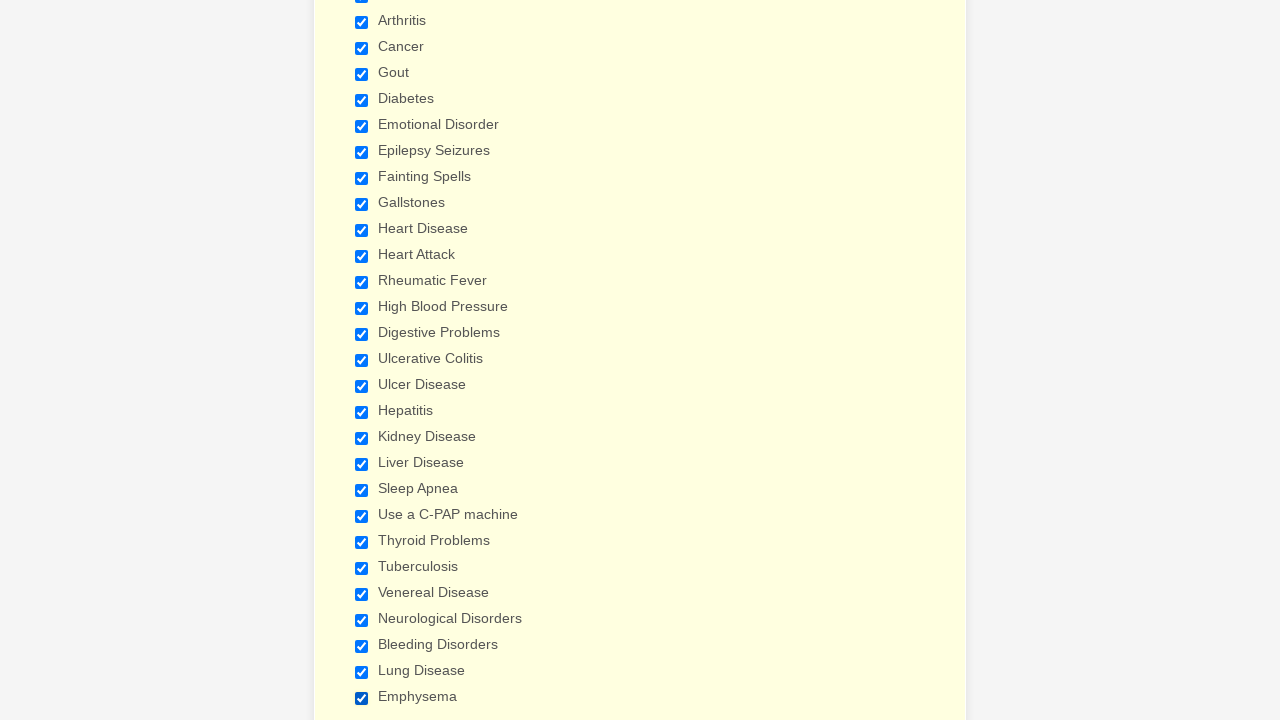

Verified checkbox 8 is selected
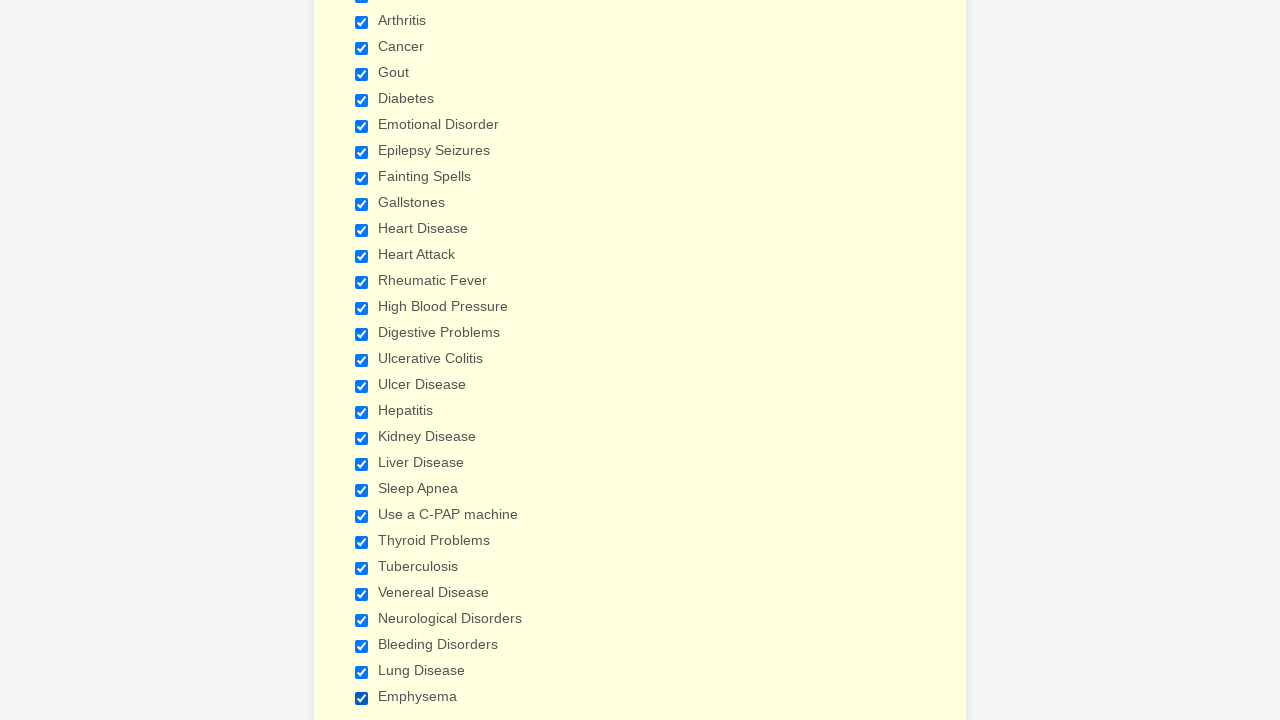

Verified checkbox 9 is selected
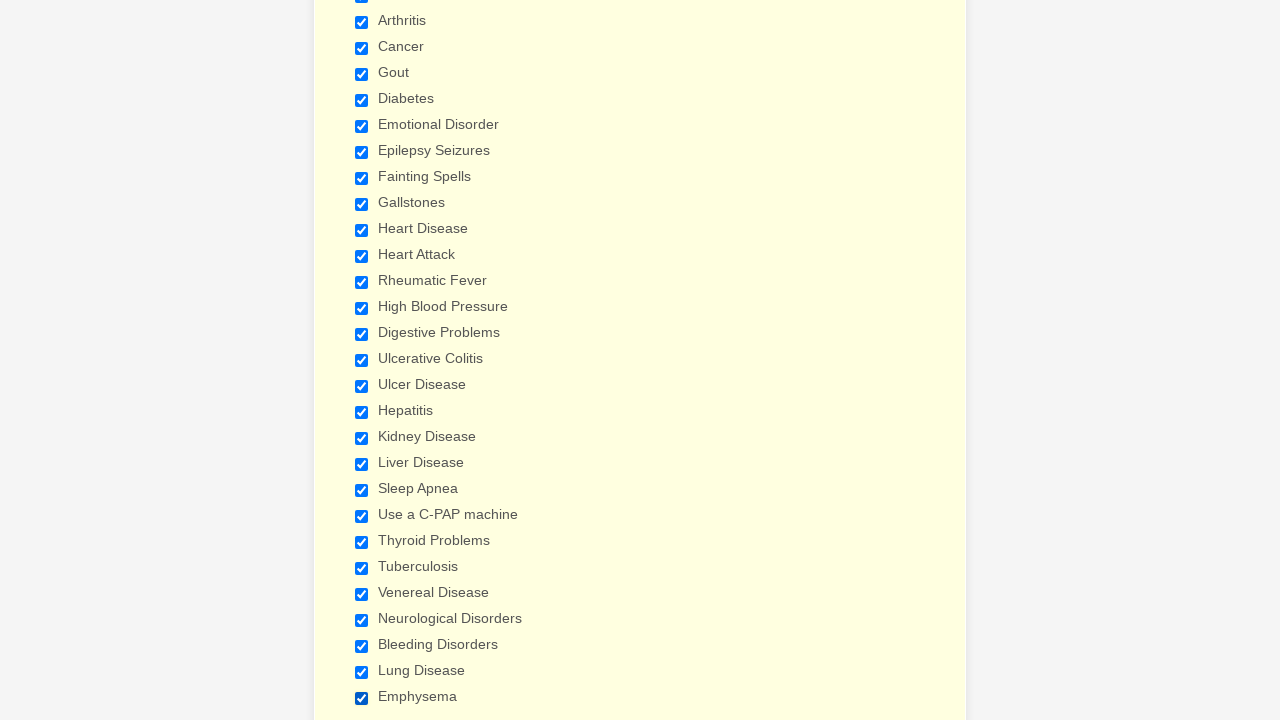

Verified checkbox 10 is selected
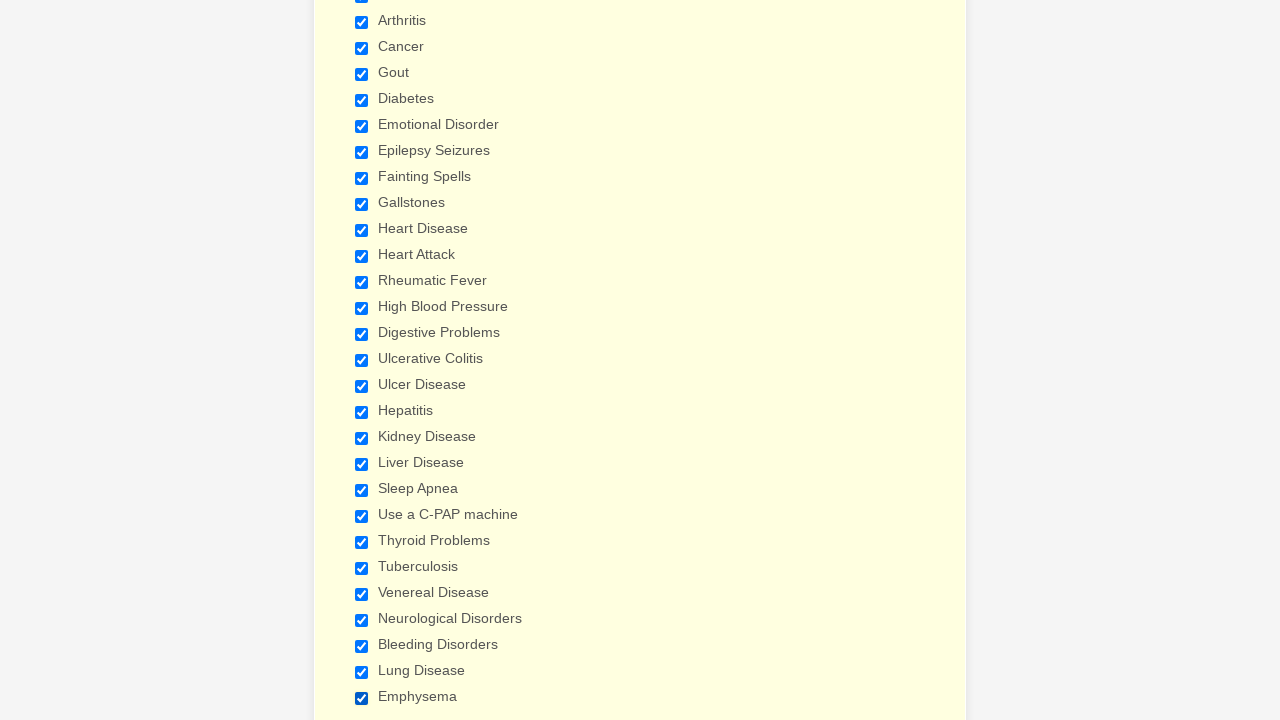

Verified checkbox 11 is selected
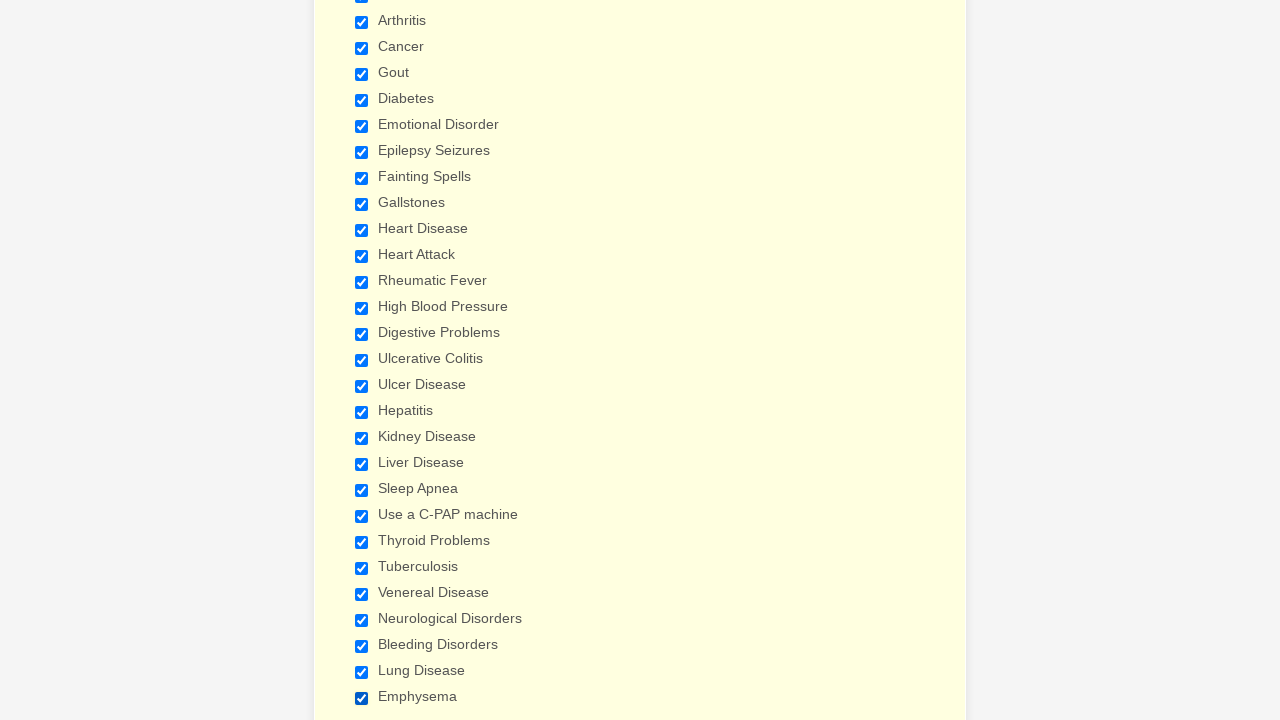

Verified checkbox 12 is selected
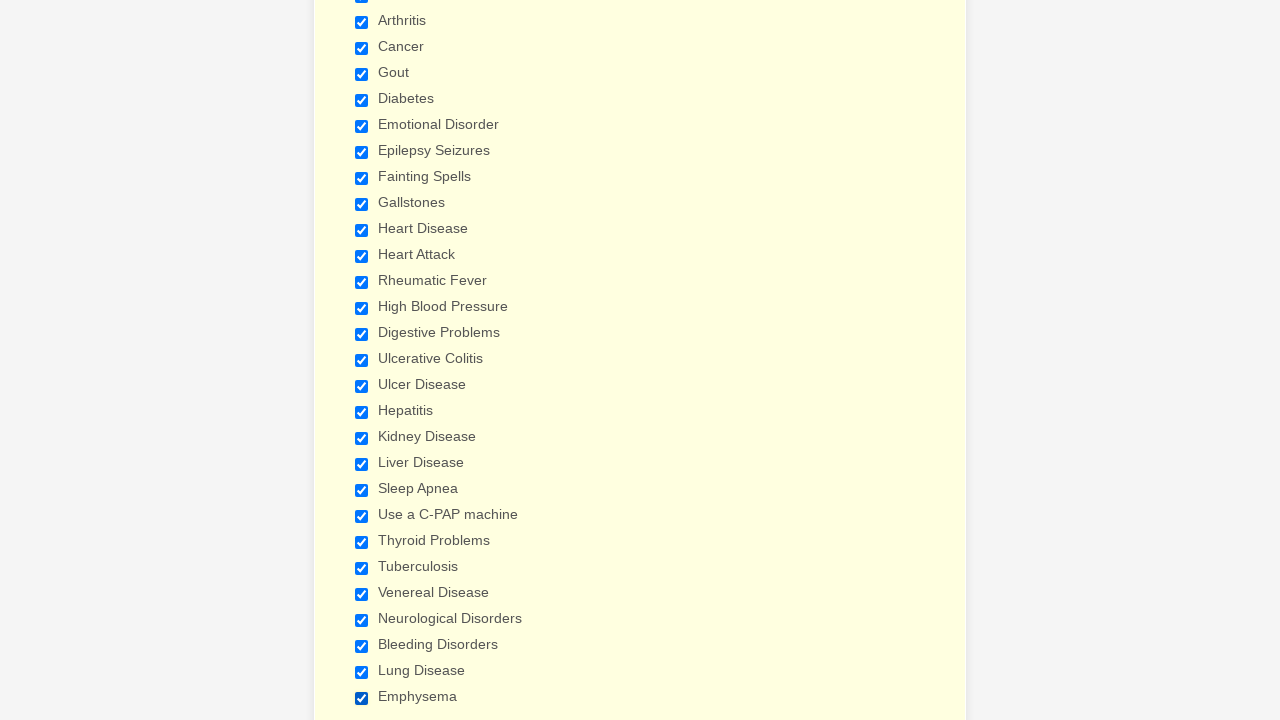

Verified checkbox 13 is selected
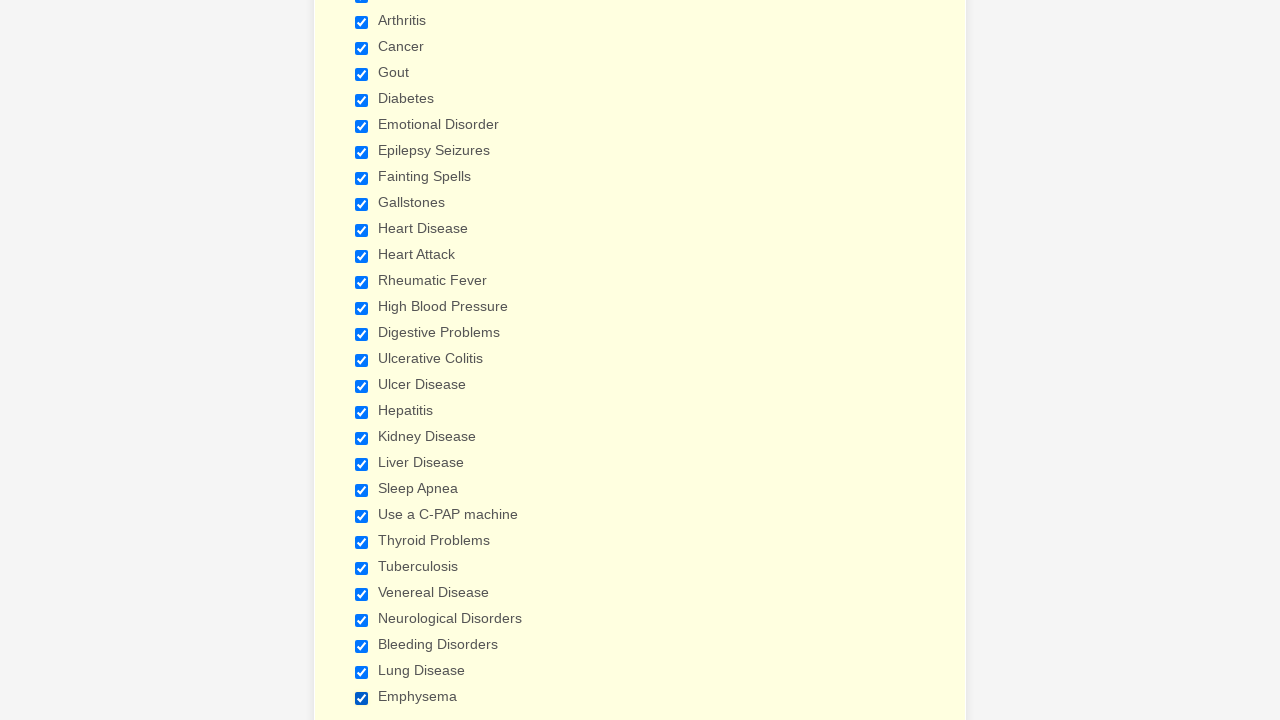

Verified checkbox 14 is selected
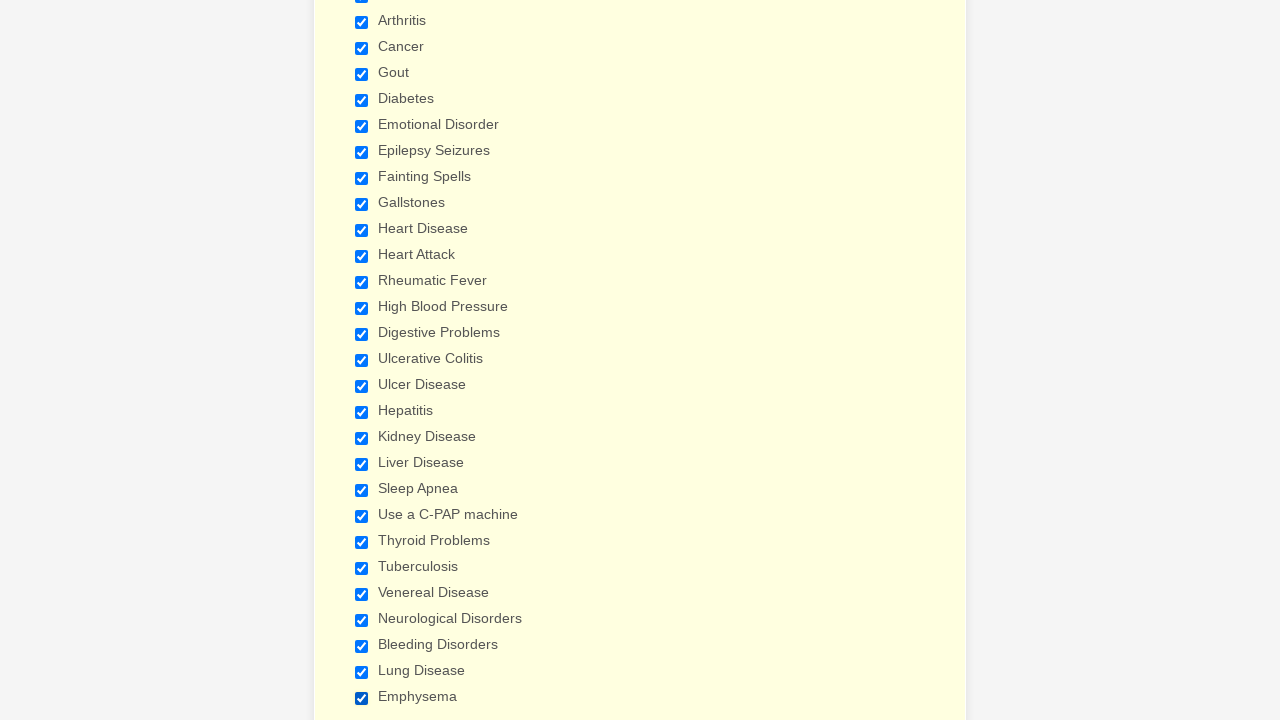

Verified checkbox 15 is selected
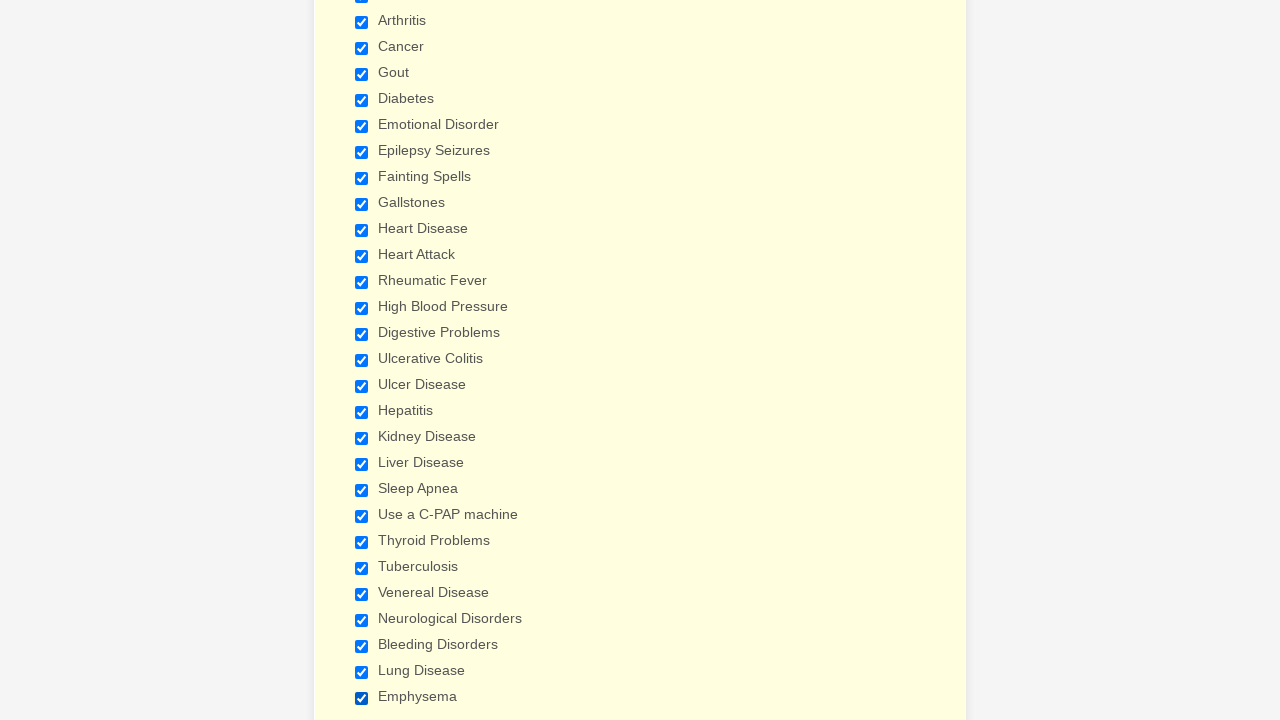

Verified checkbox 16 is selected
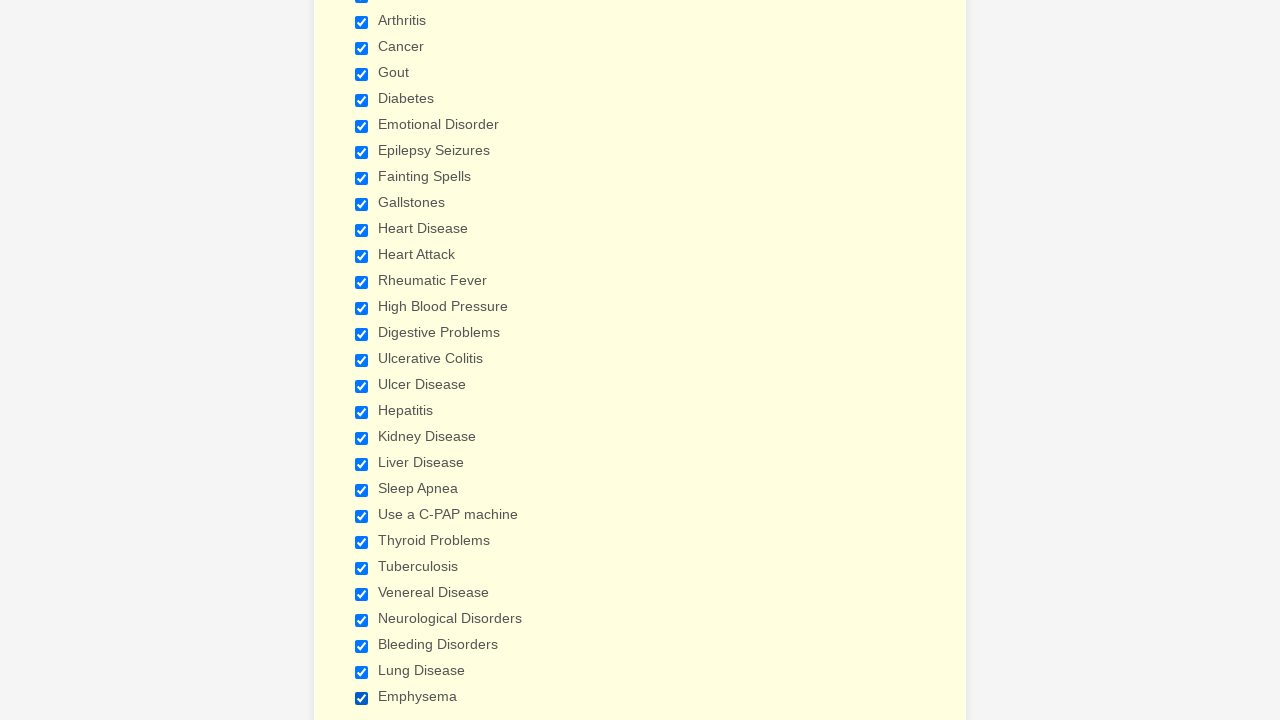

Verified checkbox 17 is selected
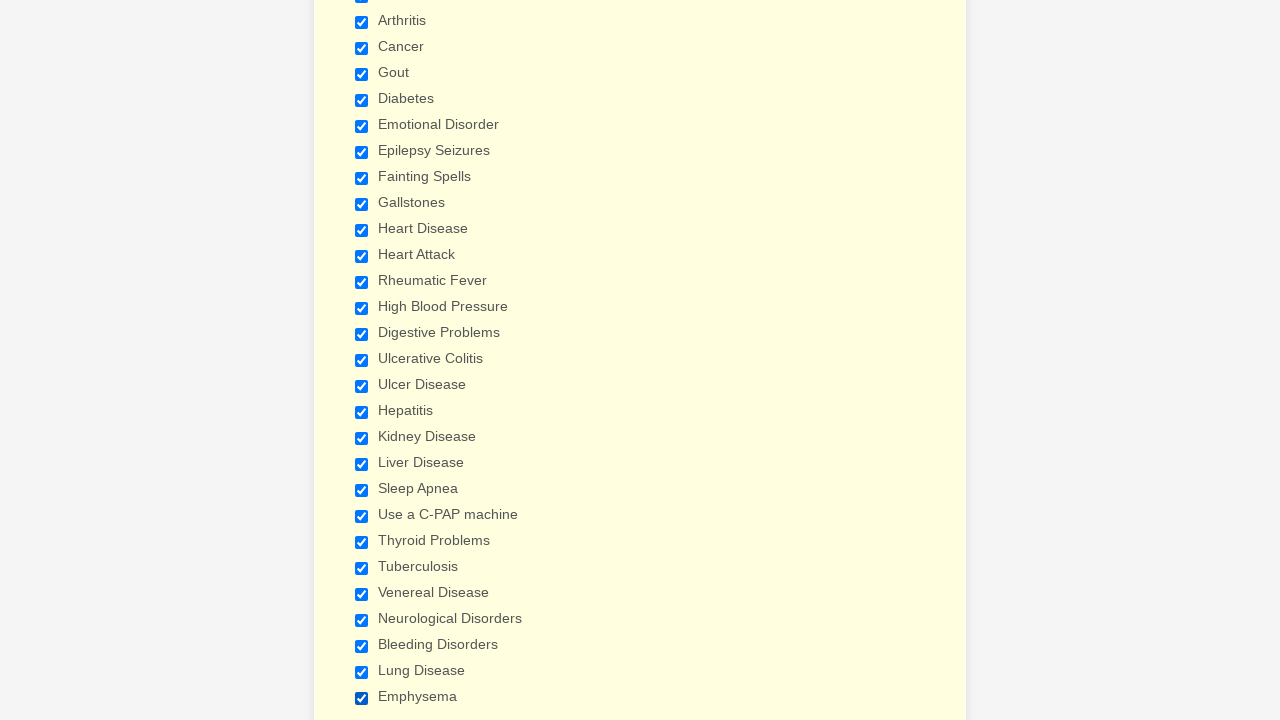

Verified checkbox 18 is selected
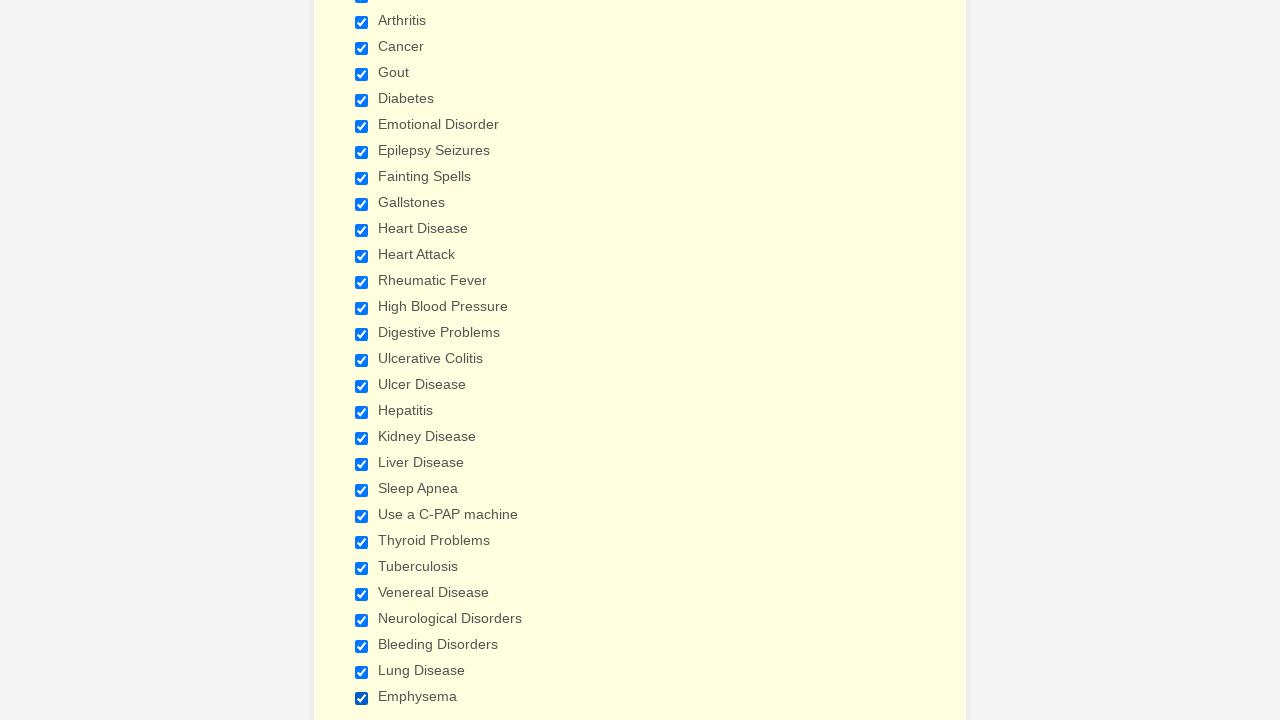

Verified checkbox 19 is selected
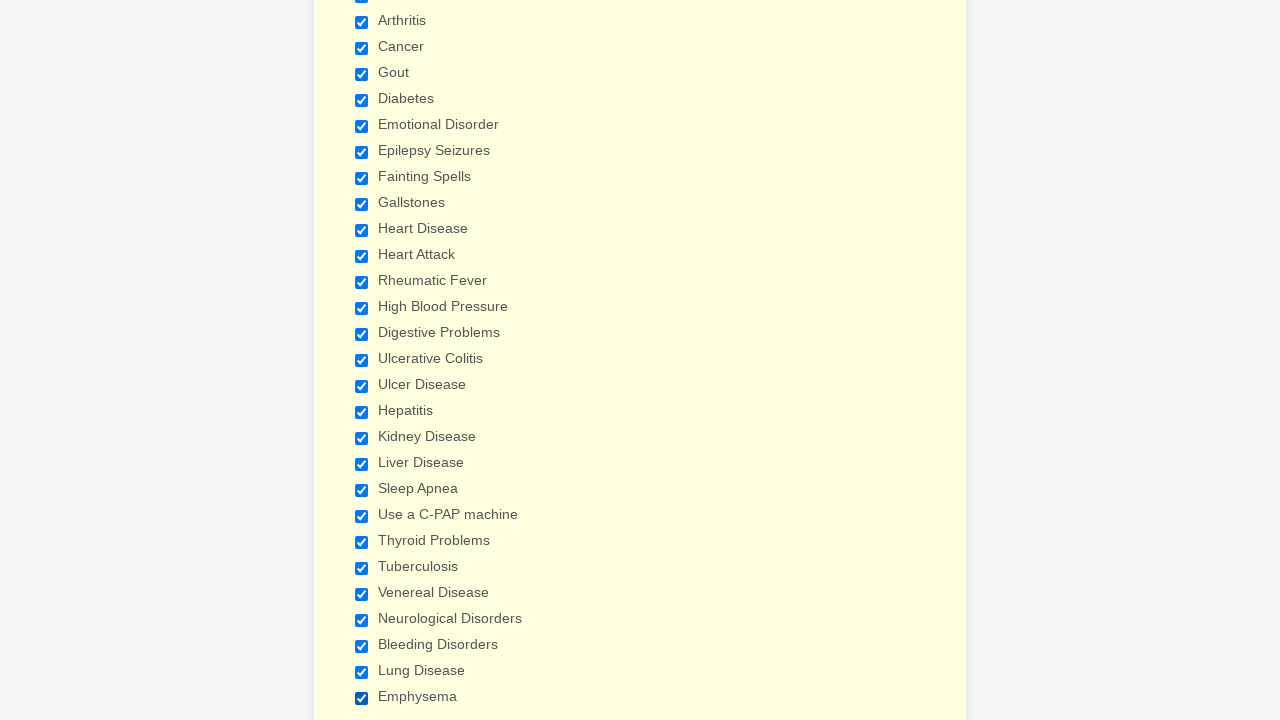

Verified checkbox 20 is selected
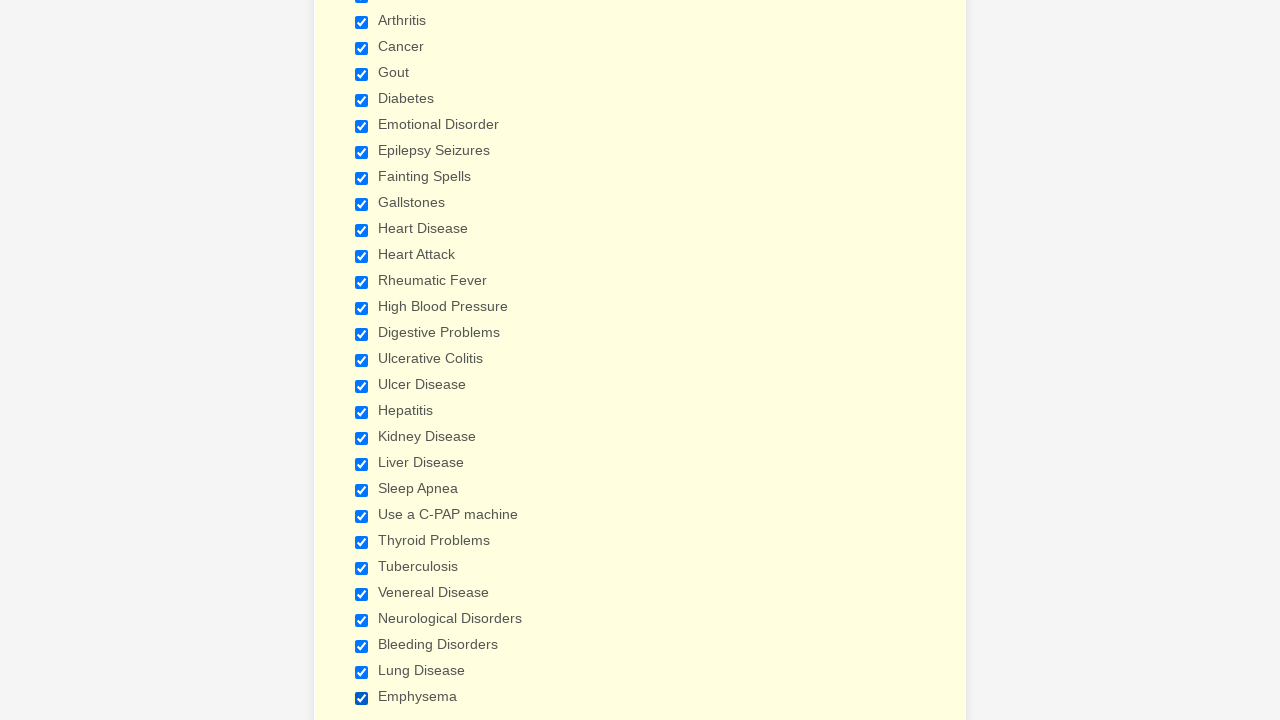

Verified checkbox 21 is selected
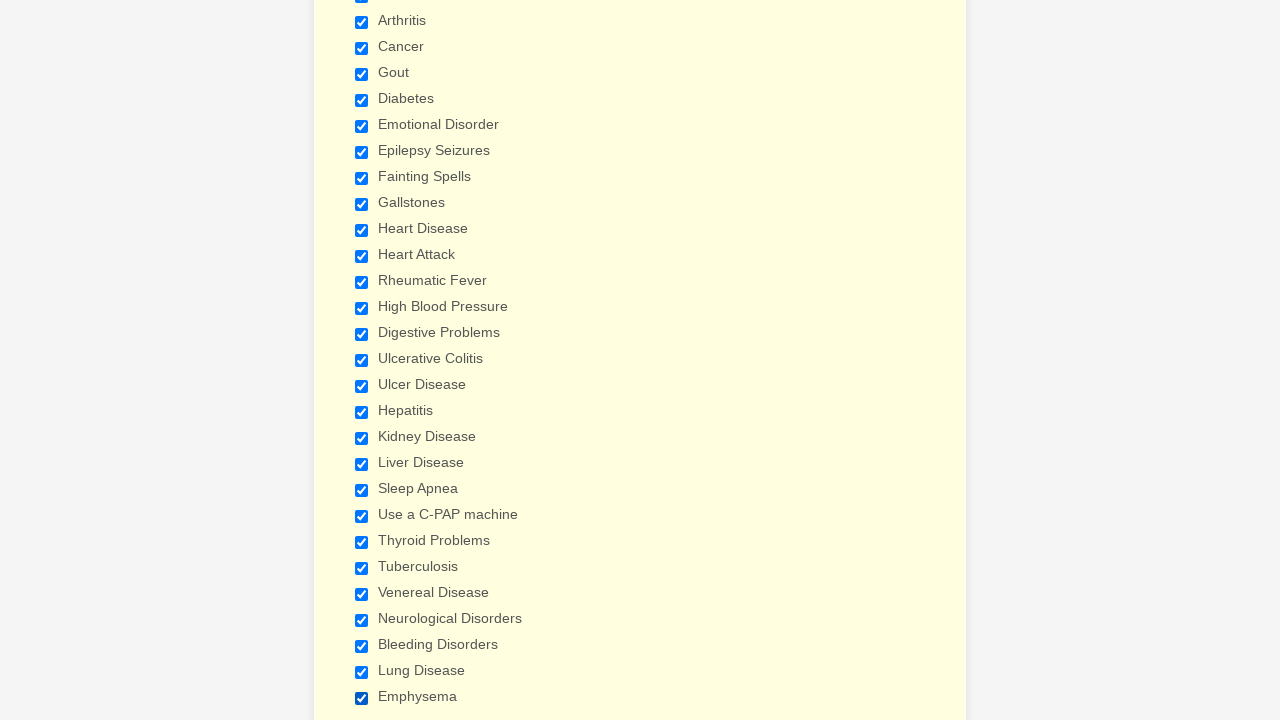

Verified checkbox 22 is selected
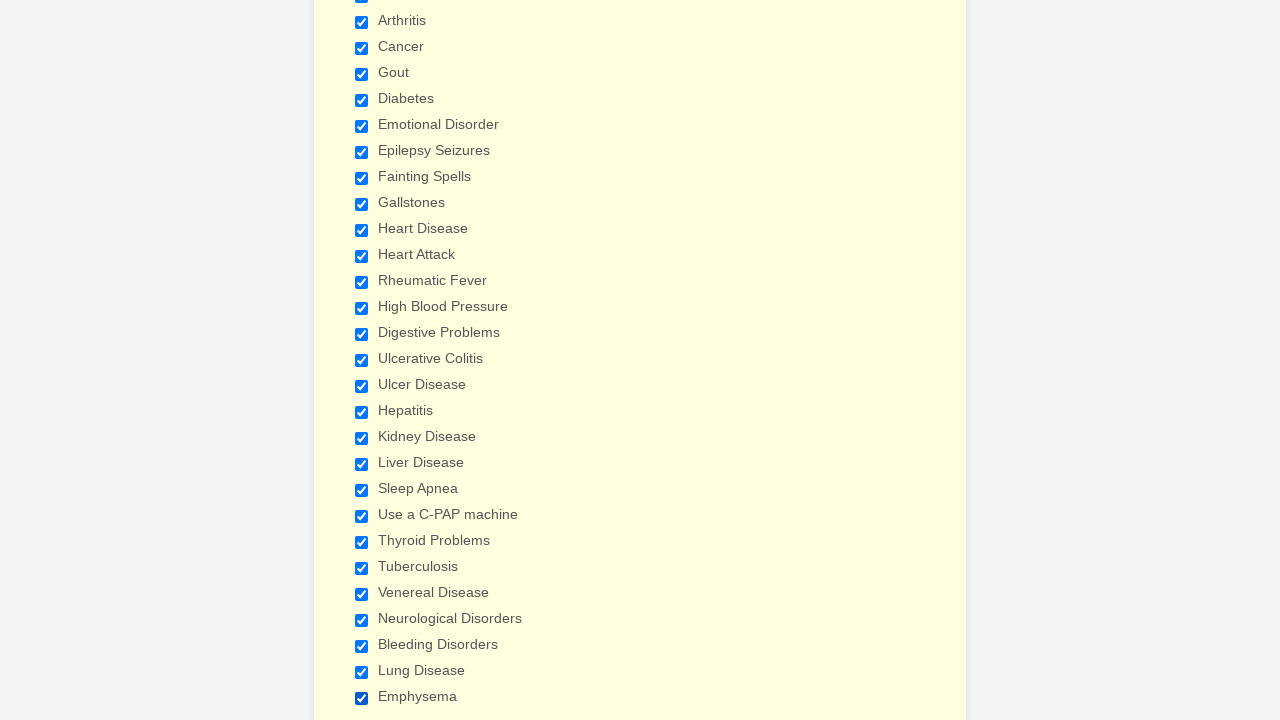

Verified checkbox 23 is selected
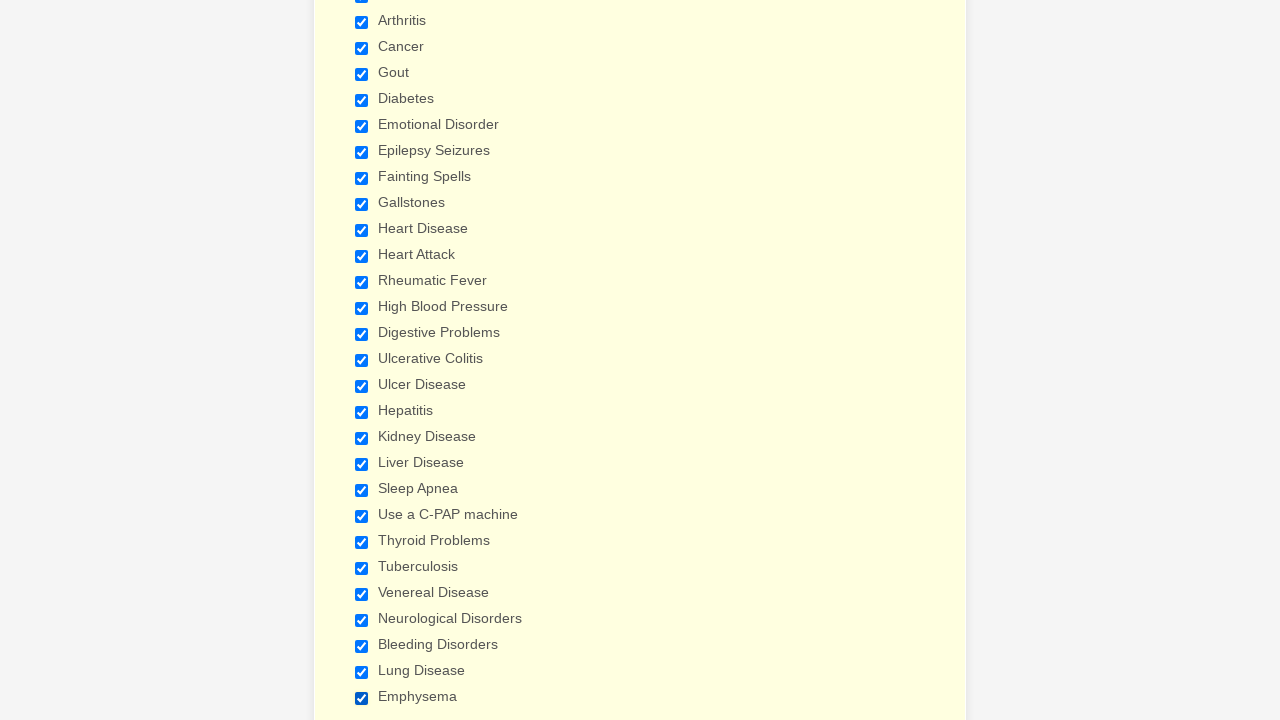

Verified checkbox 24 is selected
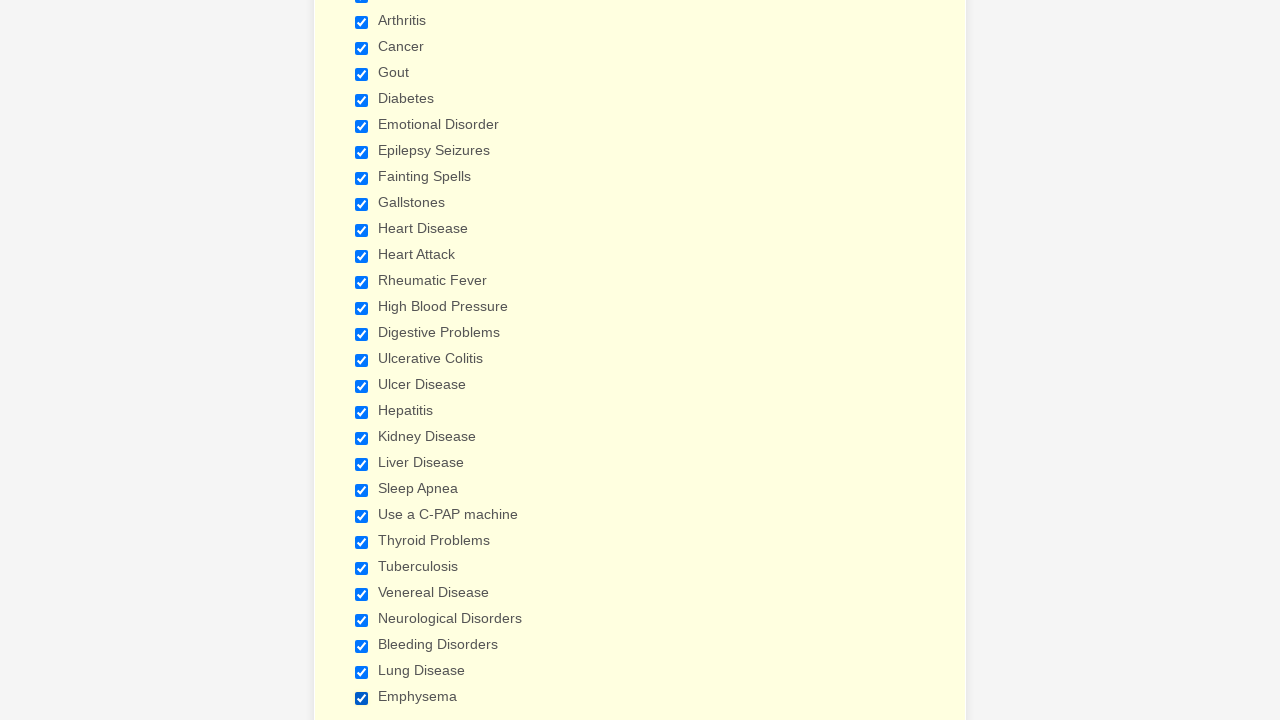

Verified checkbox 25 is selected
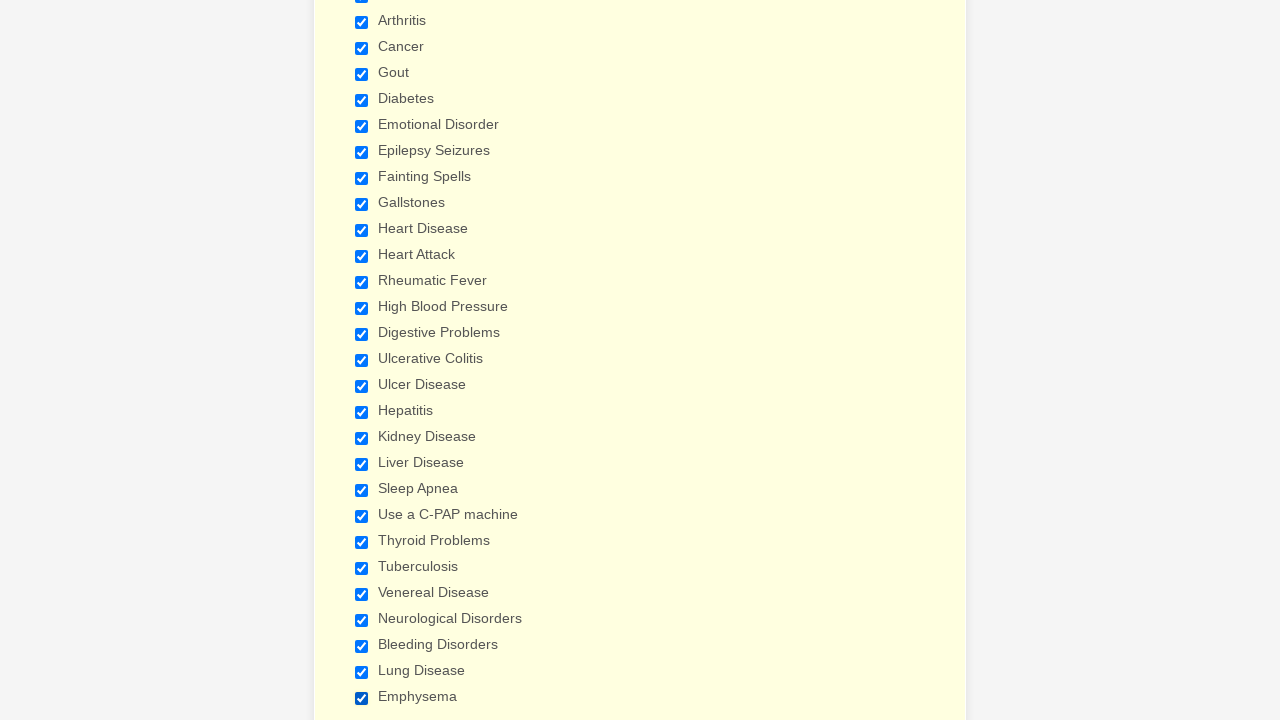

Verified checkbox 26 is selected
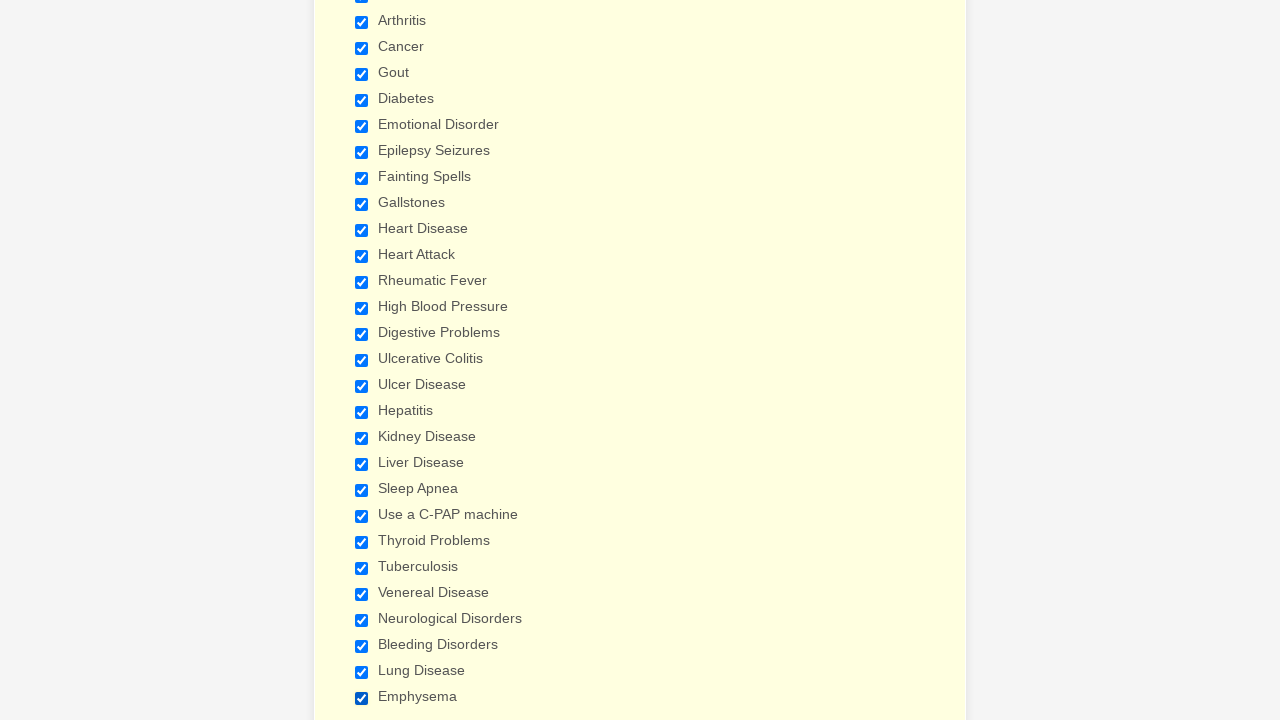

Verified checkbox 27 is selected
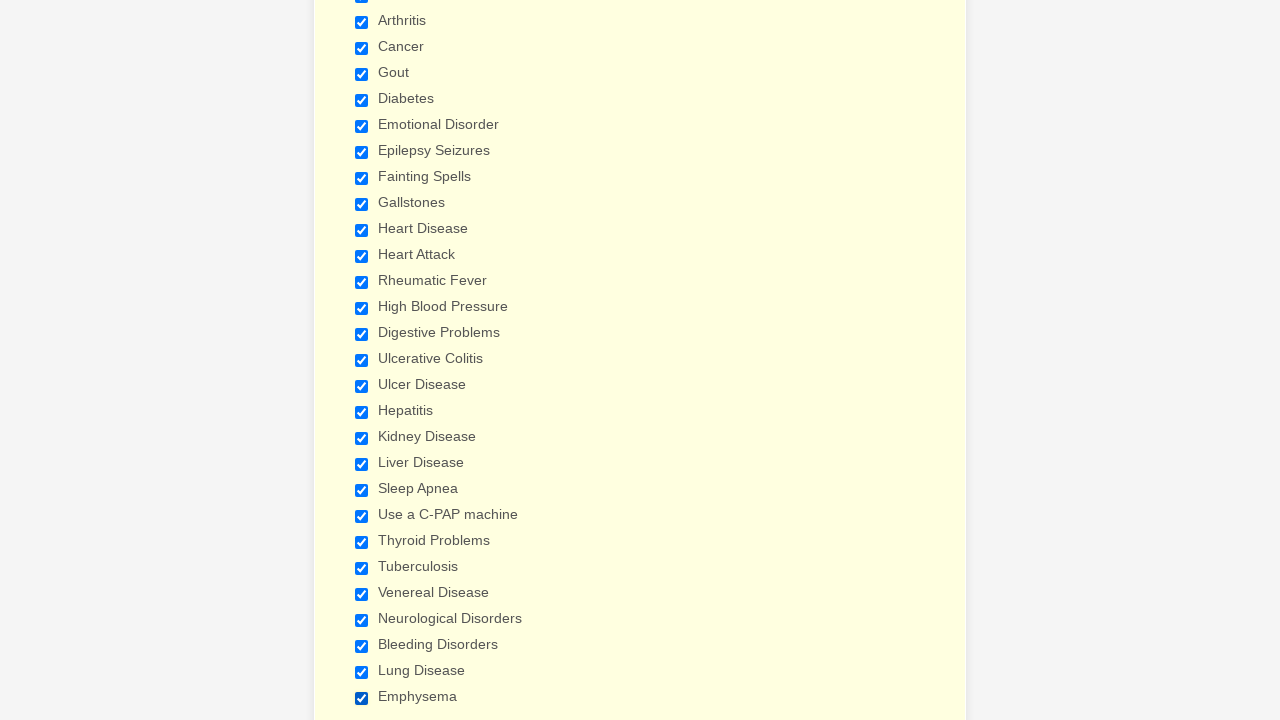

Verified checkbox 28 is selected
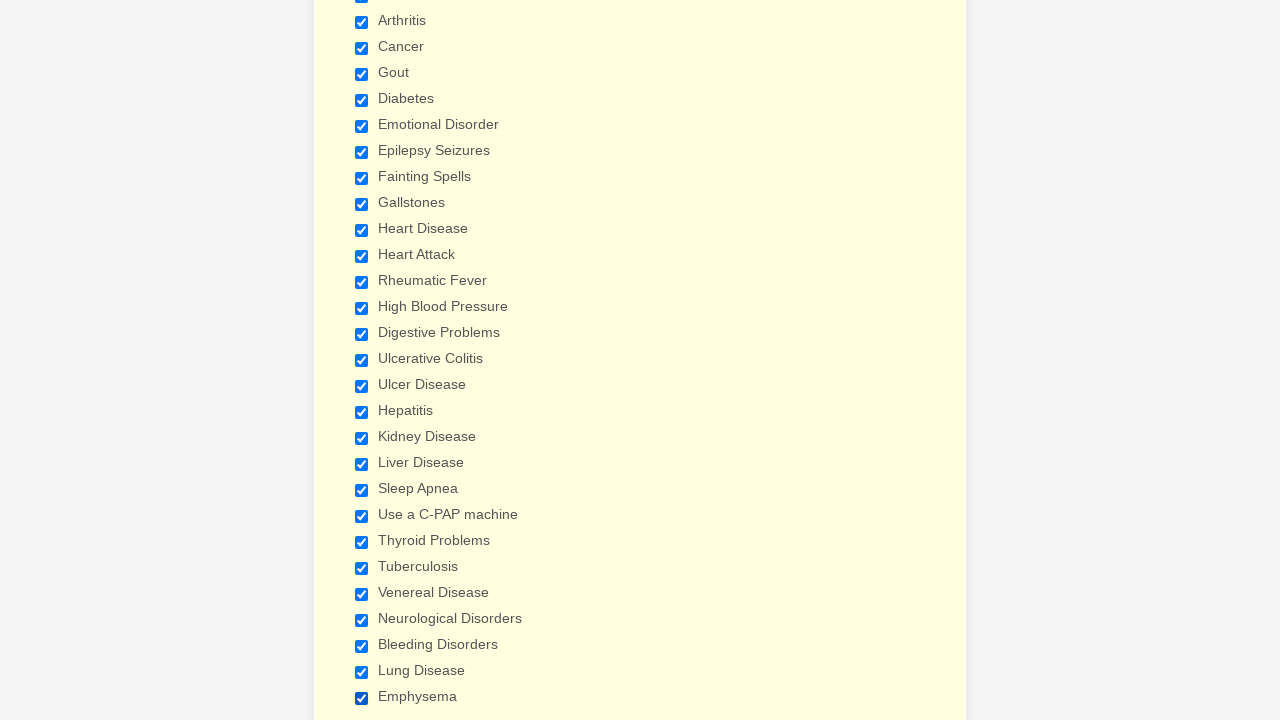

Clicked checkbox 0 to uncheck it at (362, 360) on input[type='checkbox'] >> nth=0
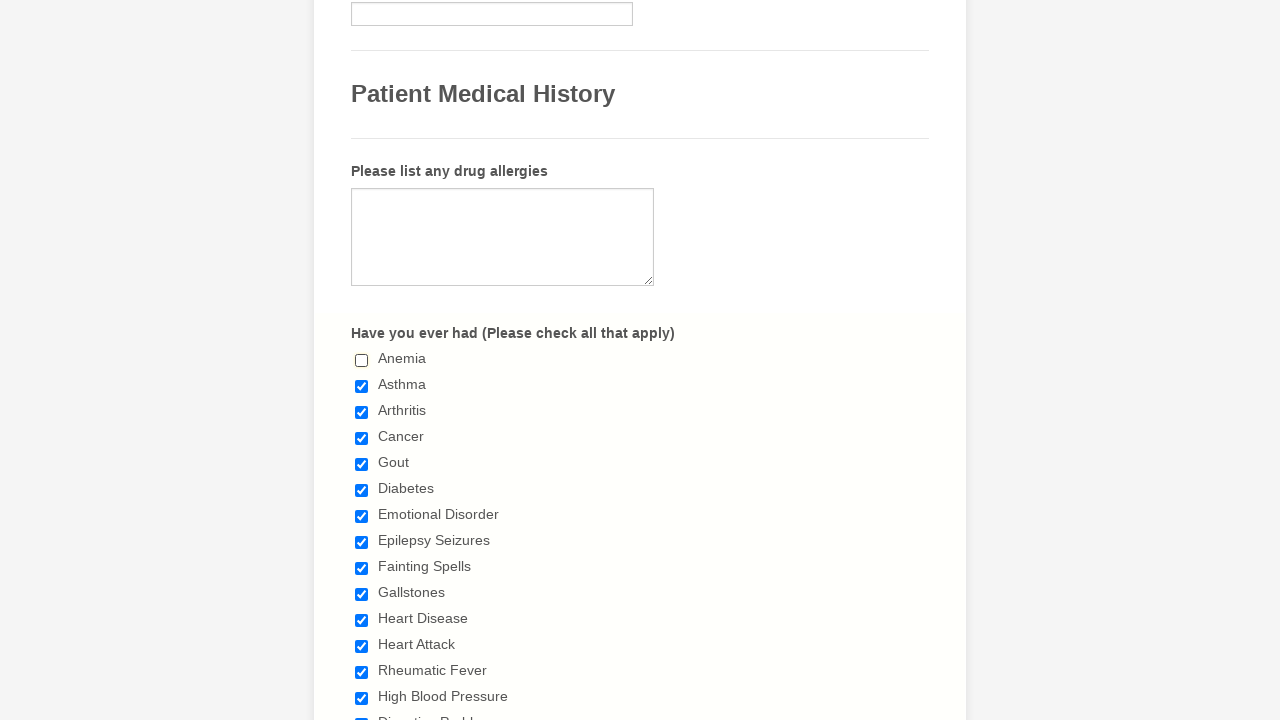

Clicked checkbox 1 to uncheck it at (362, 386) on input[type='checkbox'] >> nth=1
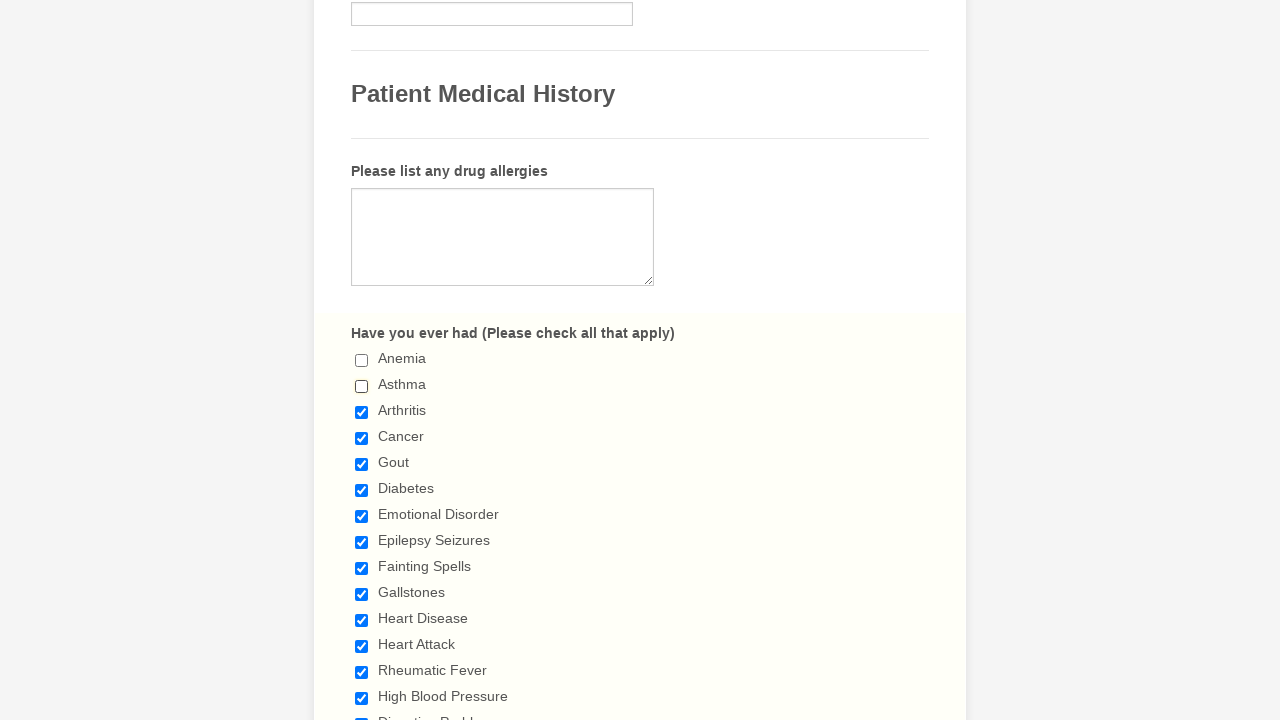

Clicked checkbox 2 to uncheck it at (362, 412) on input[type='checkbox'] >> nth=2
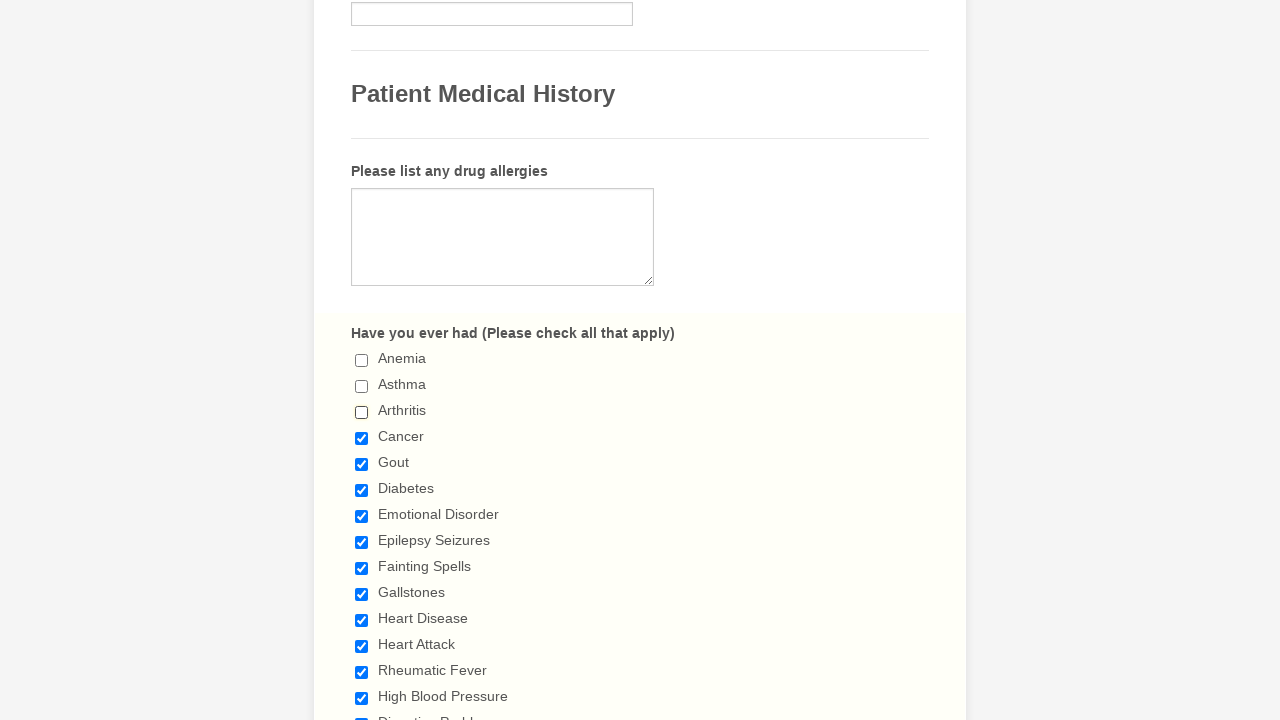

Clicked checkbox 3 to uncheck it at (362, 438) on input[type='checkbox'] >> nth=3
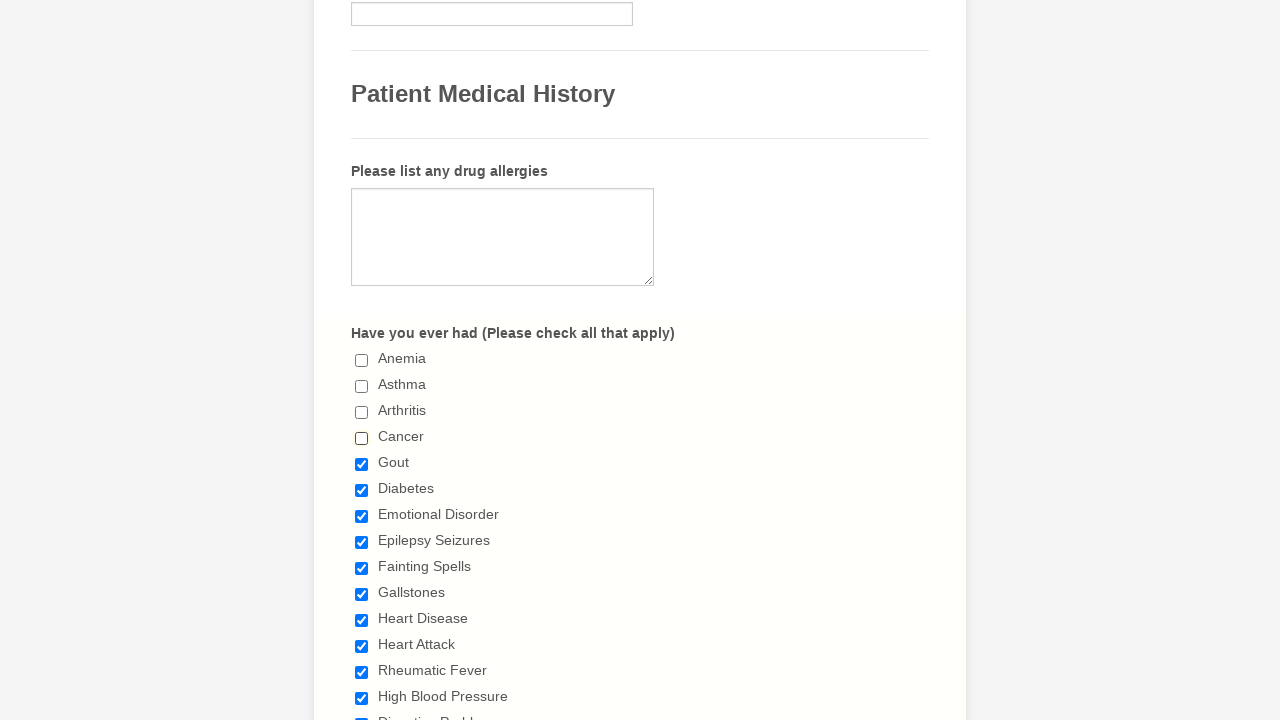

Clicked checkbox 4 to uncheck it at (362, 464) on input[type='checkbox'] >> nth=4
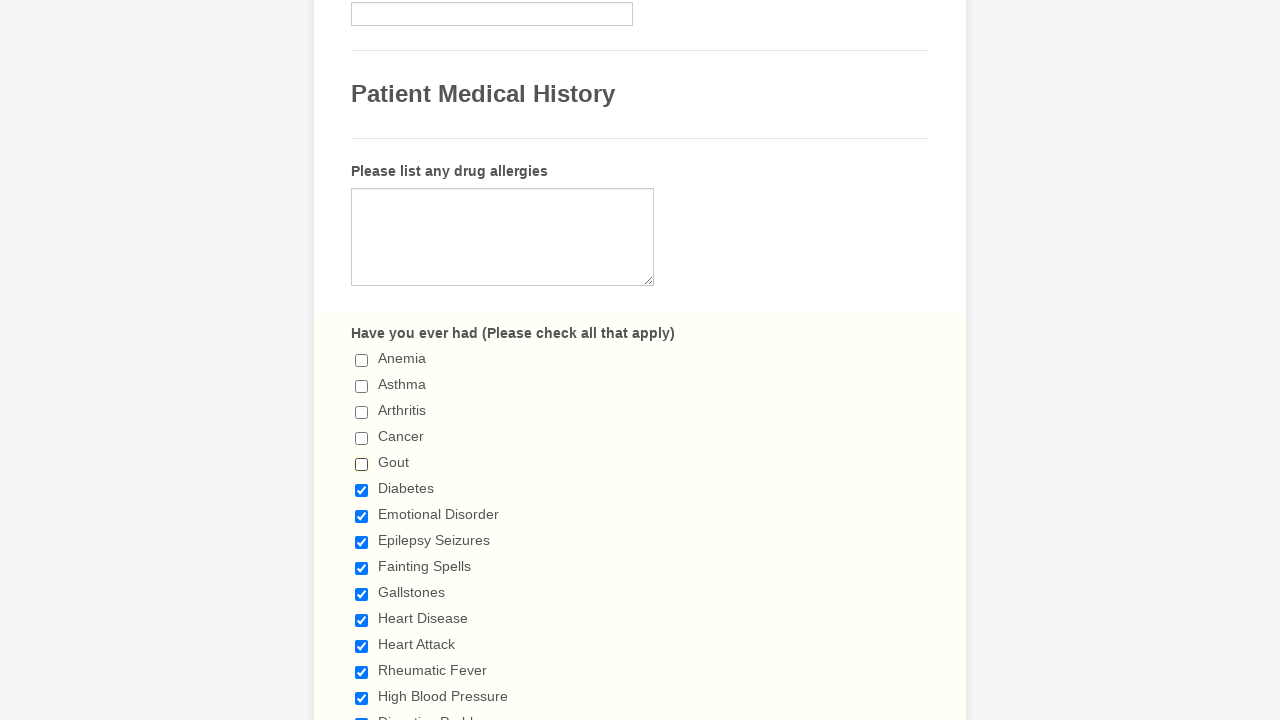

Clicked checkbox 5 to uncheck it at (362, 490) on input[type='checkbox'] >> nth=5
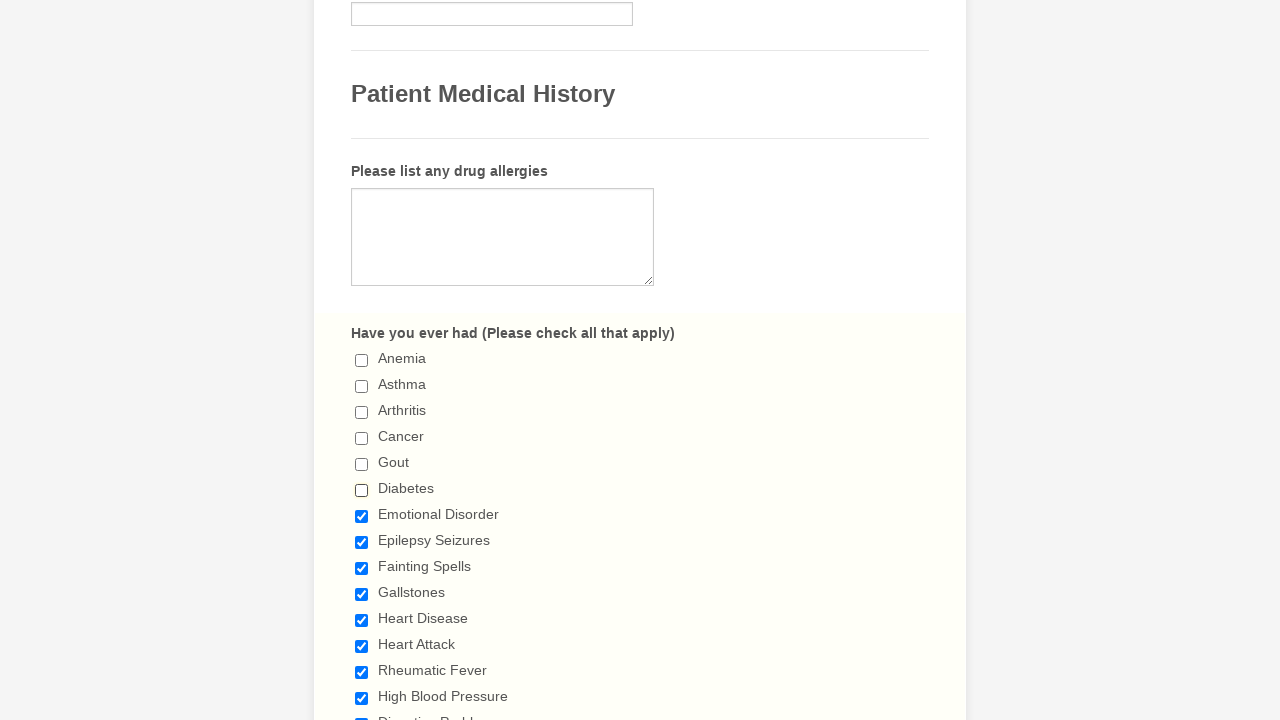

Clicked checkbox 6 to uncheck it at (362, 516) on input[type='checkbox'] >> nth=6
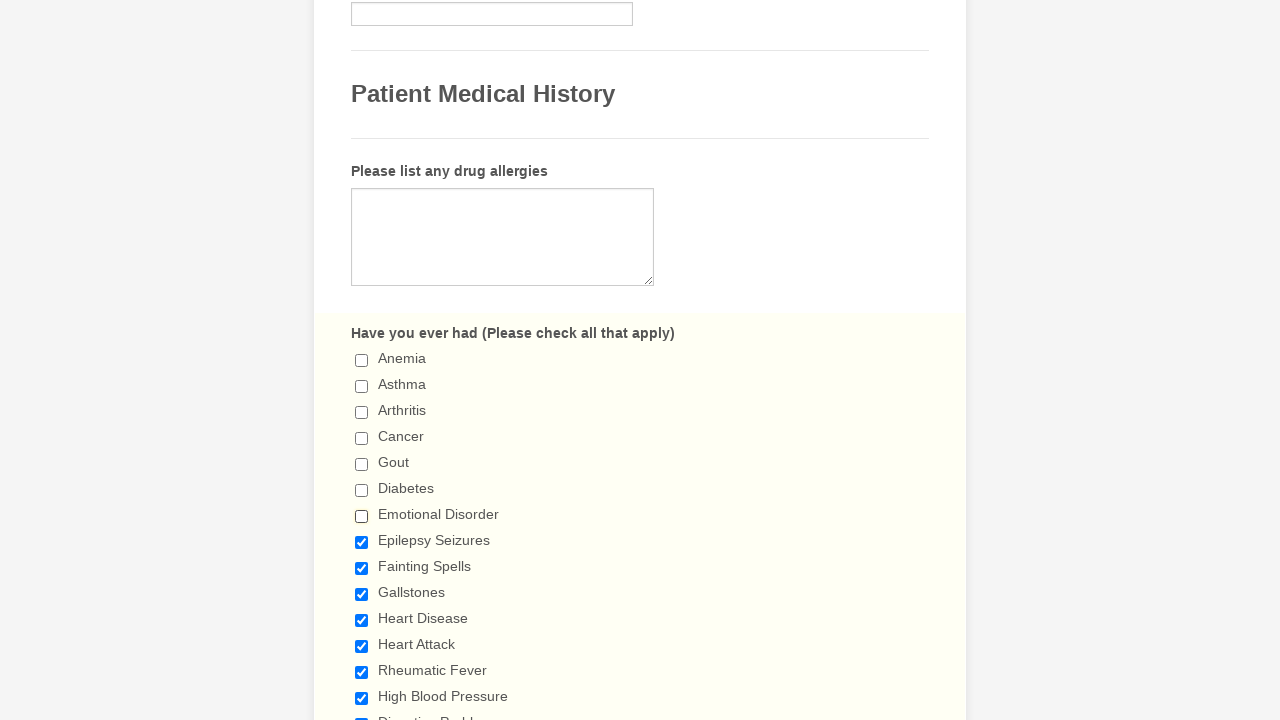

Clicked checkbox 7 to uncheck it at (362, 542) on input[type='checkbox'] >> nth=7
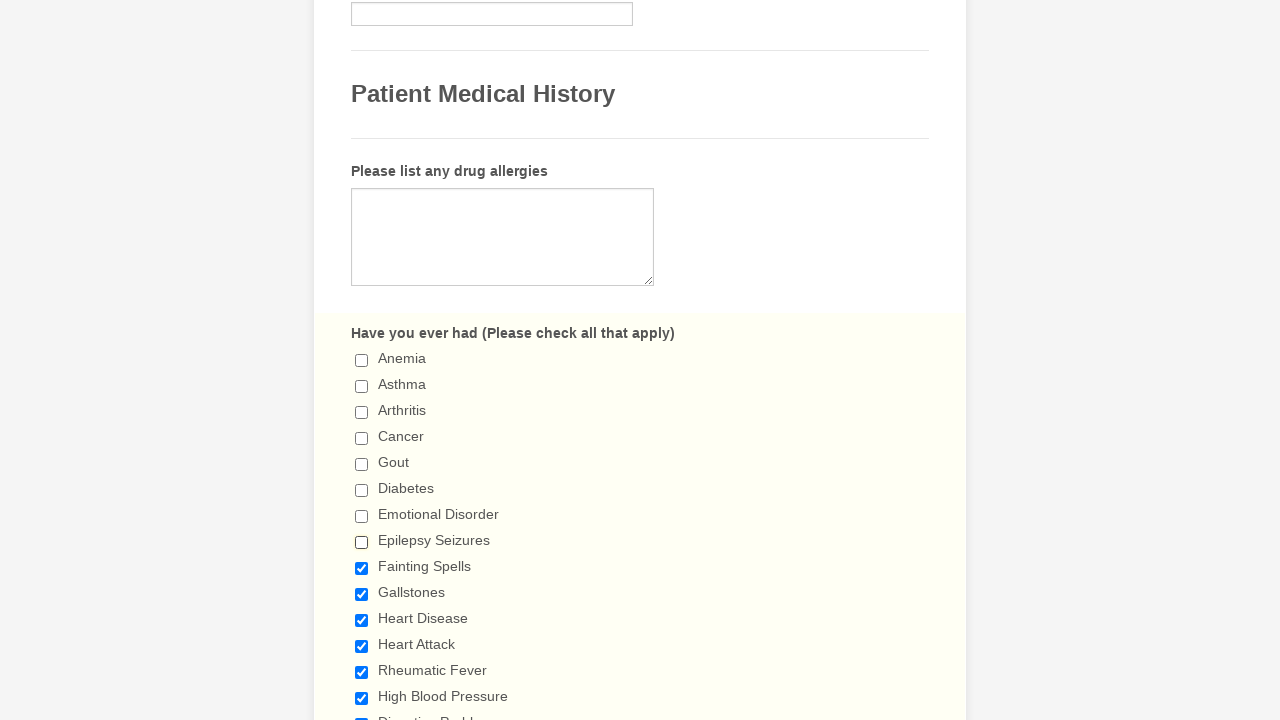

Clicked checkbox 8 to uncheck it at (362, 568) on input[type='checkbox'] >> nth=8
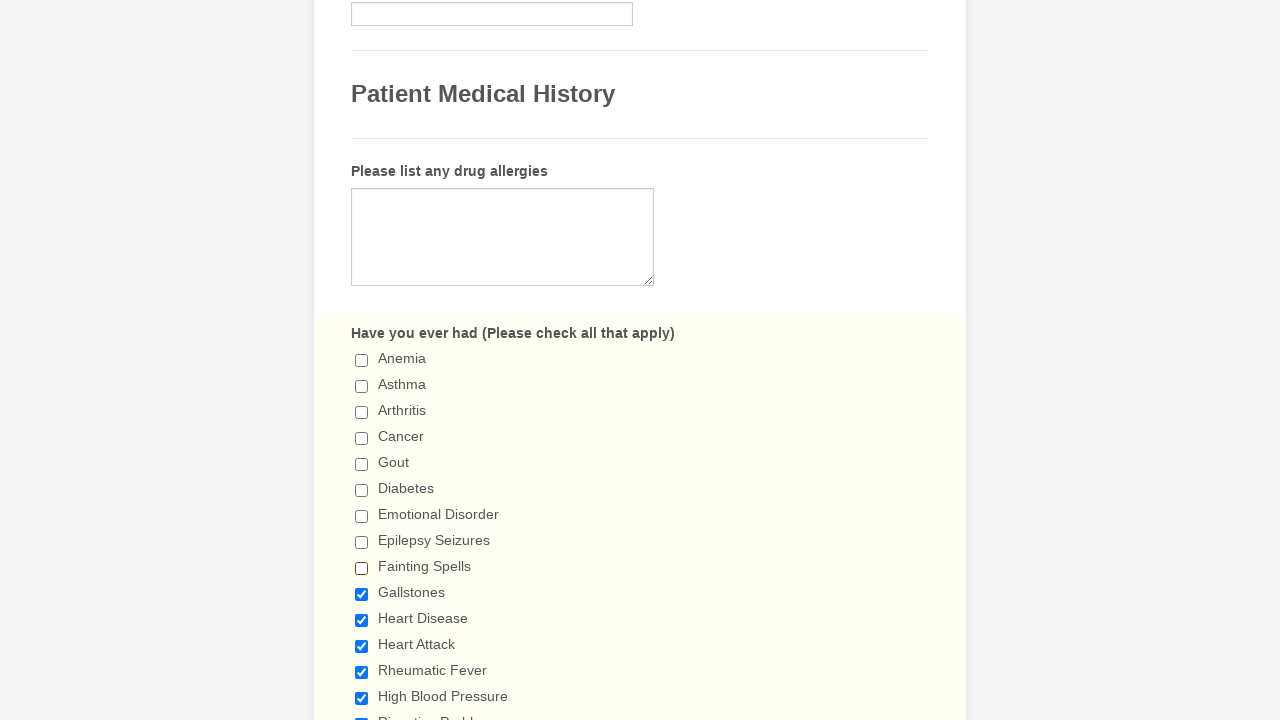

Clicked checkbox 9 to uncheck it at (362, 594) on input[type='checkbox'] >> nth=9
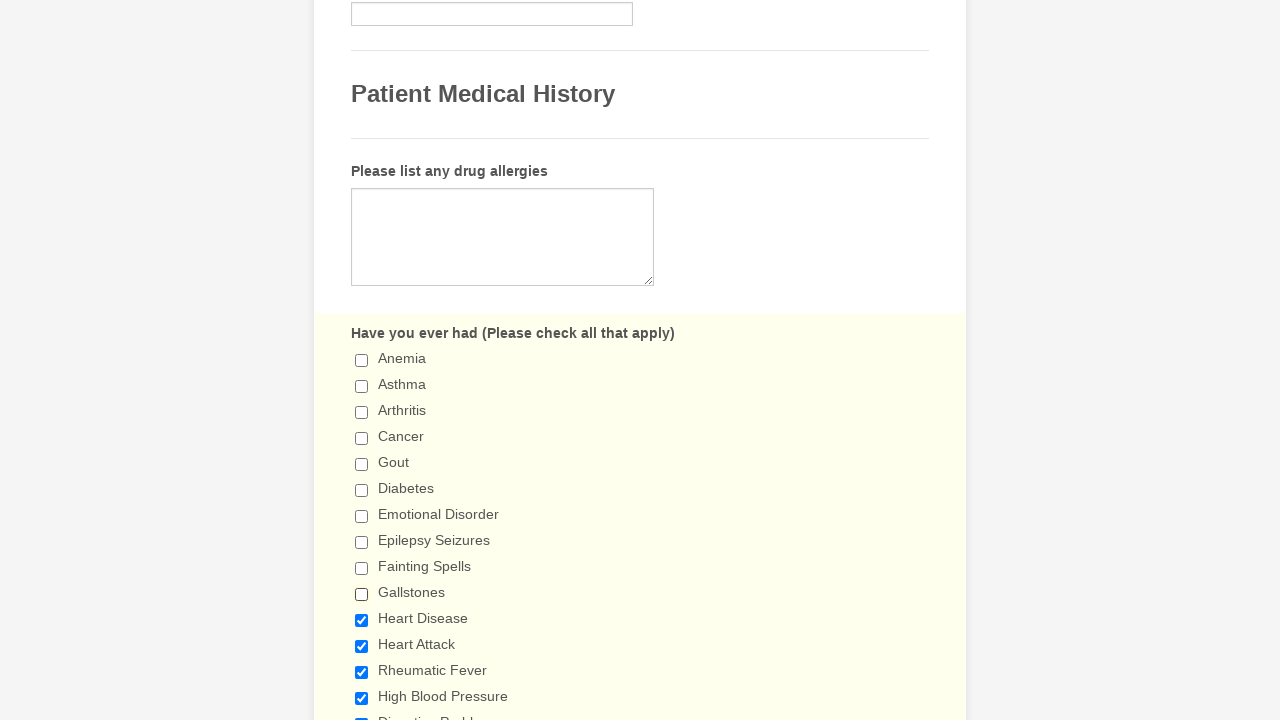

Clicked checkbox 10 to uncheck it at (362, 620) on input[type='checkbox'] >> nth=10
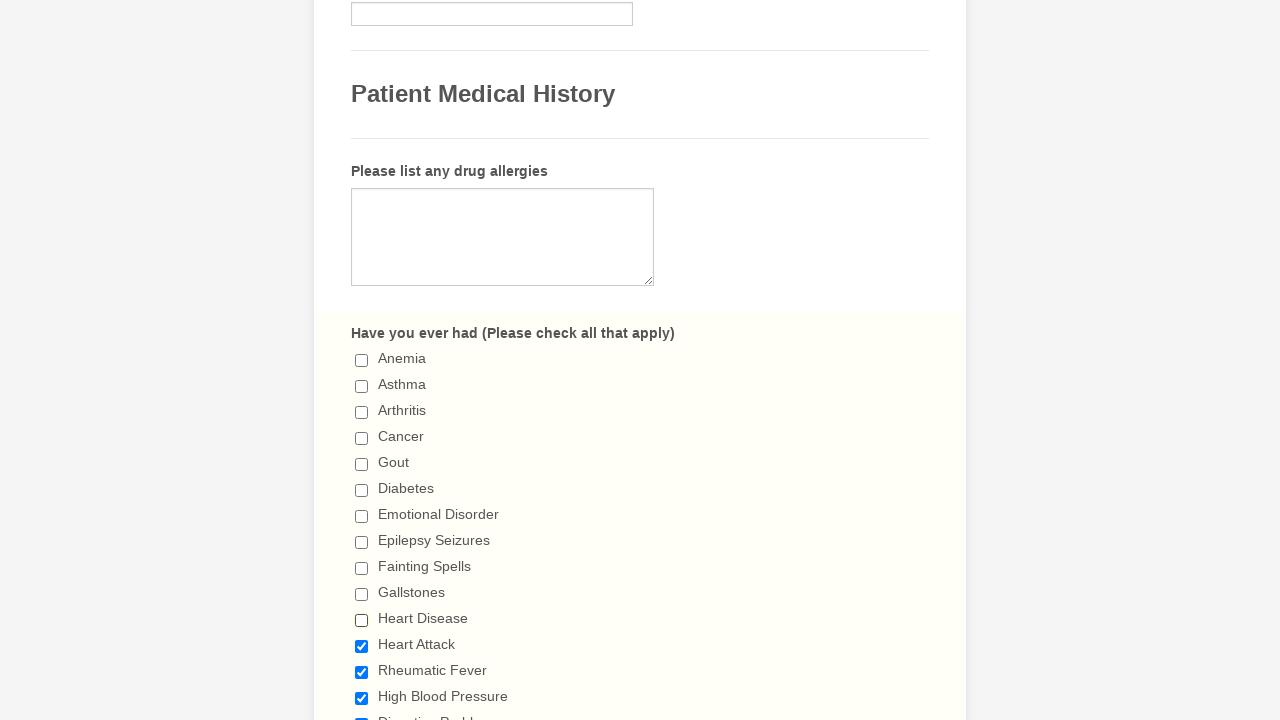

Clicked checkbox 11 to uncheck it at (362, 646) on input[type='checkbox'] >> nth=11
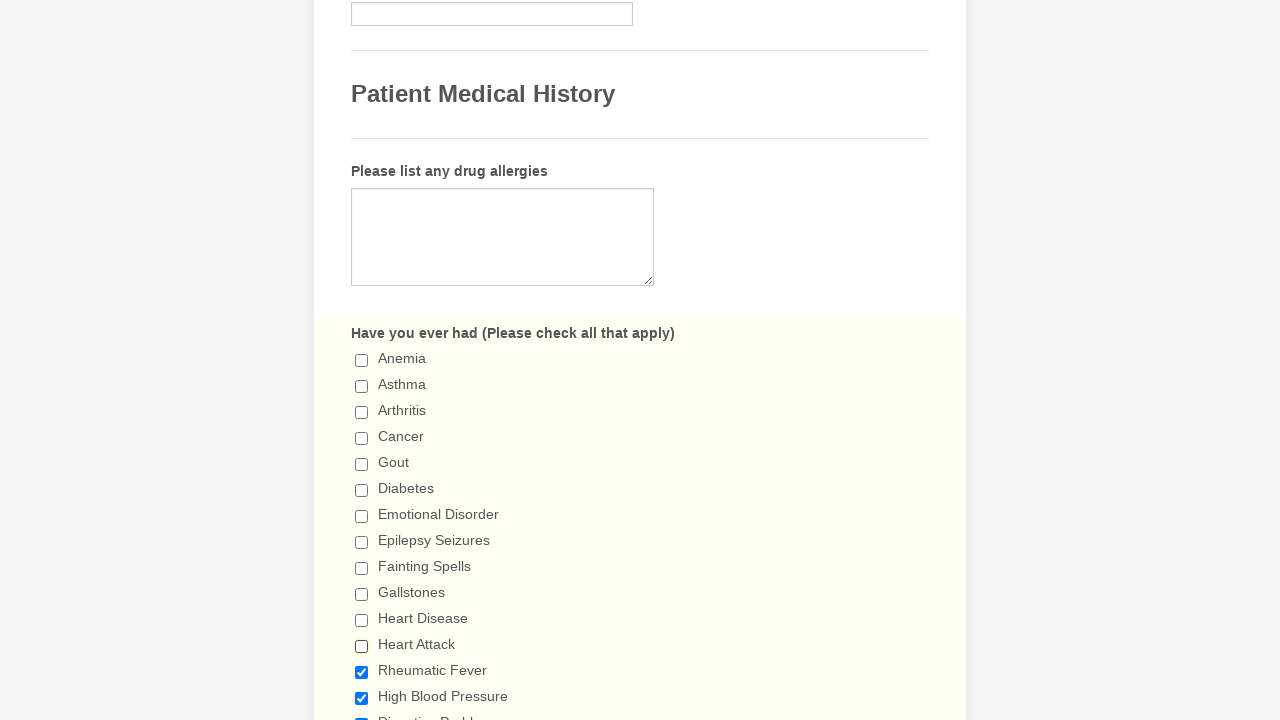

Clicked checkbox 12 to uncheck it at (362, 672) on input[type='checkbox'] >> nth=12
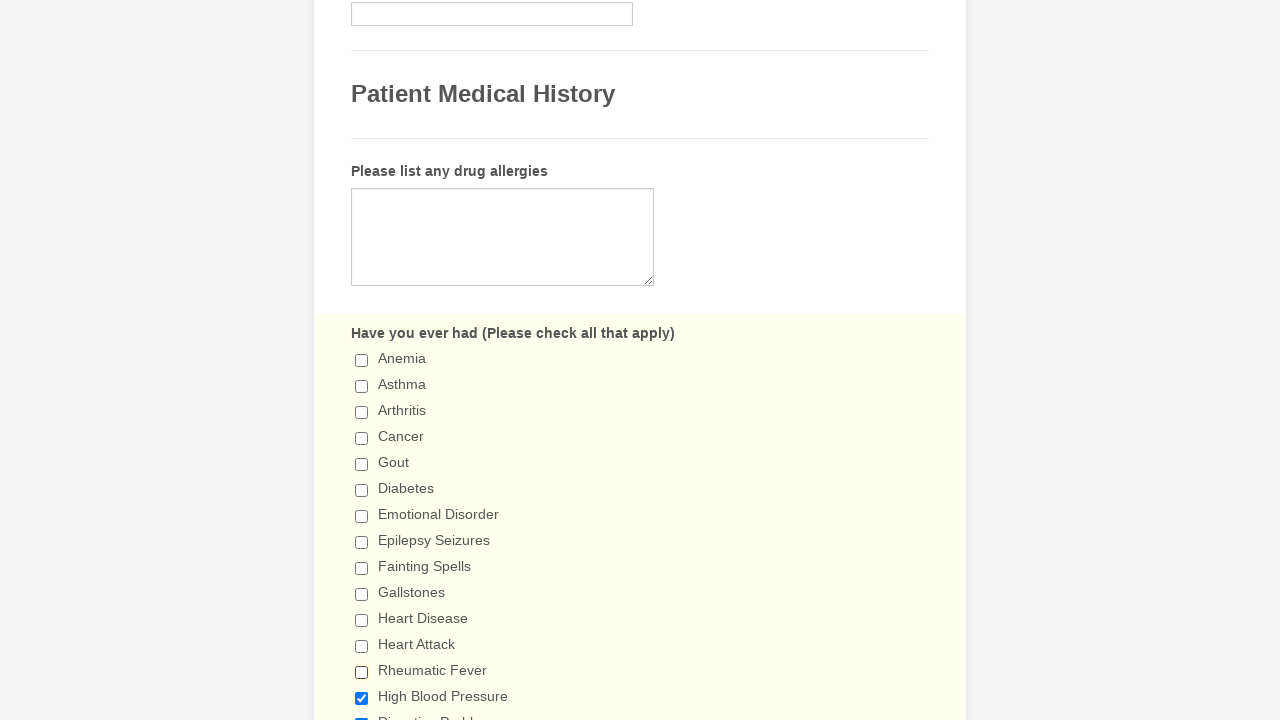

Clicked checkbox 13 to uncheck it at (362, 698) on input[type='checkbox'] >> nth=13
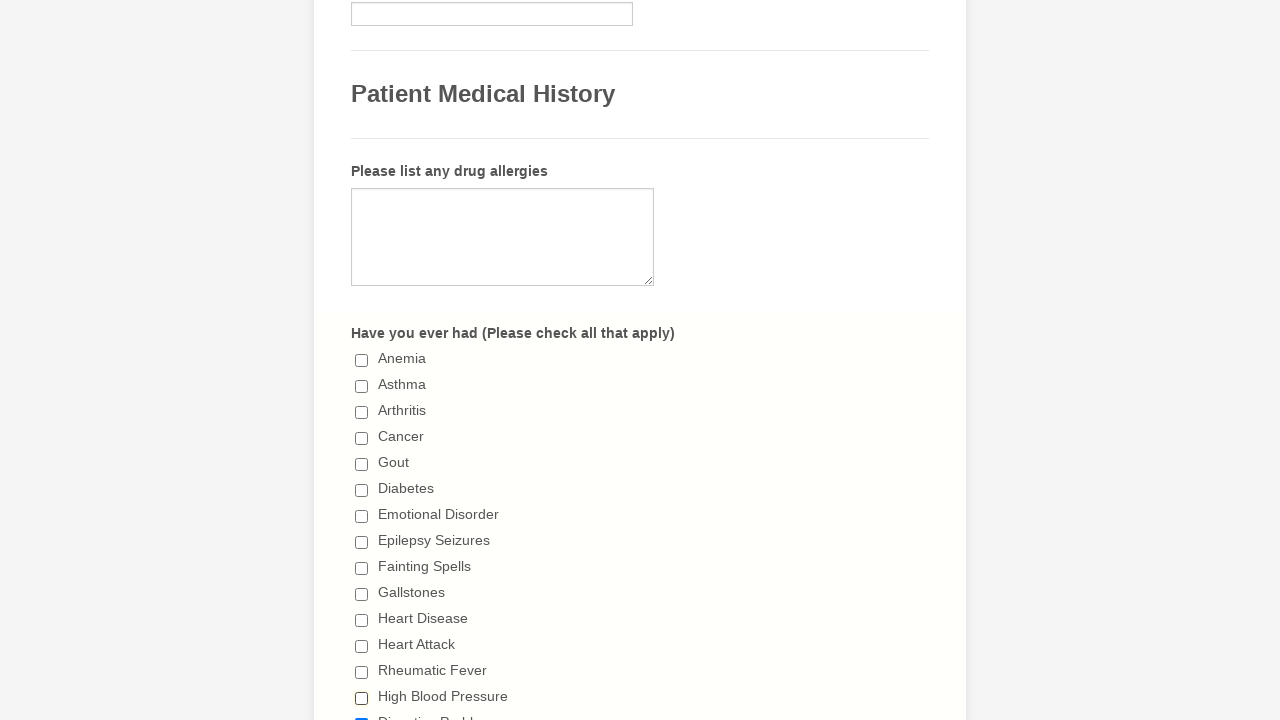

Clicked checkbox 14 to uncheck it at (362, 714) on input[type='checkbox'] >> nth=14
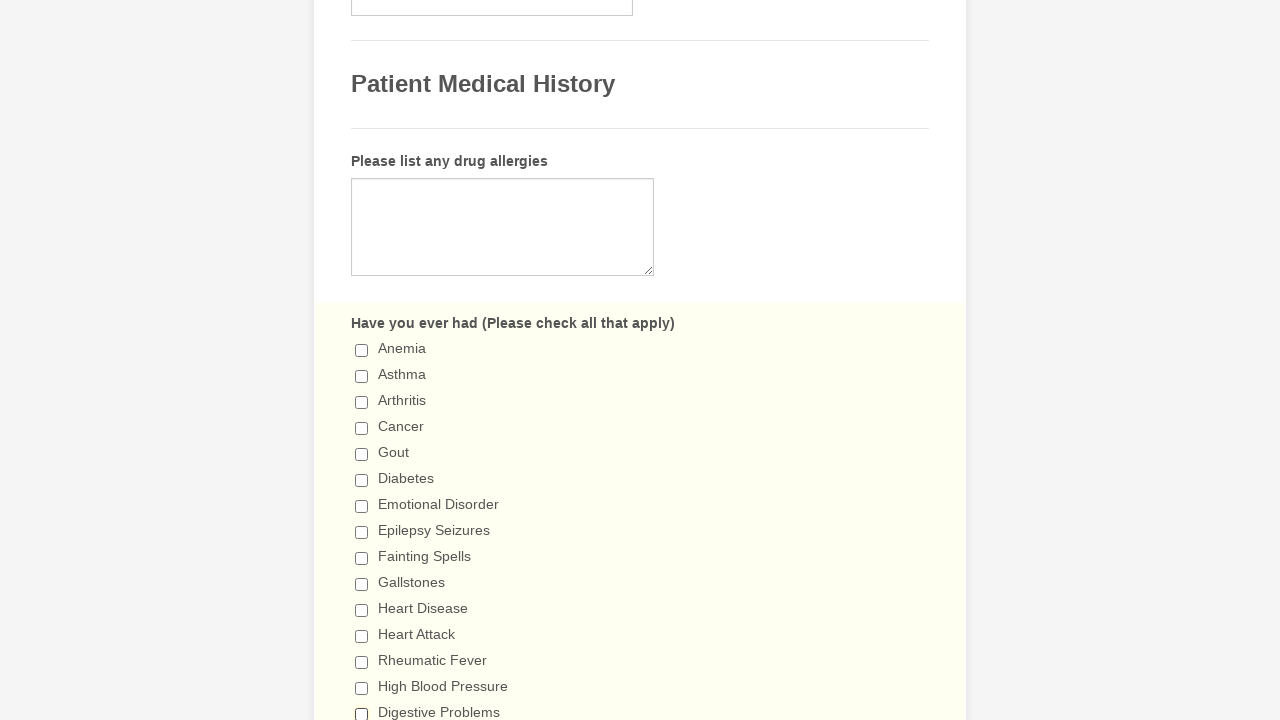

Clicked checkbox 15 to uncheck it at (362, 360) on input[type='checkbox'] >> nth=15
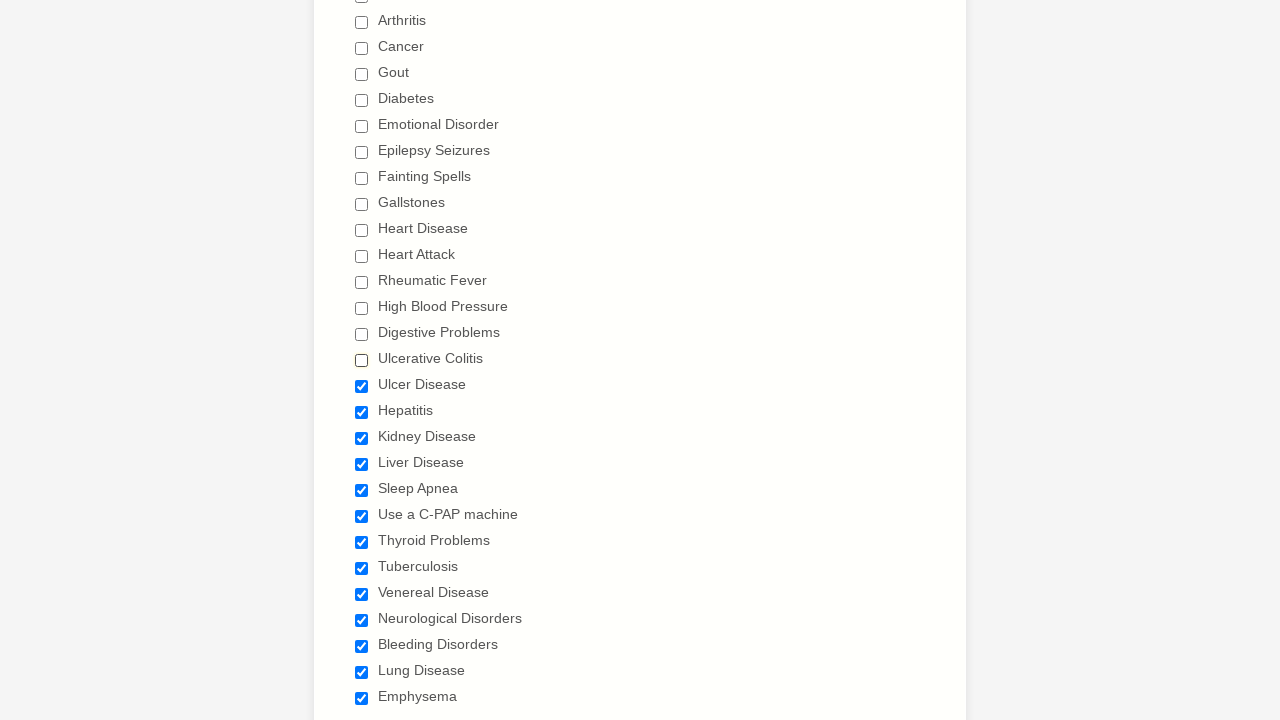

Clicked checkbox 16 to uncheck it at (362, 386) on input[type='checkbox'] >> nth=16
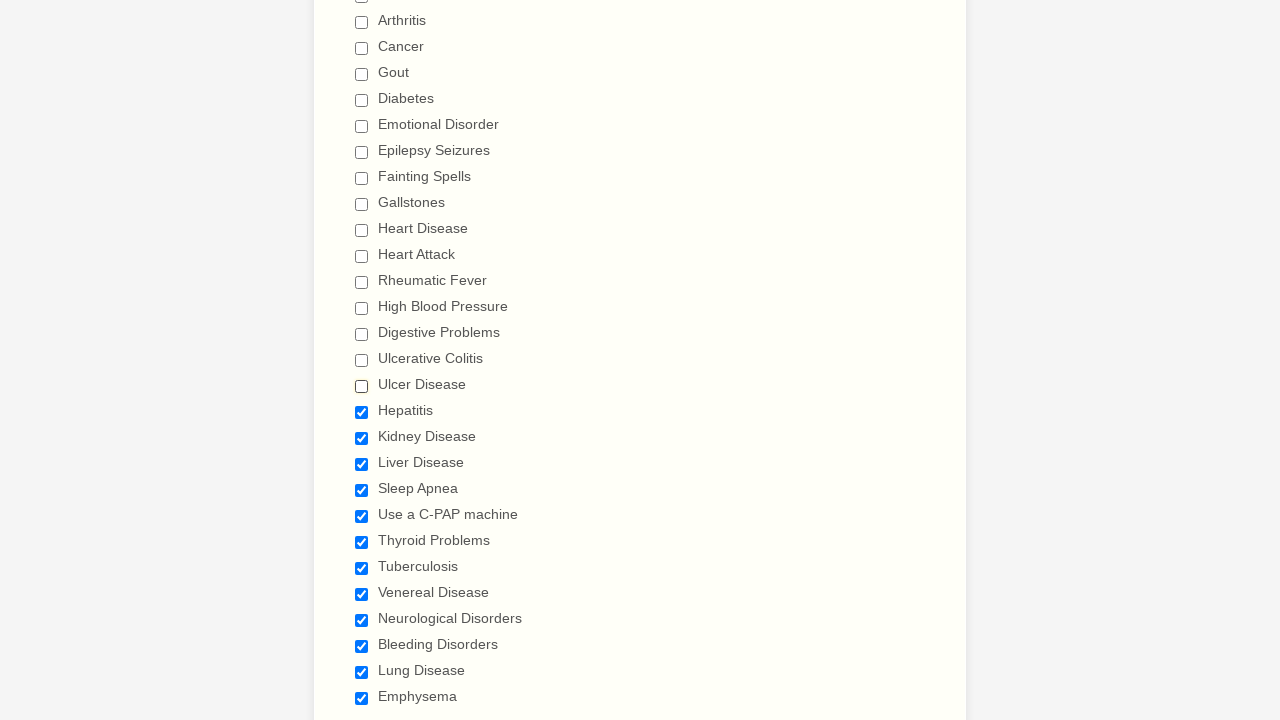

Clicked checkbox 17 to uncheck it at (362, 412) on input[type='checkbox'] >> nth=17
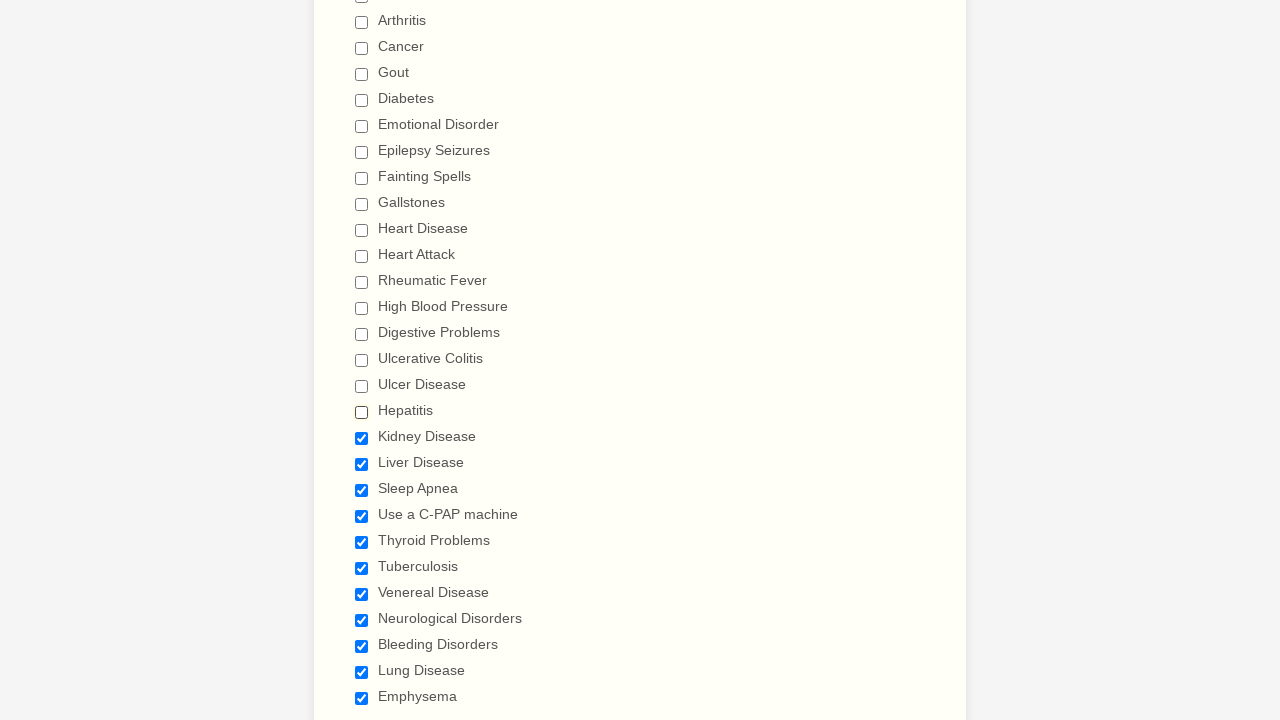

Clicked checkbox 18 to uncheck it at (362, 438) on input[type='checkbox'] >> nth=18
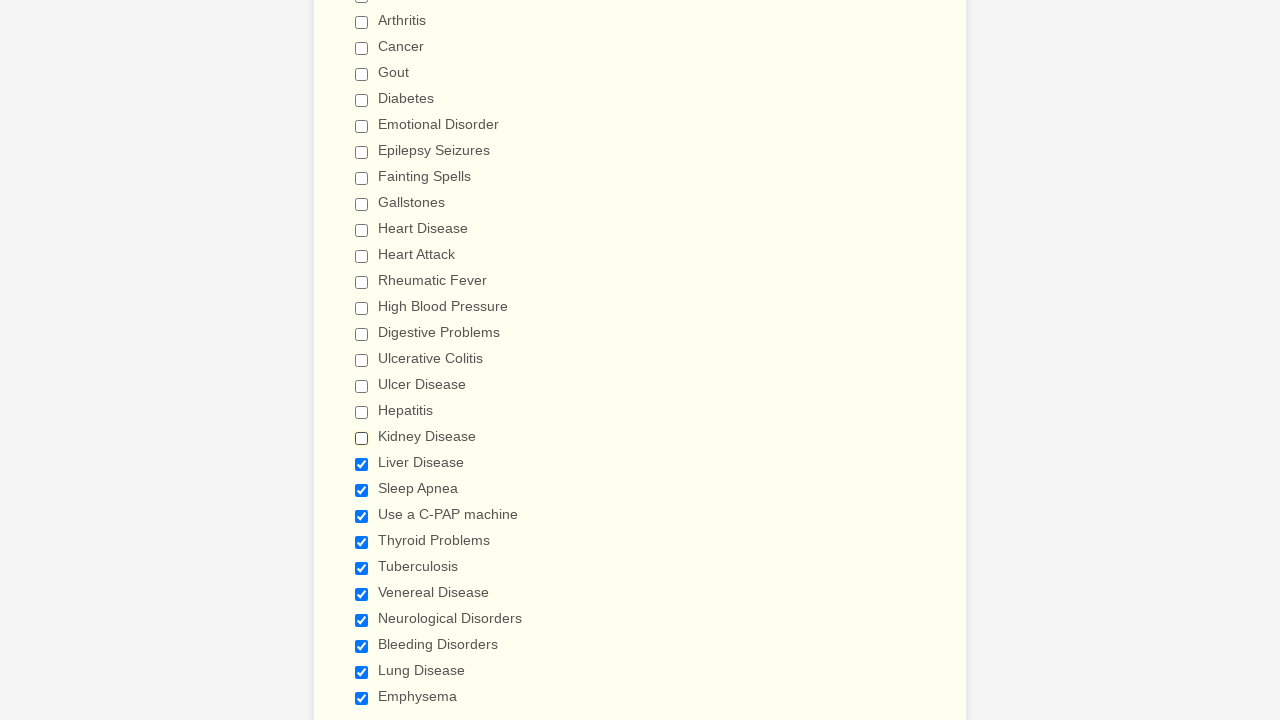

Clicked checkbox 19 to uncheck it at (362, 464) on input[type='checkbox'] >> nth=19
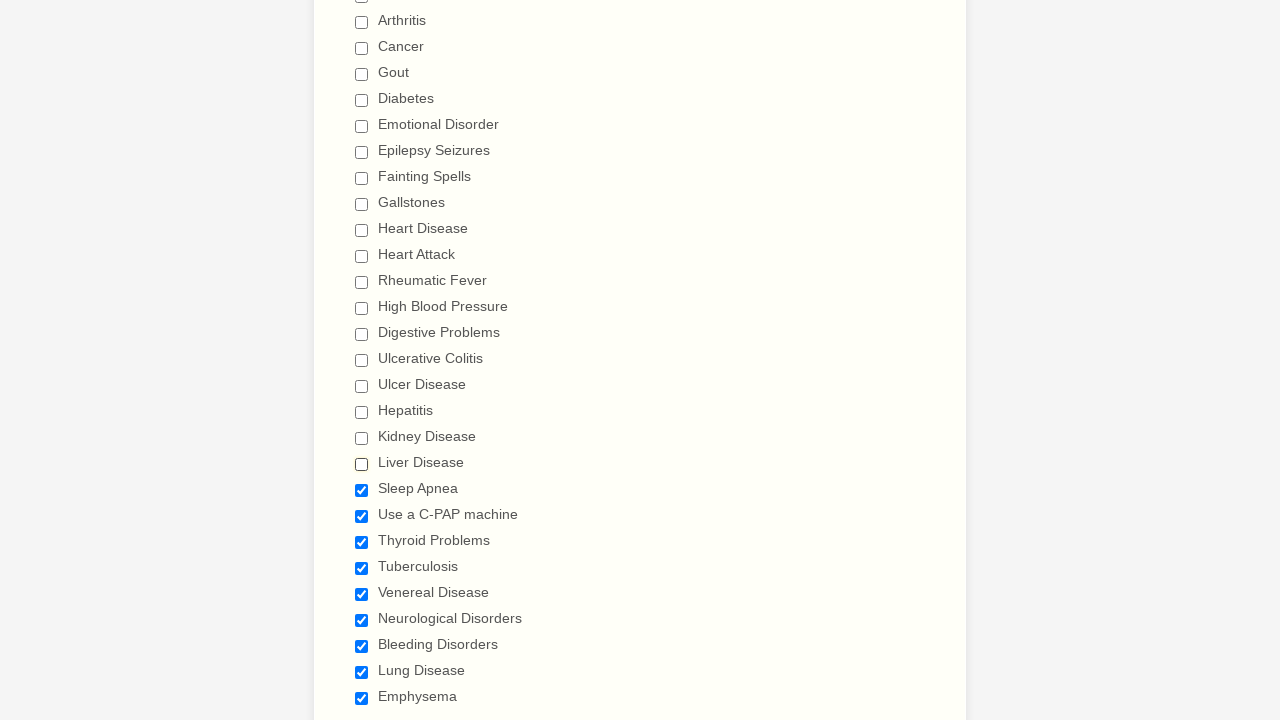

Clicked checkbox 20 to uncheck it at (362, 490) on input[type='checkbox'] >> nth=20
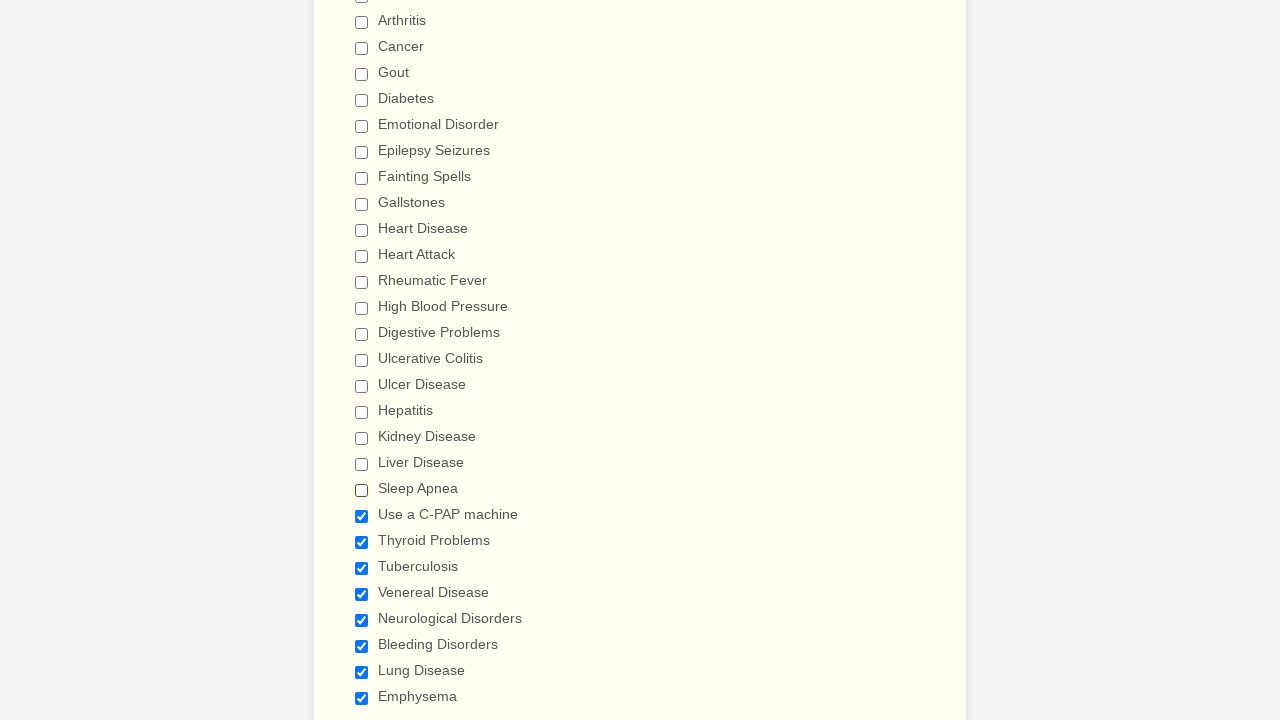

Clicked checkbox 21 to uncheck it at (362, 516) on input[type='checkbox'] >> nth=21
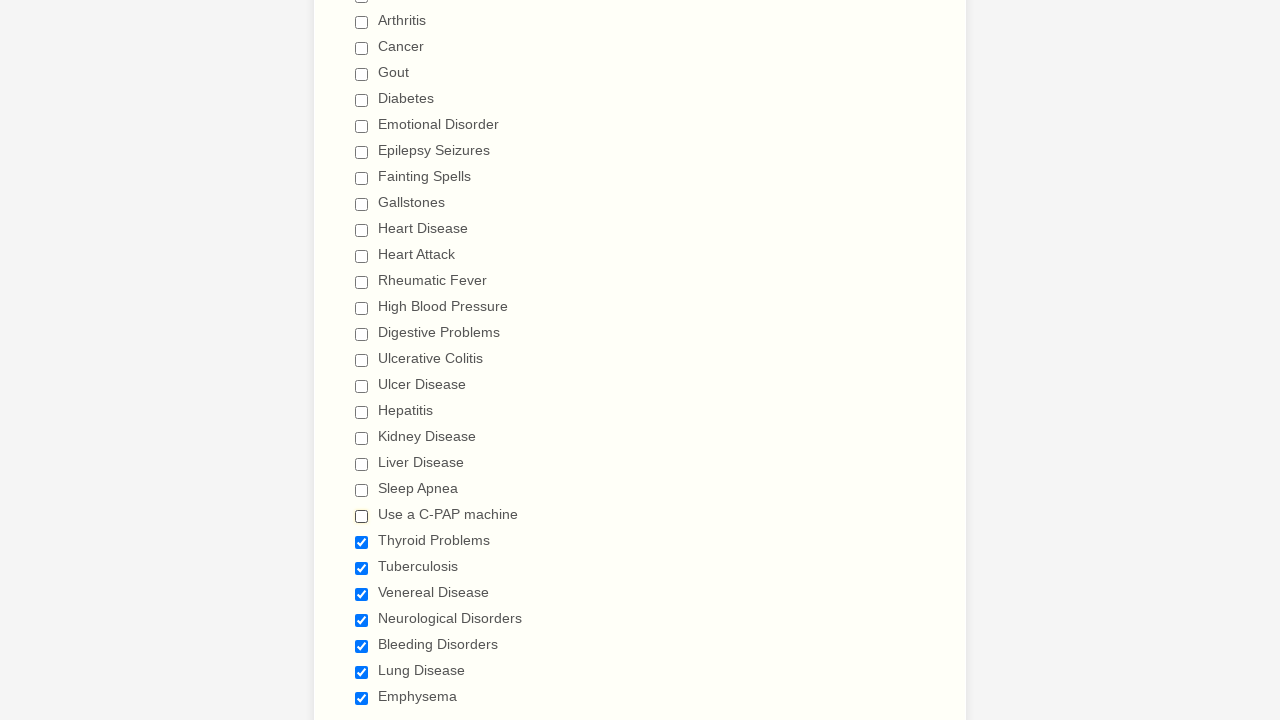

Clicked checkbox 22 to uncheck it at (362, 542) on input[type='checkbox'] >> nth=22
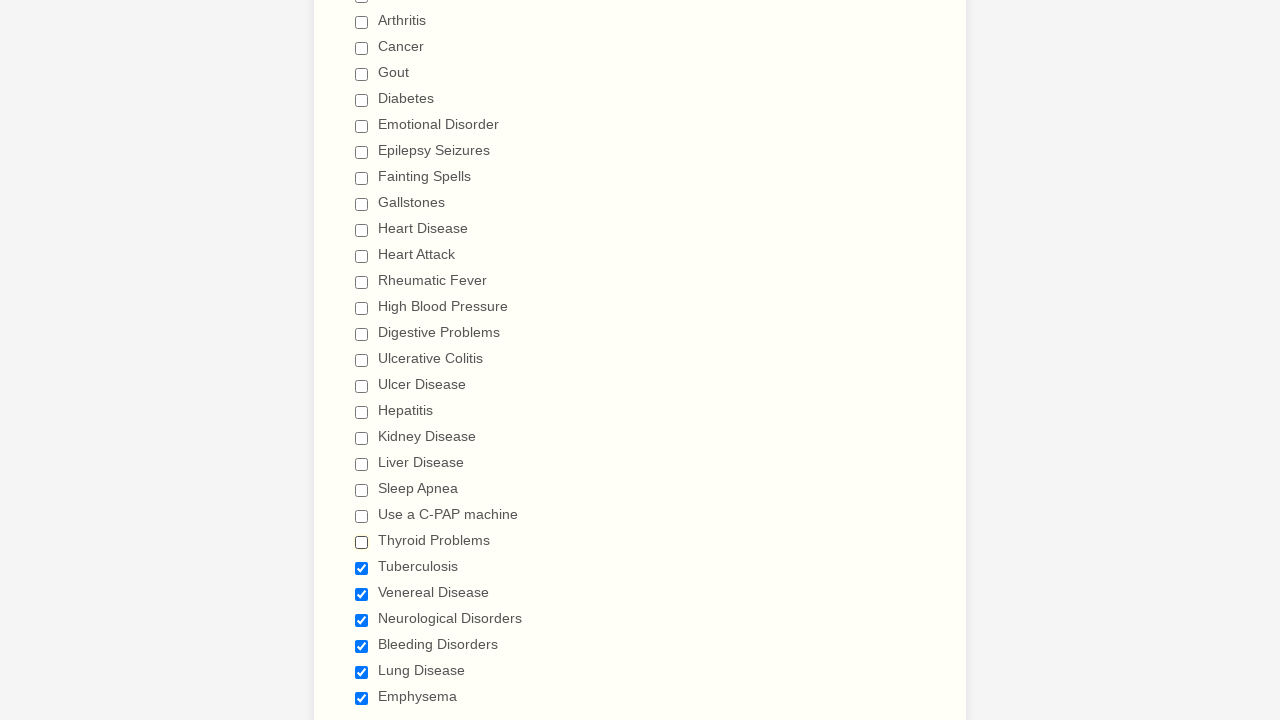

Clicked checkbox 23 to uncheck it at (362, 568) on input[type='checkbox'] >> nth=23
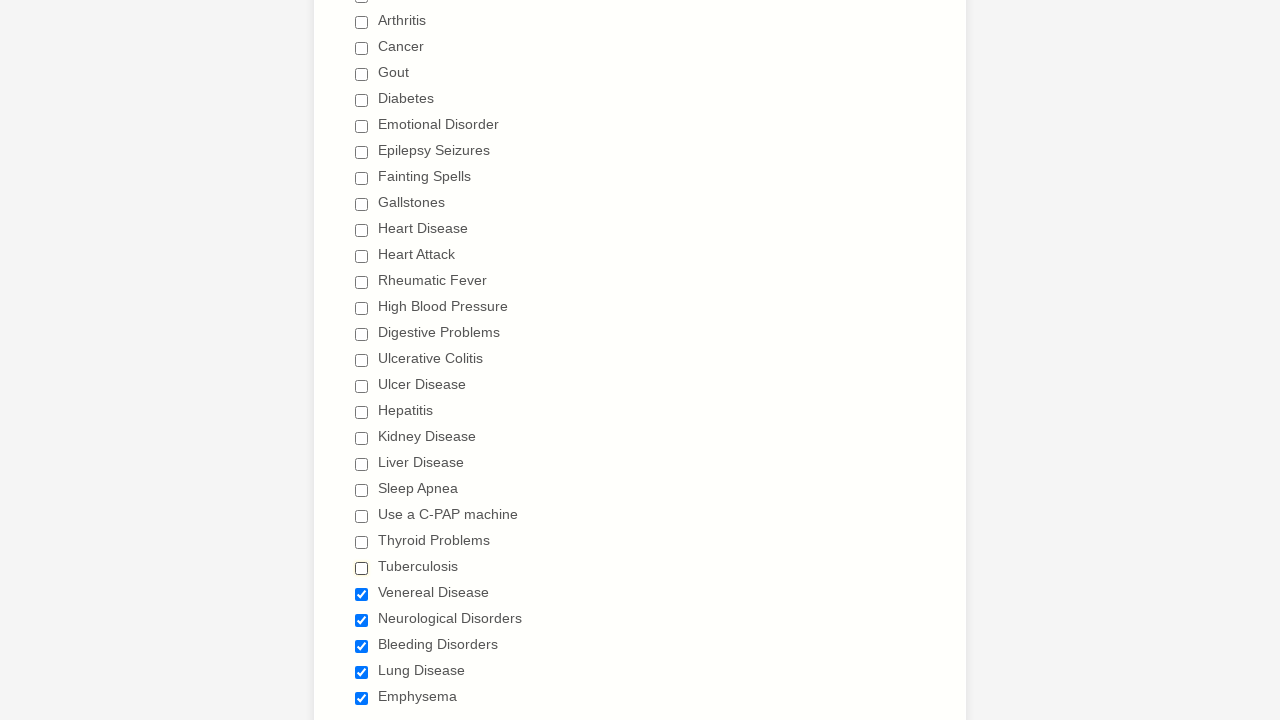

Clicked checkbox 24 to uncheck it at (362, 594) on input[type='checkbox'] >> nth=24
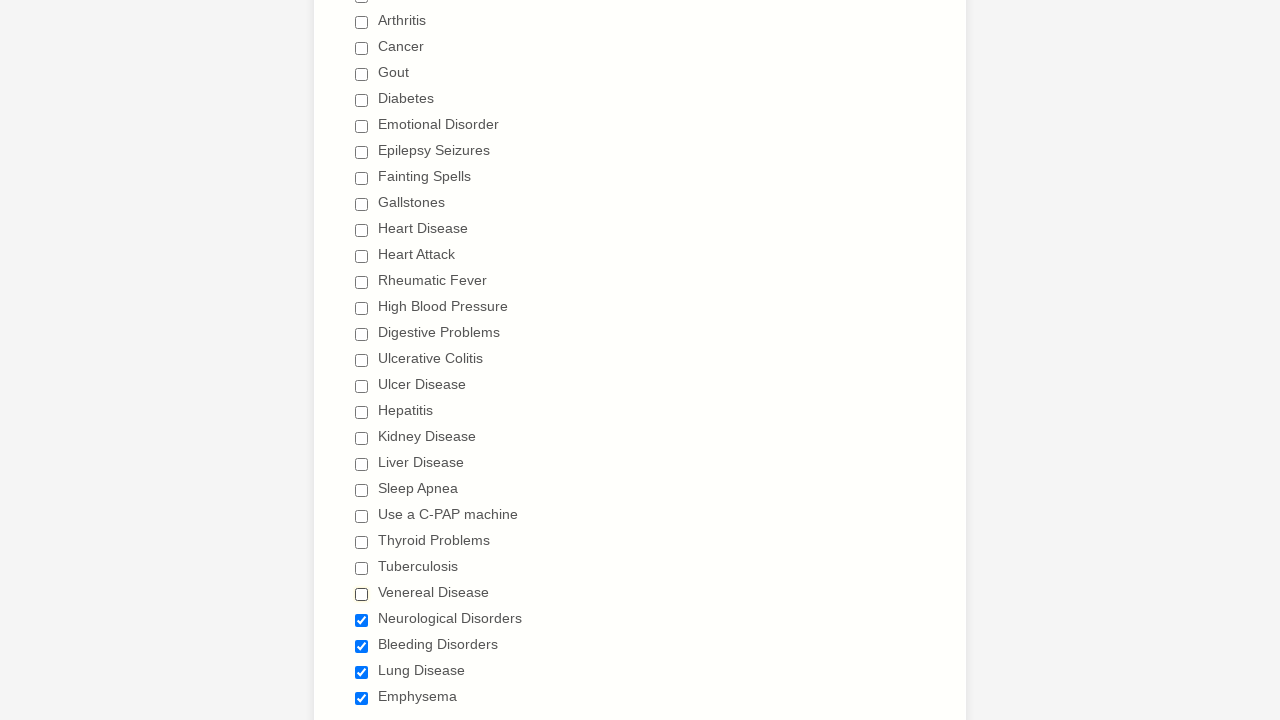

Clicked checkbox 25 to uncheck it at (362, 620) on input[type='checkbox'] >> nth=25
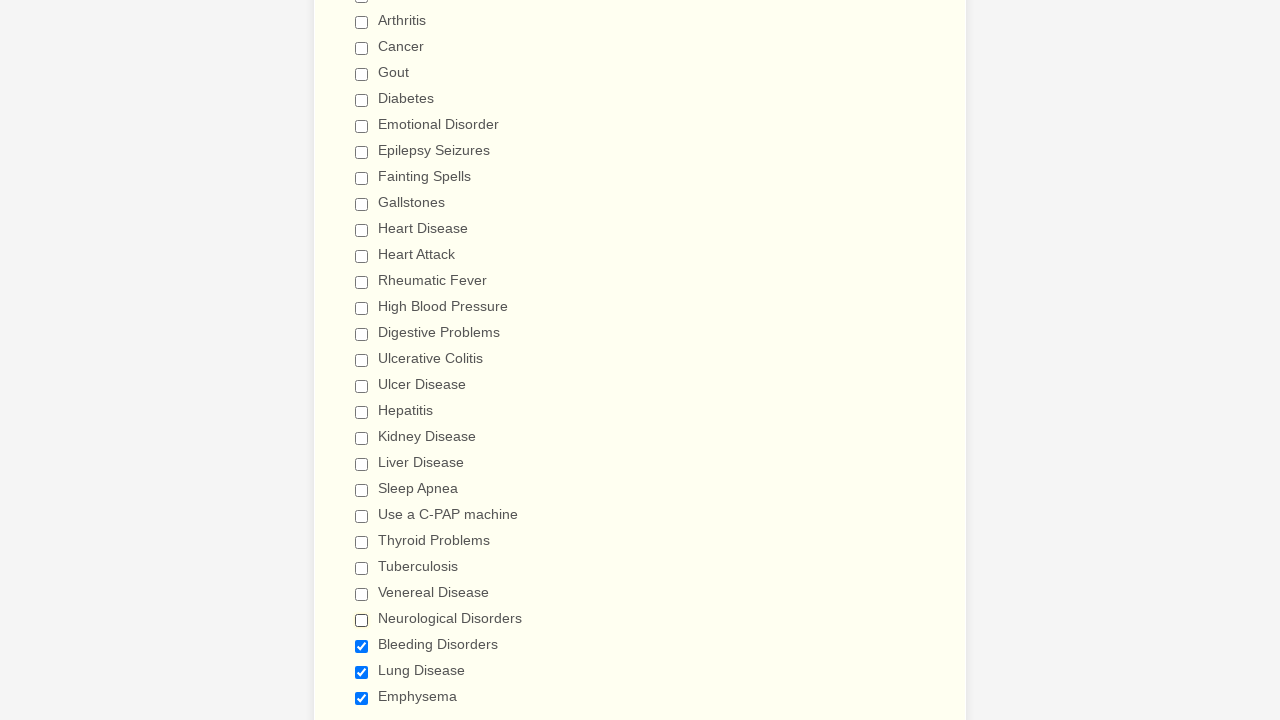

Clicked checkbox 26 to uncheck it at (362, 646) on input[type='checkbox'] >> nth=26
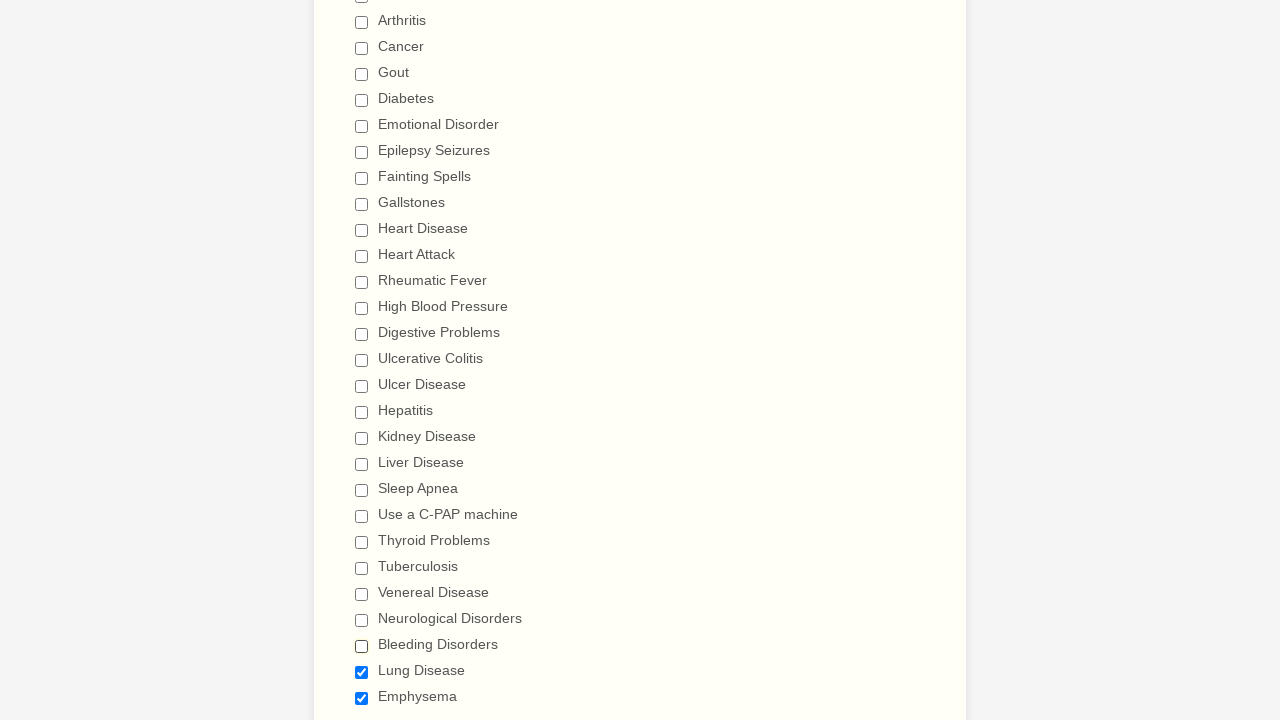

Clicked checkbox 27 to uncheck it at (362, 672) on input[type='checkbox'] >> nth=27
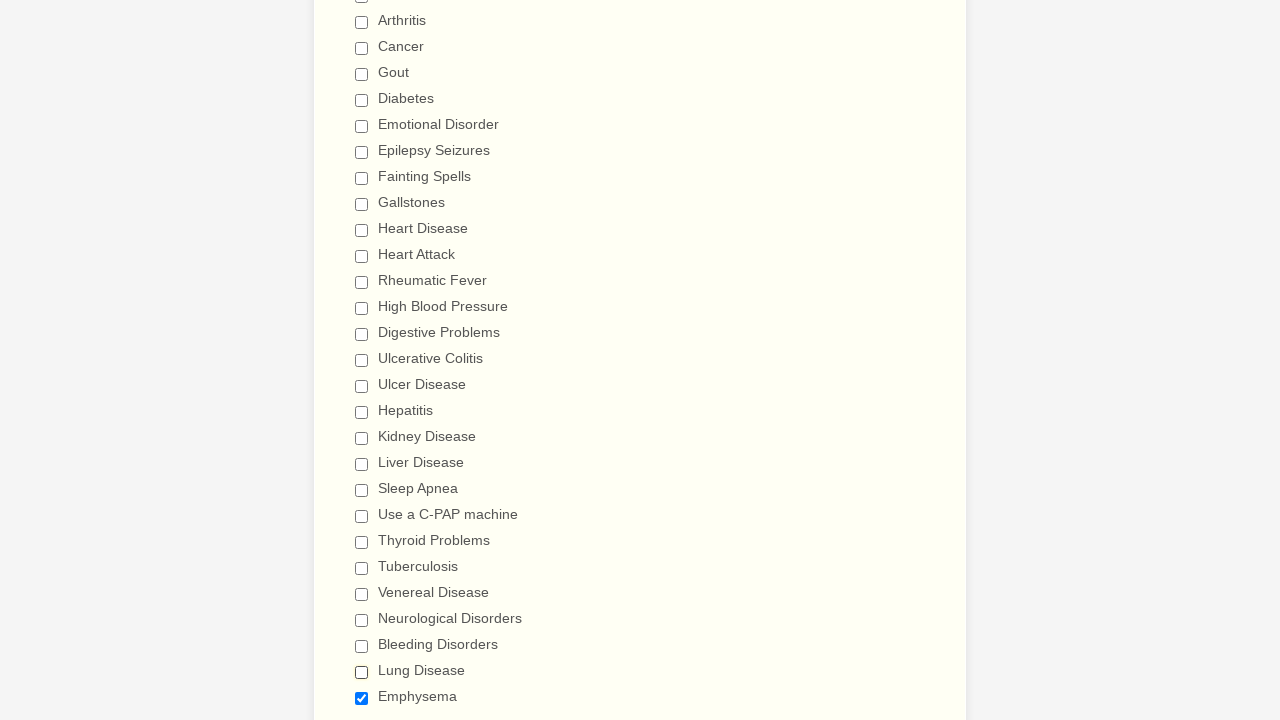

Clicked checkbox 28 to uncheck it at (362, 698) on input[type='checkbox'] >> nth=28
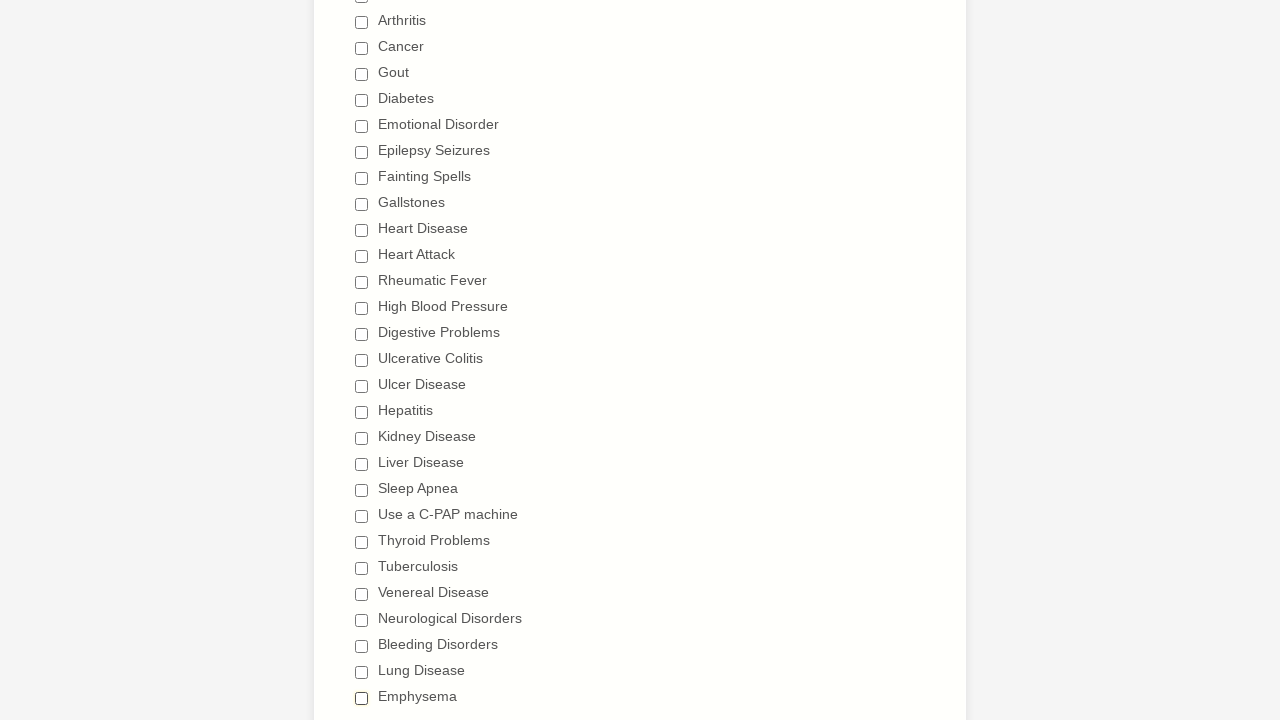

Verified checkbox 0 is unchecked
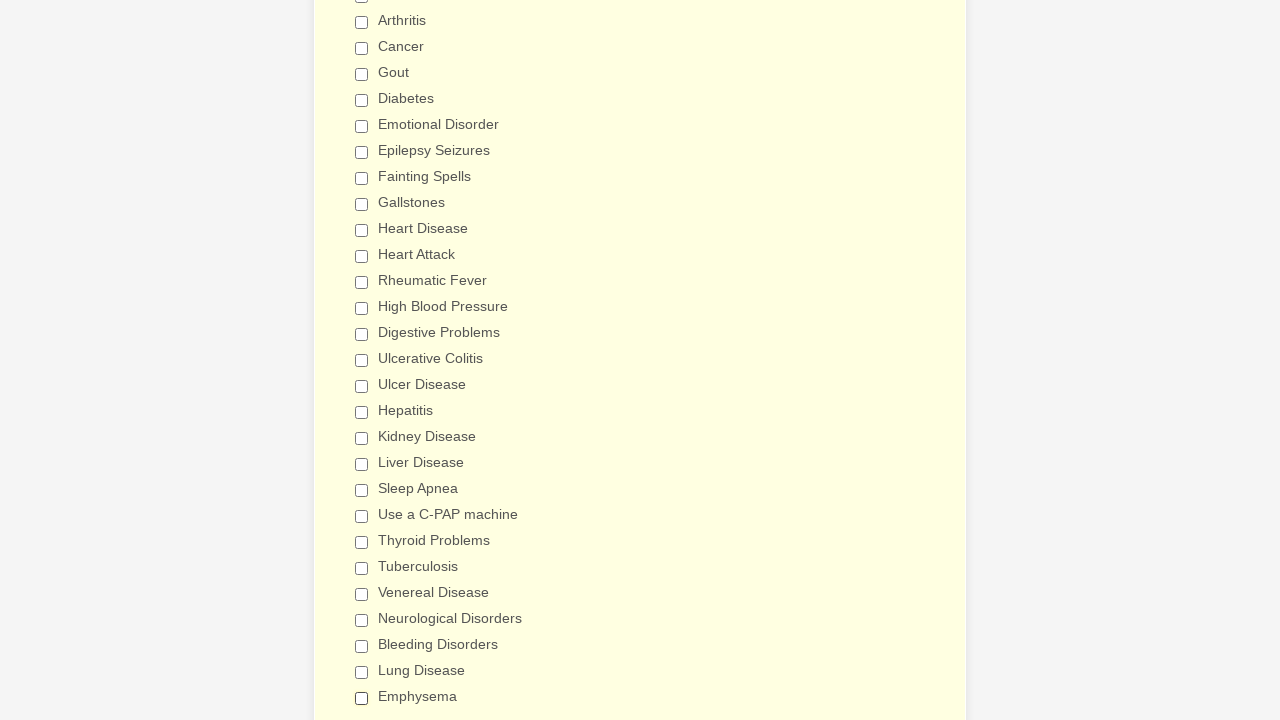

Verified checkbox 1 is unchecked
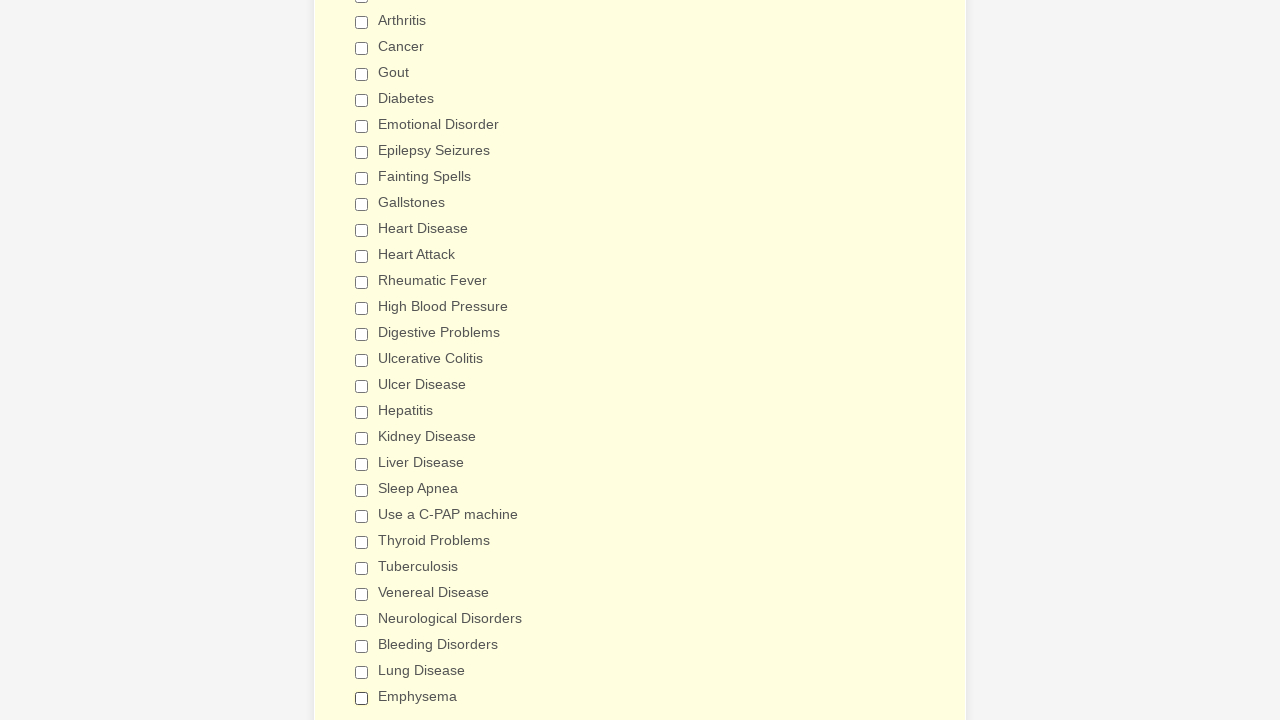

Verified checkbox 2 is unchecked
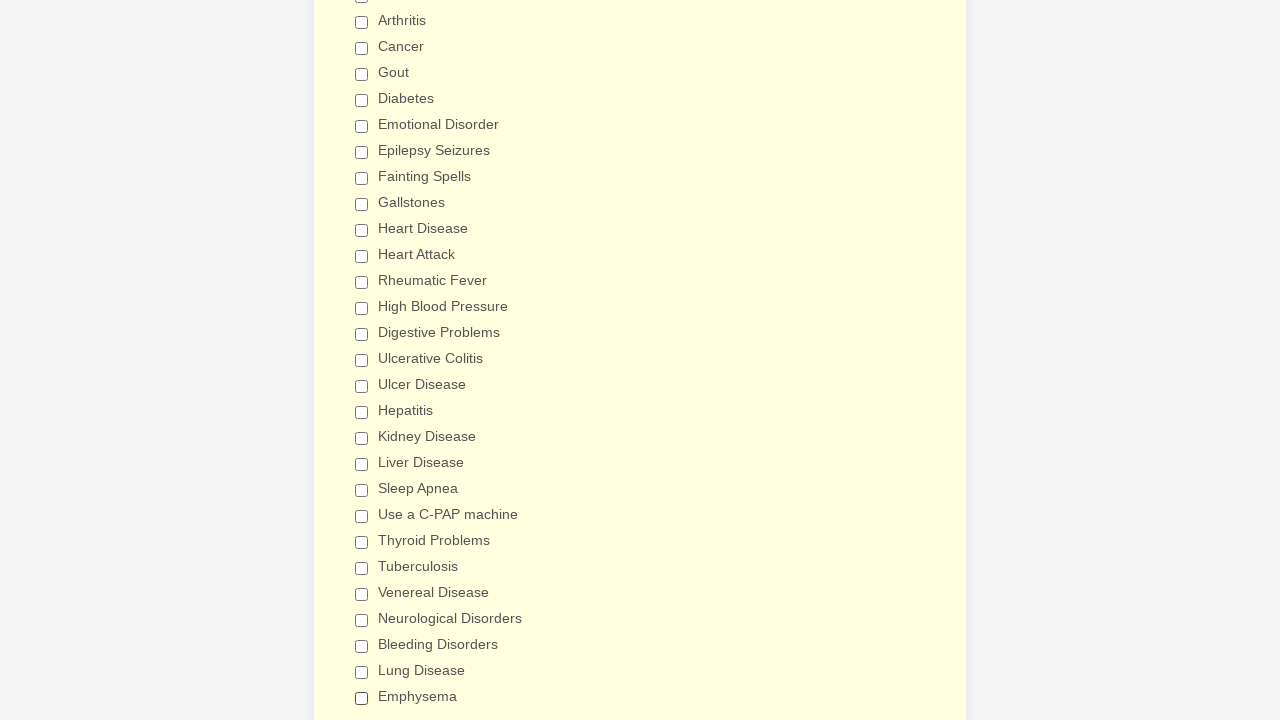

Verified checkbox 3 is unchecked
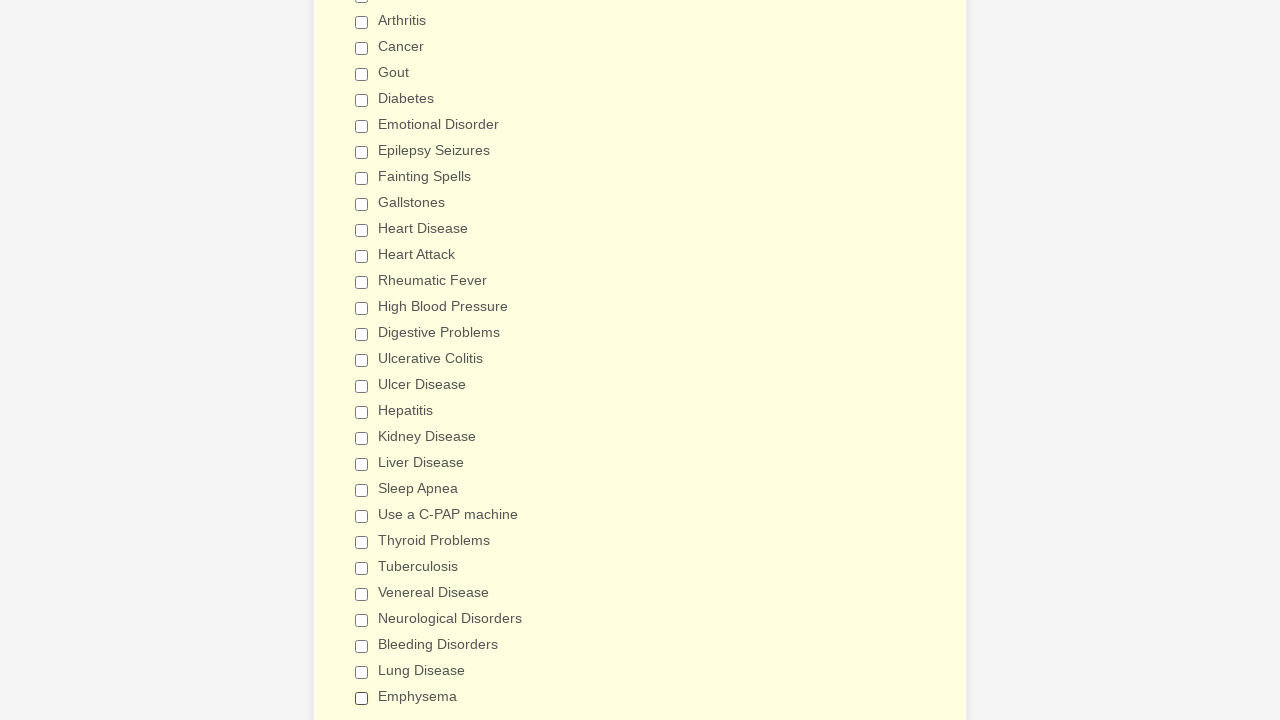

Verified checkbox 4 is unchecked
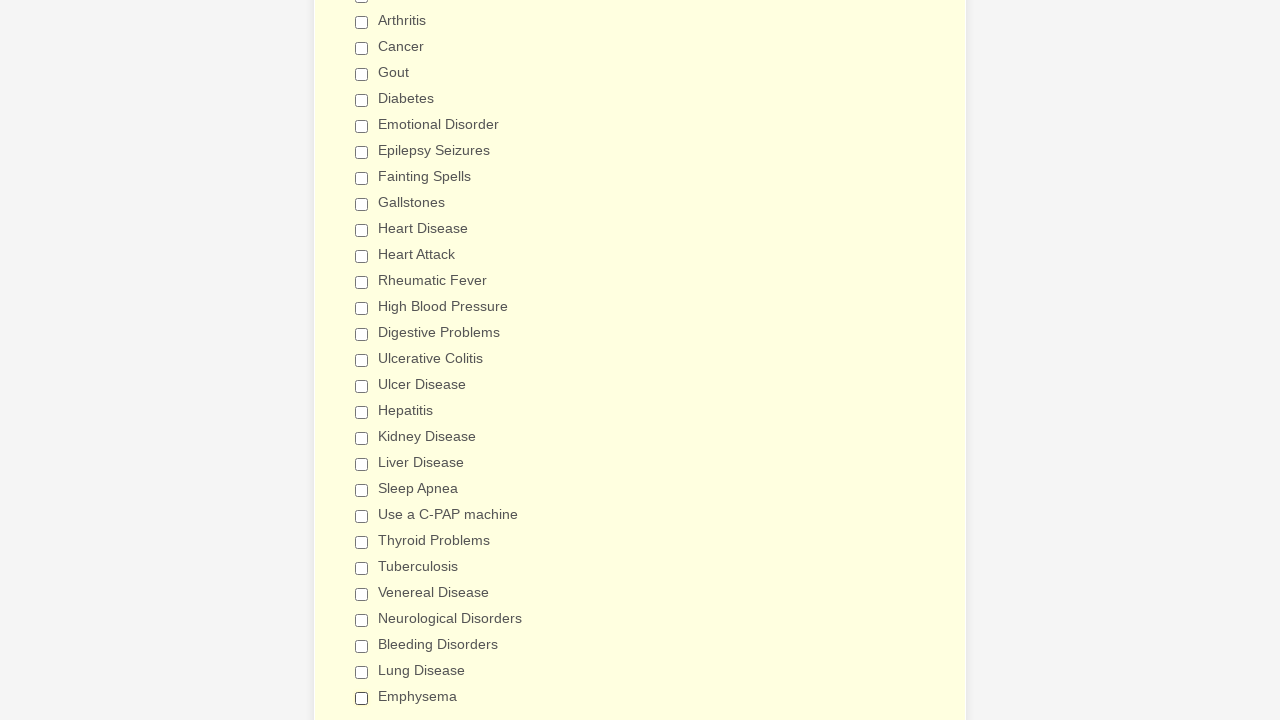

Verified checkbox 5 is unchecked
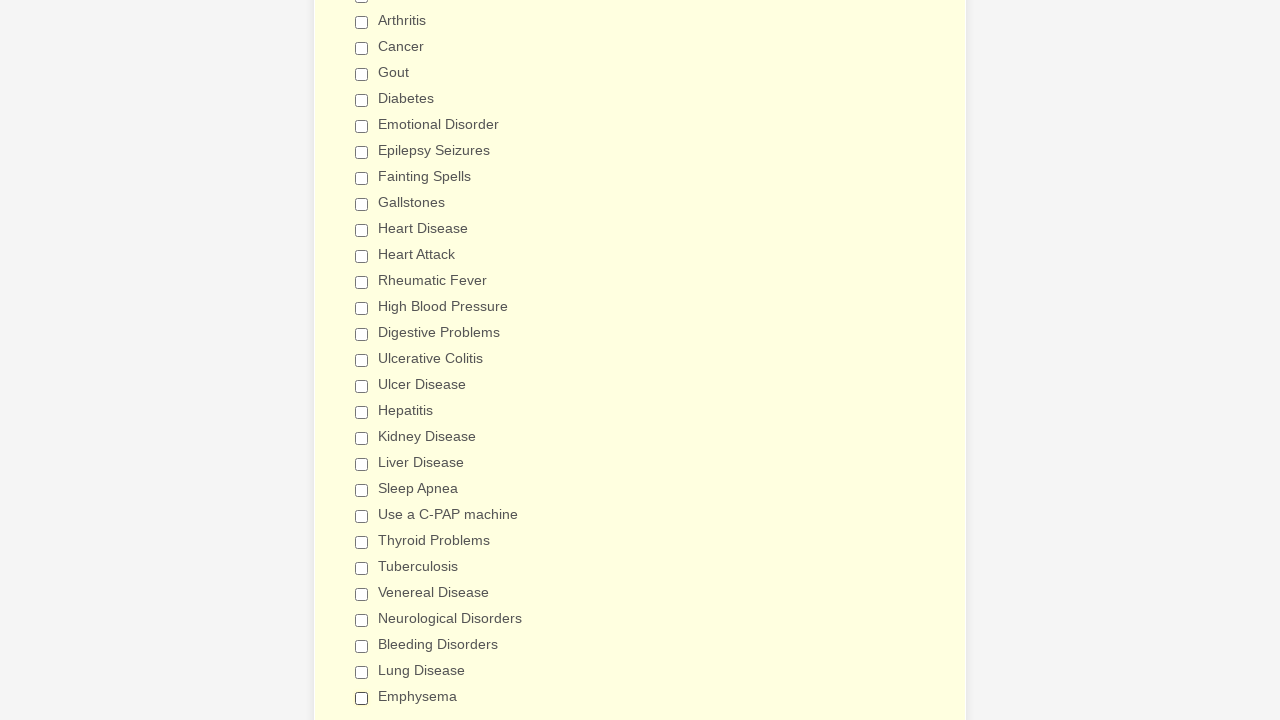

Verified checkbox 6 is unchecked
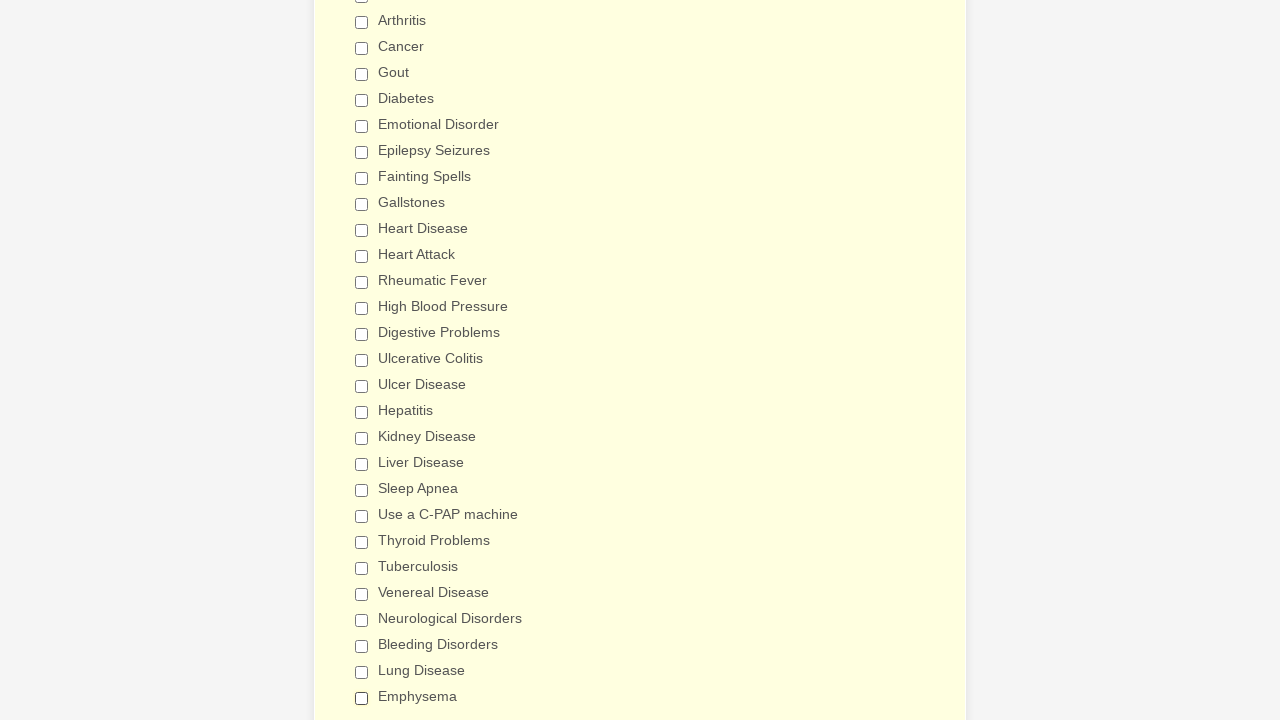

Verified checkbox 7 is unchecked
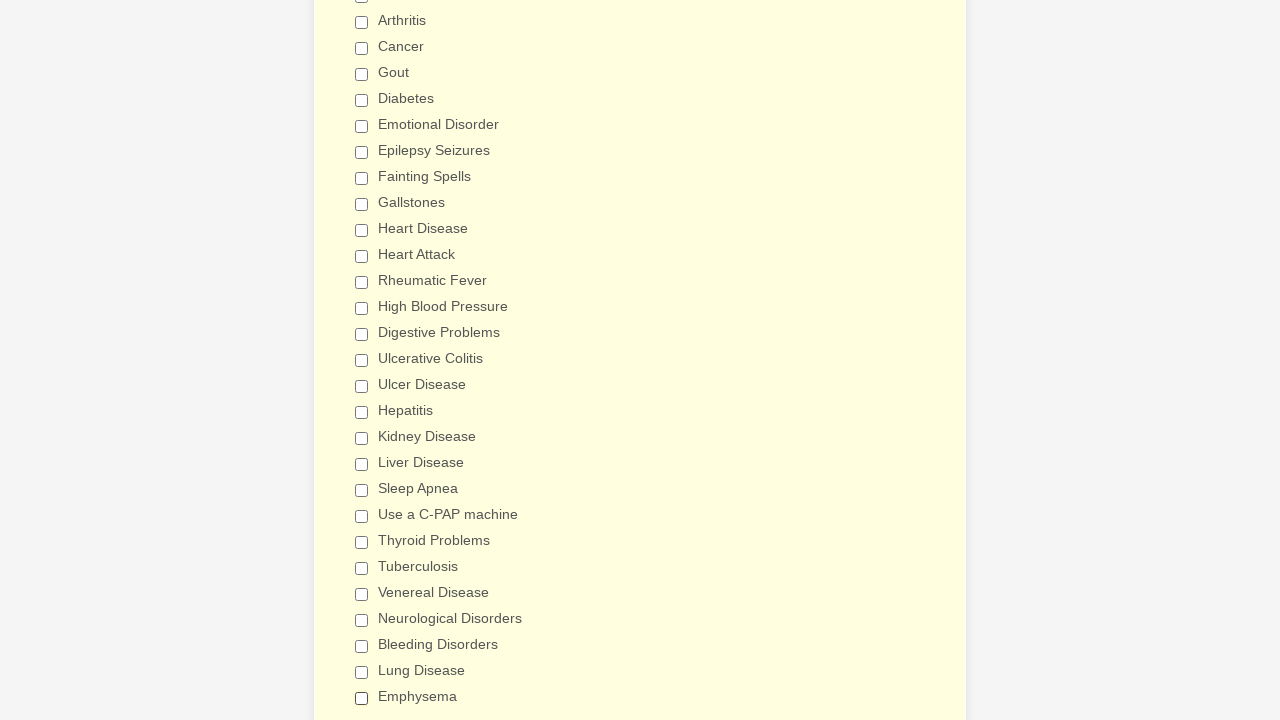

Verified checkbox 8 is unchecked
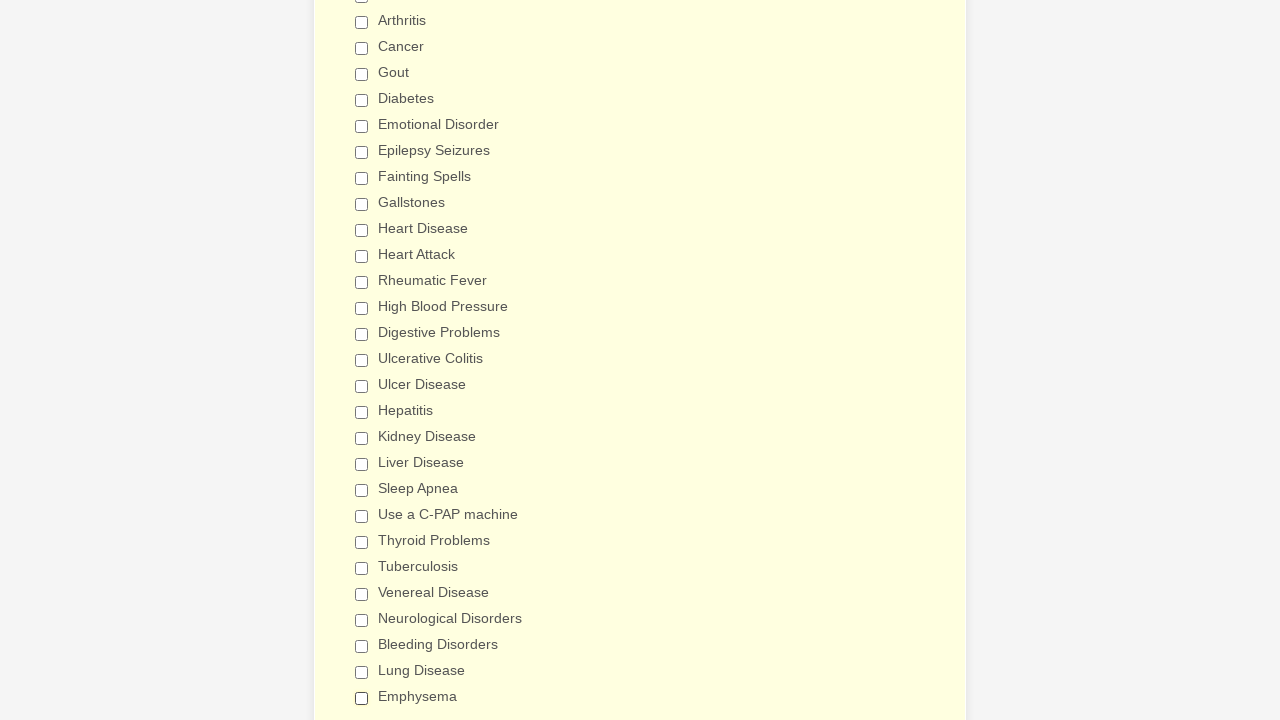

Verified checkbox 9 is unchecked
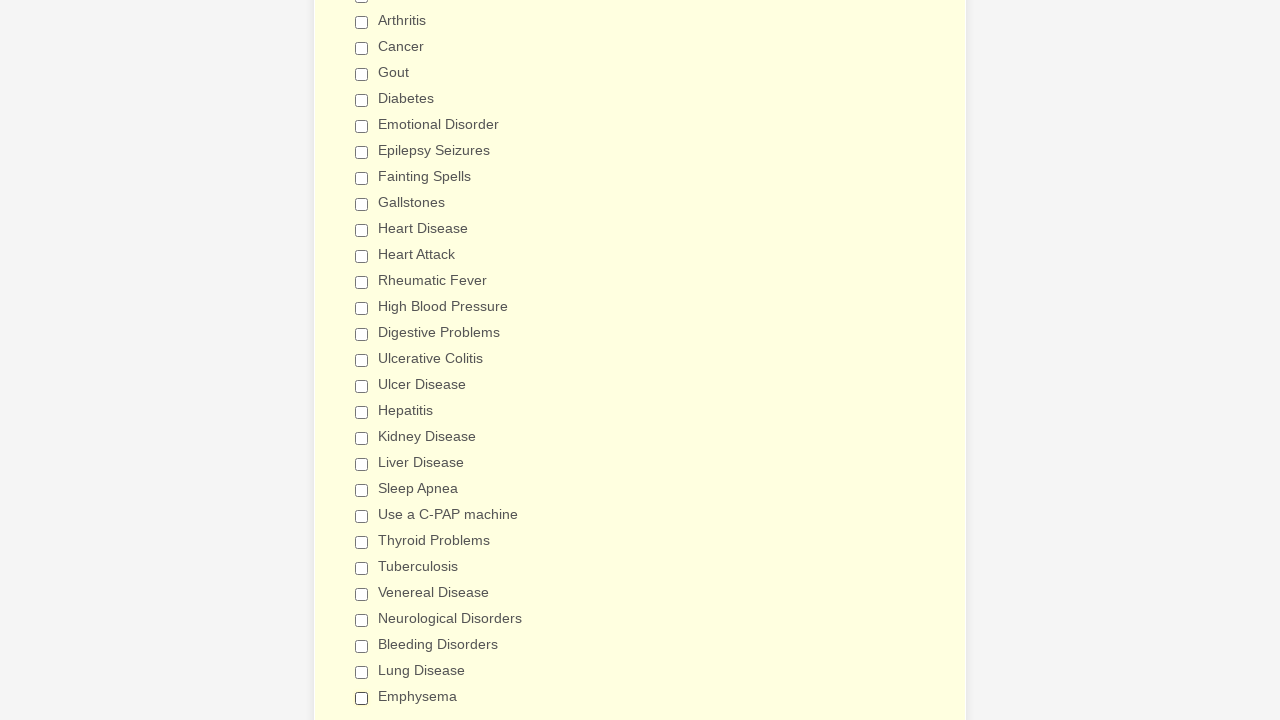

Verified checkbox 10 is unchecked
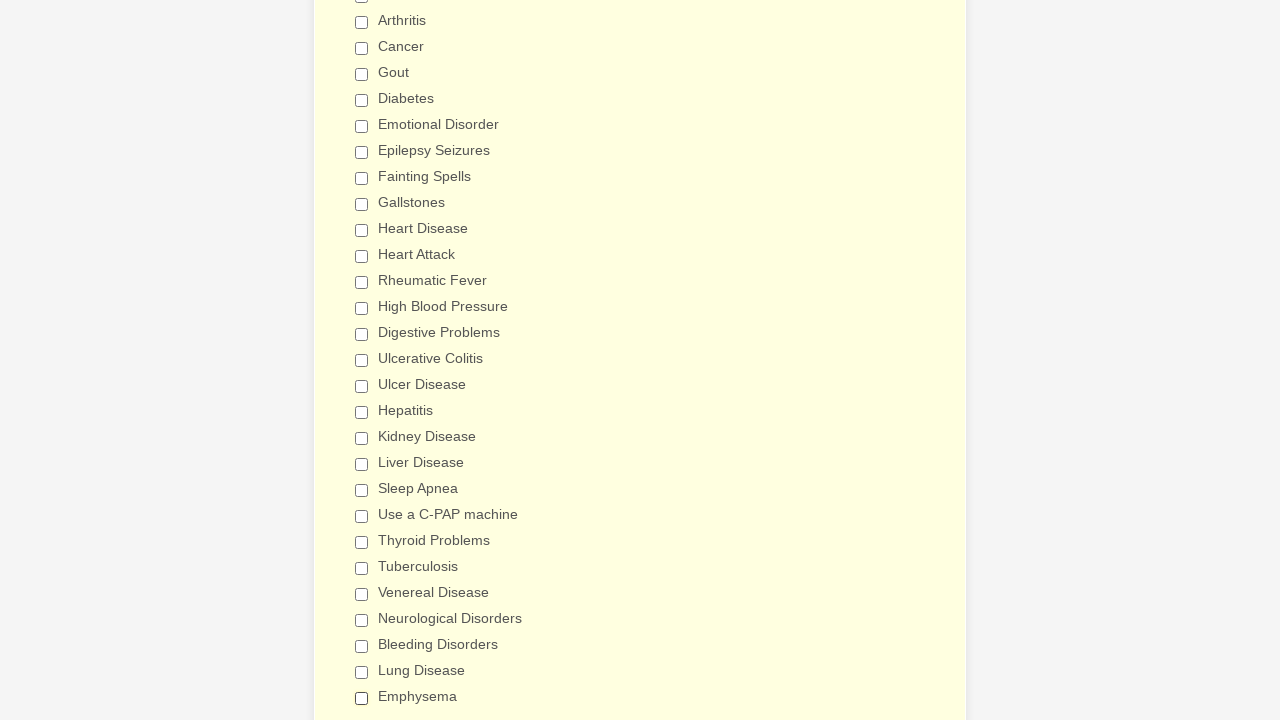

Verified checkbox 11 is unchecked
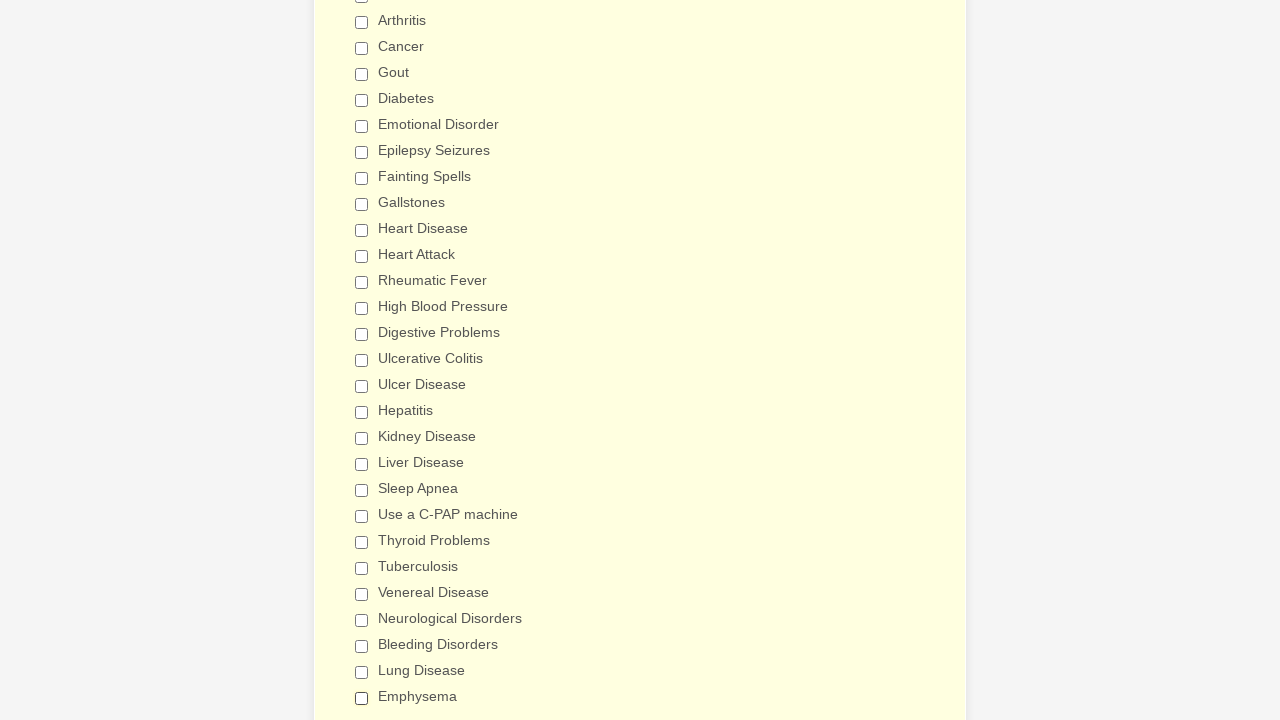

Verified checkbox 12 is unchecked
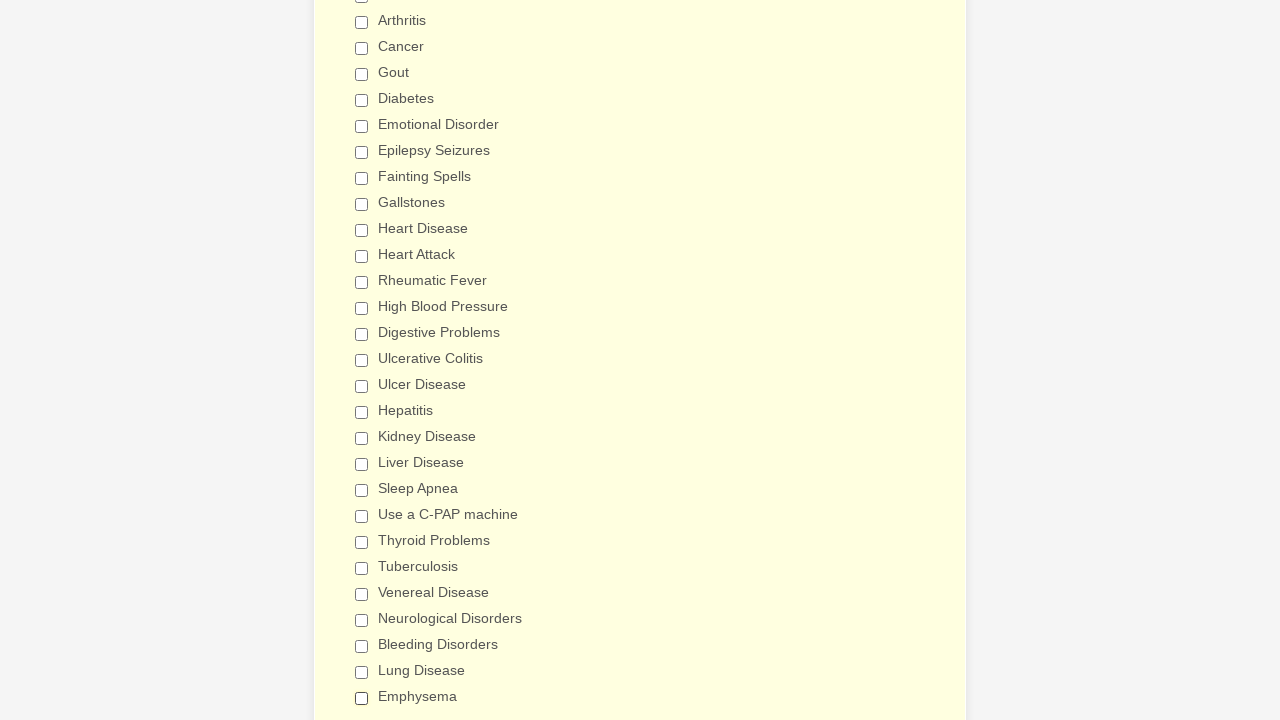

Verified checkbox 13 is unchecked
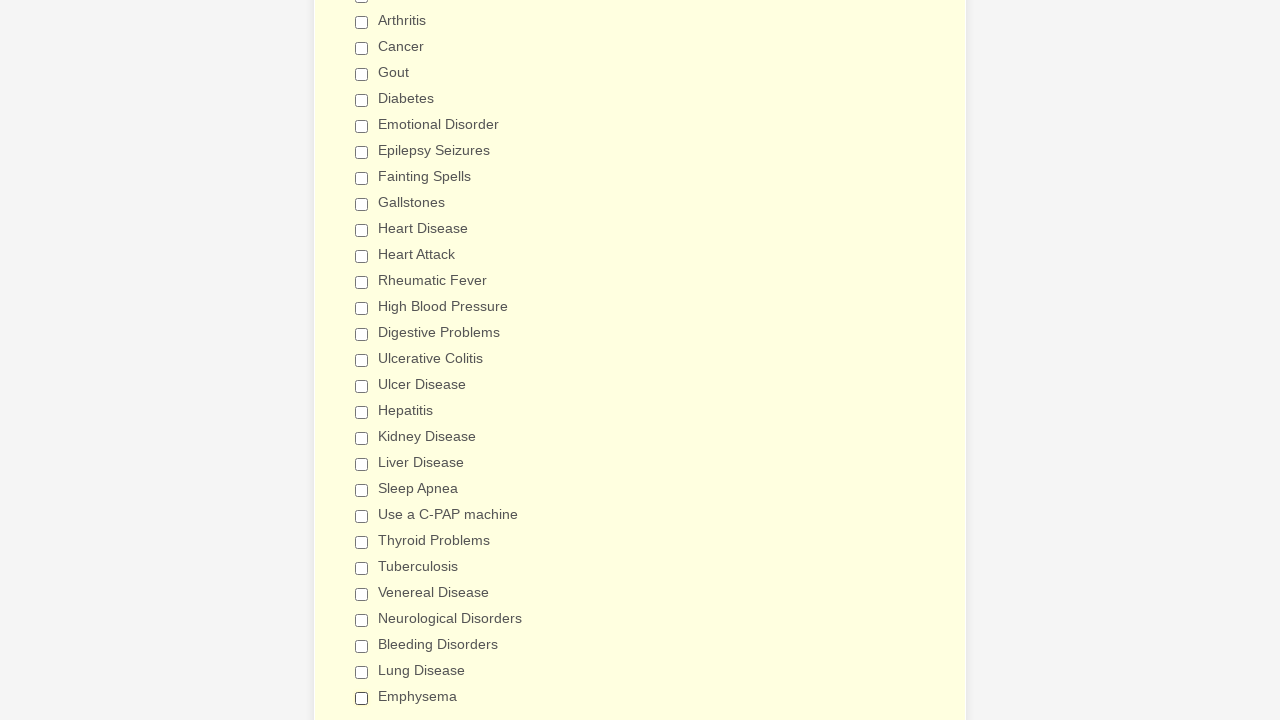

Verified checkbox 14 is unchecked
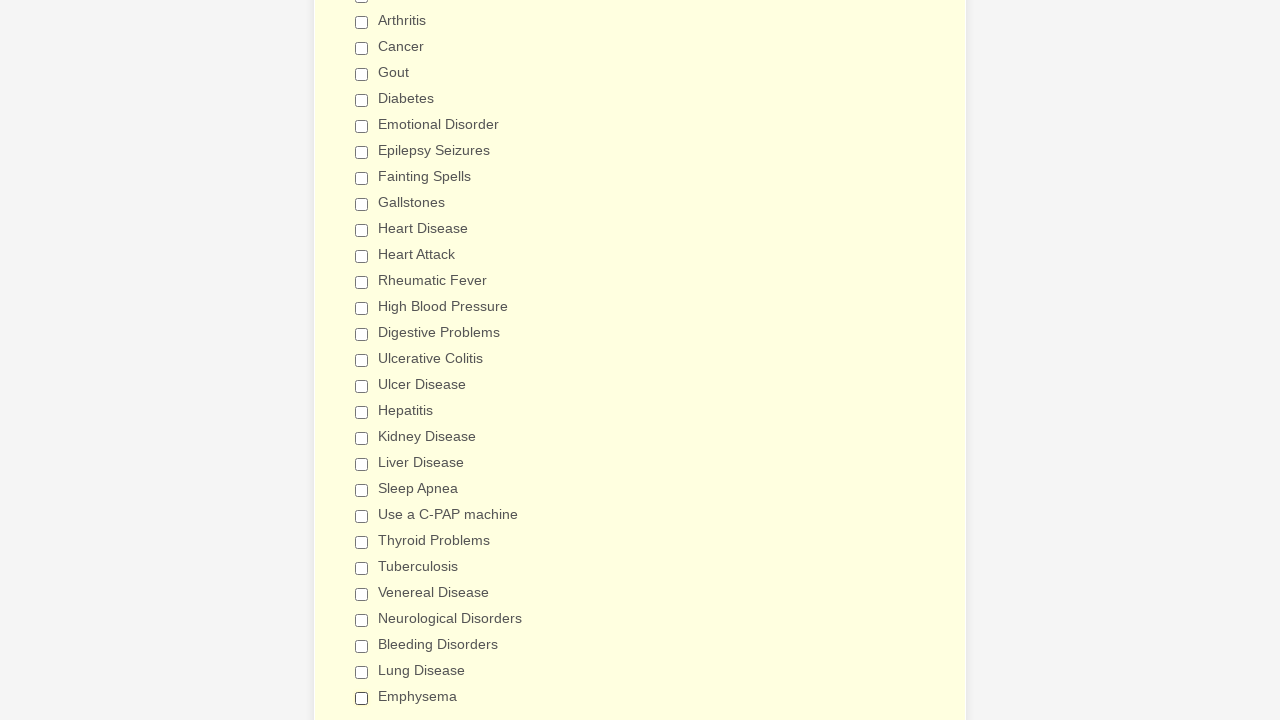

Verified checkbox 15 is unchecked
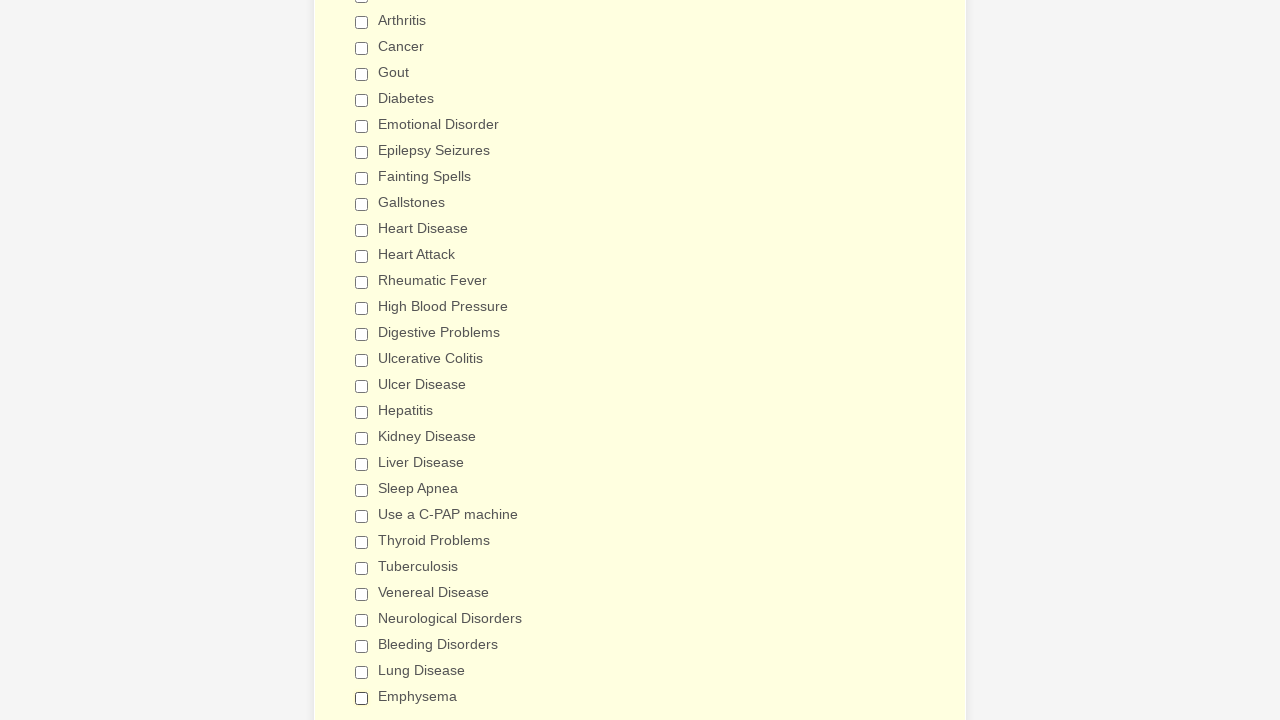

Verified checkbox 16 is unchecked
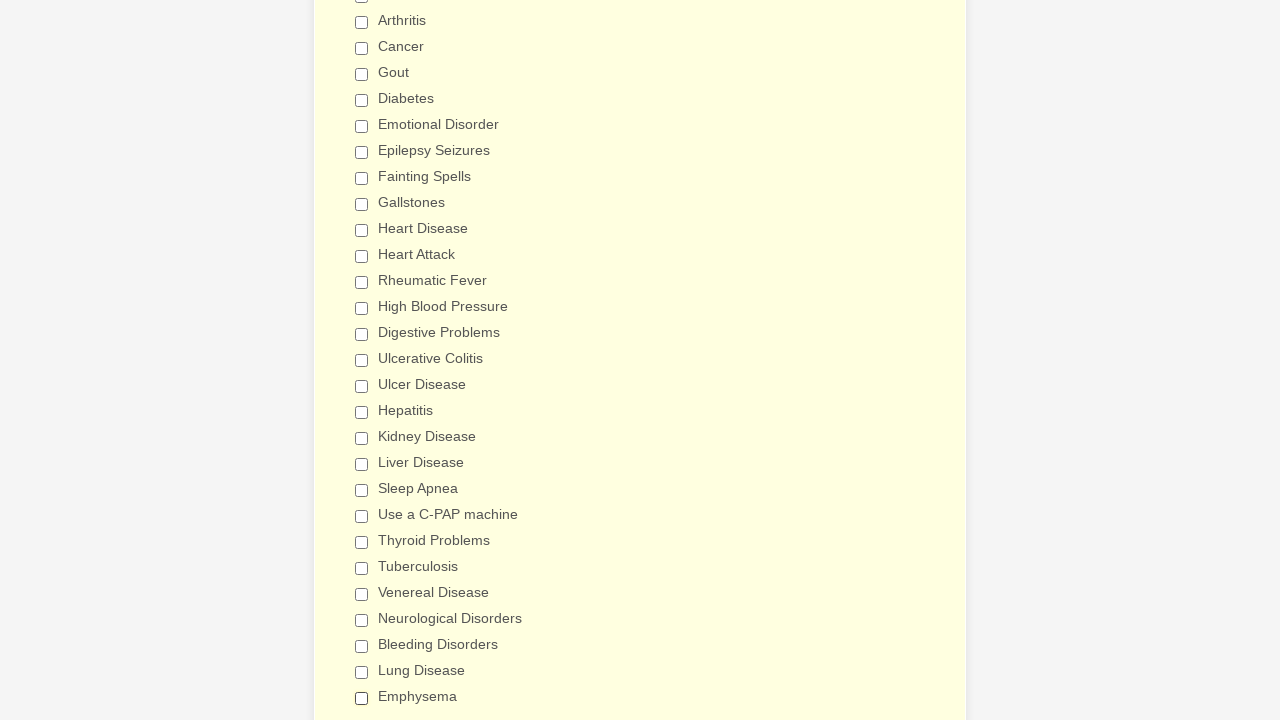

Verified checkbox 17 is unchecked
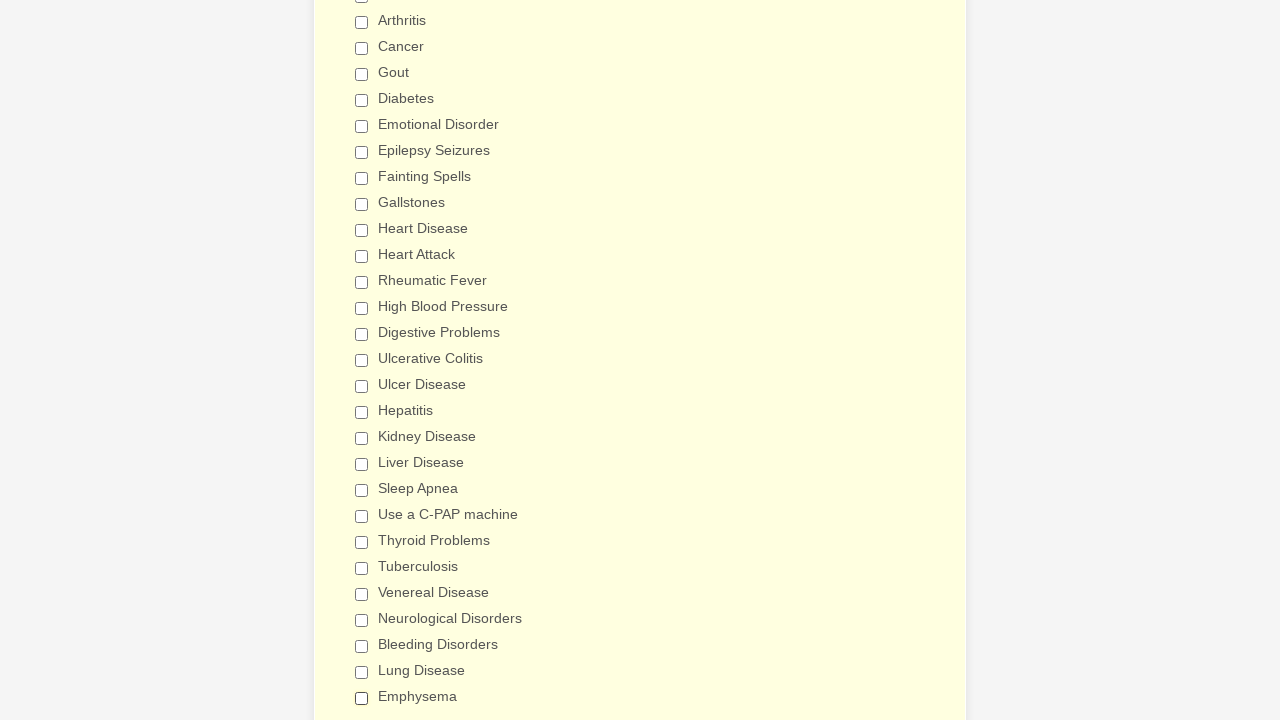

Verified checkbox 18 is unchecked
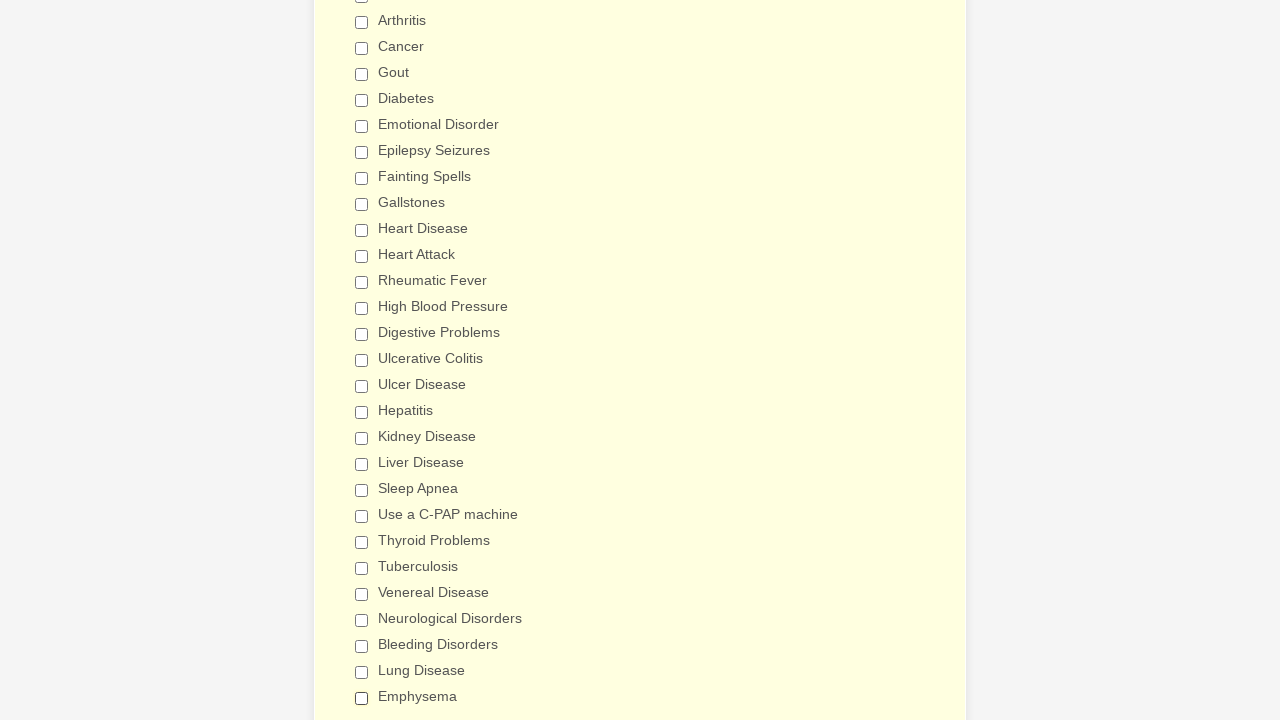

Verified checkbox 19 is unchecked
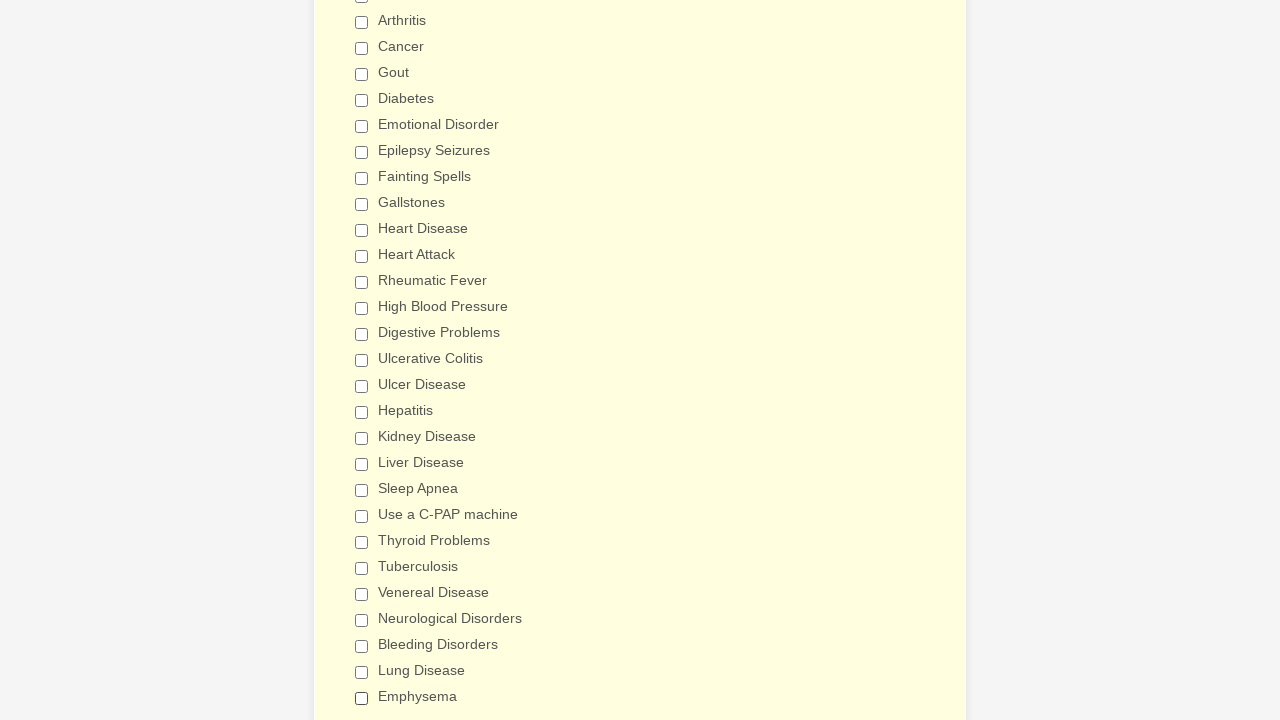

Verified checkbox 20 is unchecked
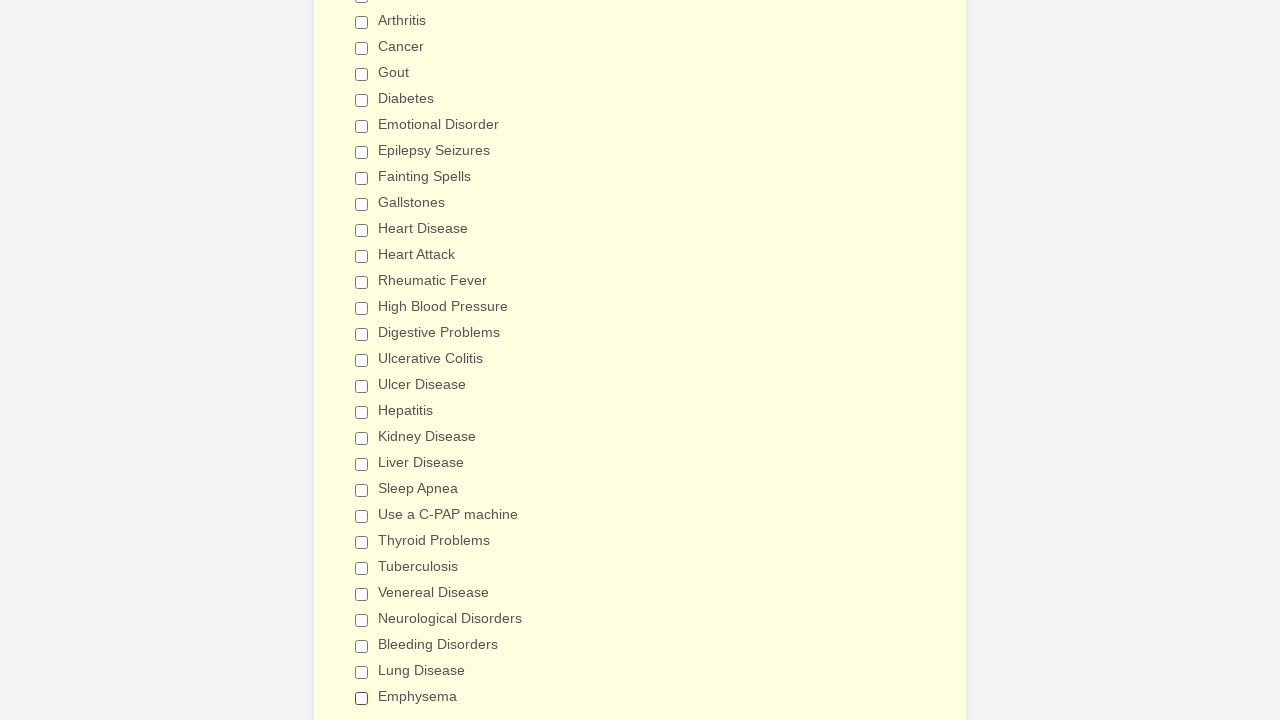

Verified checkbox 21 is unchecked
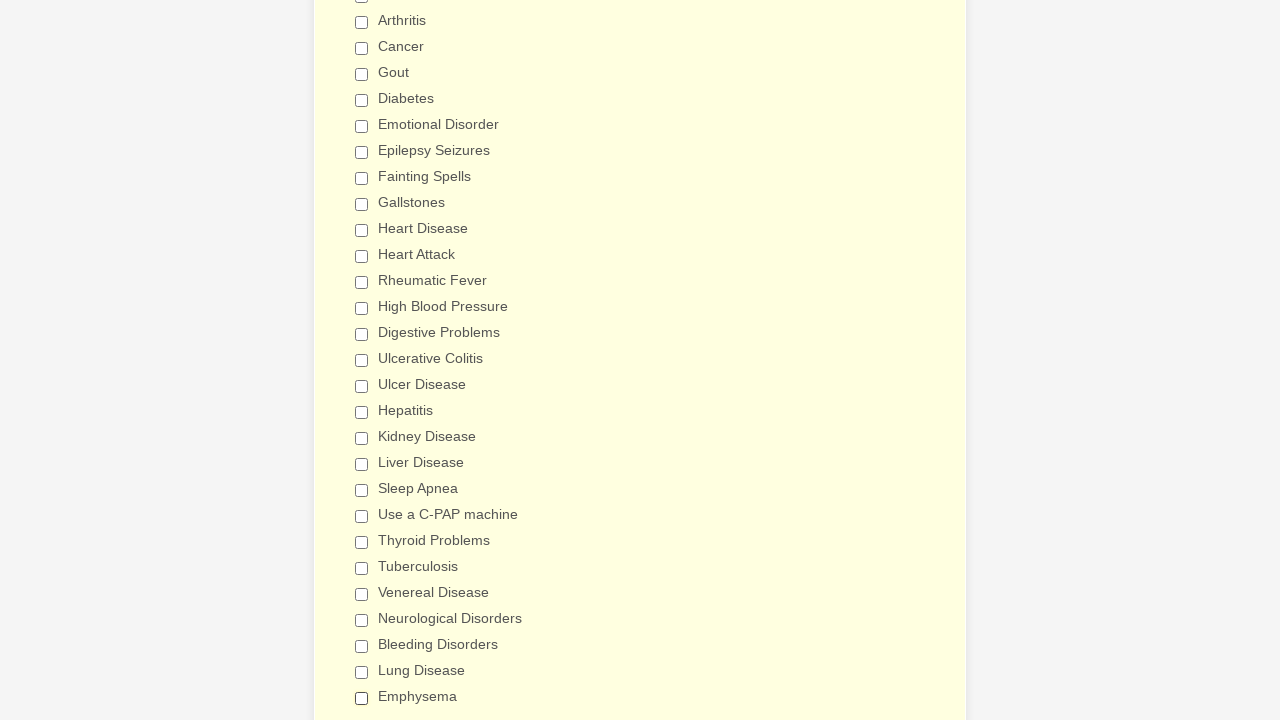

Verified checkbox 22 is unchecked
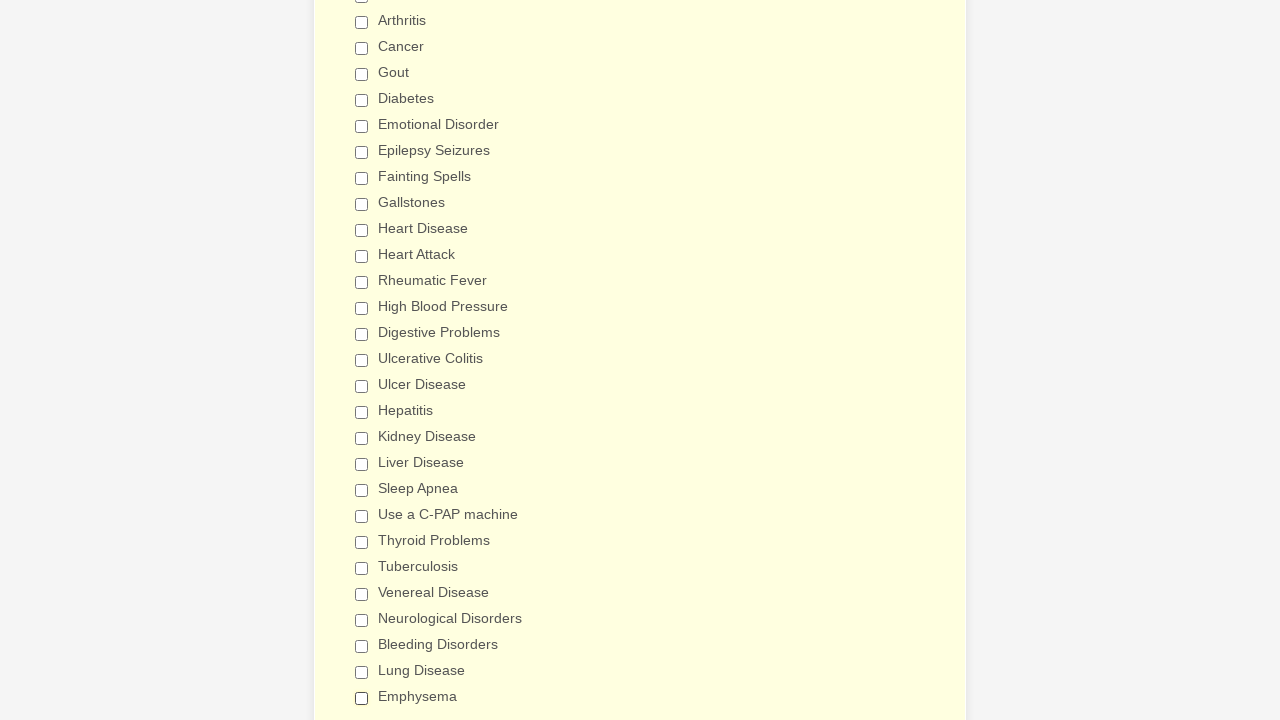

Verified checkbox 23 is unchecked
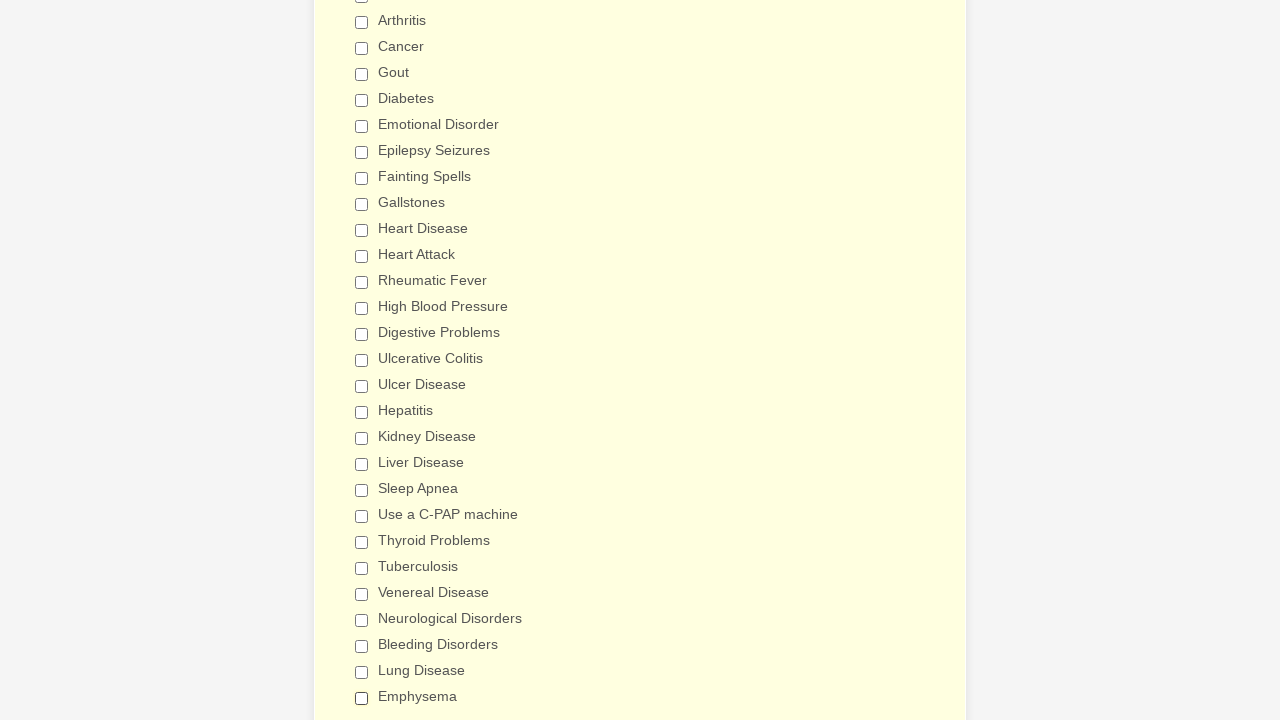

Verified checkbox 24 is unchecked
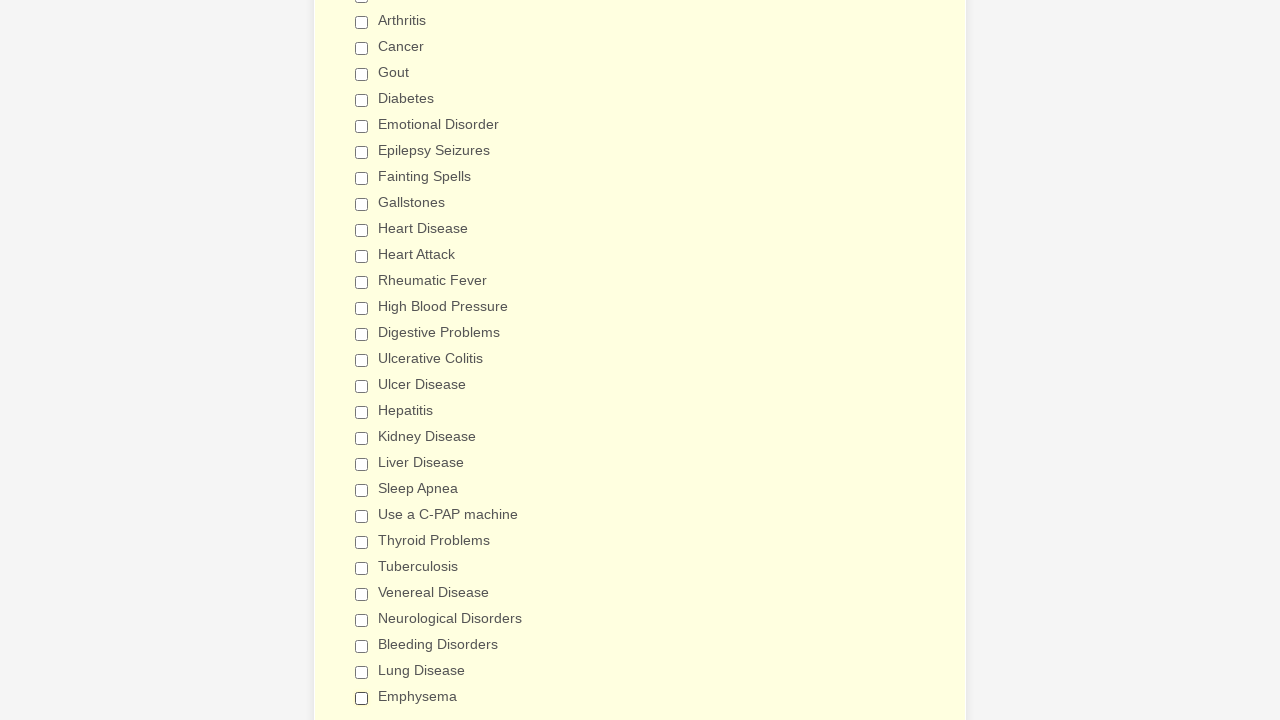

Verified checkbox 25 is unchecked
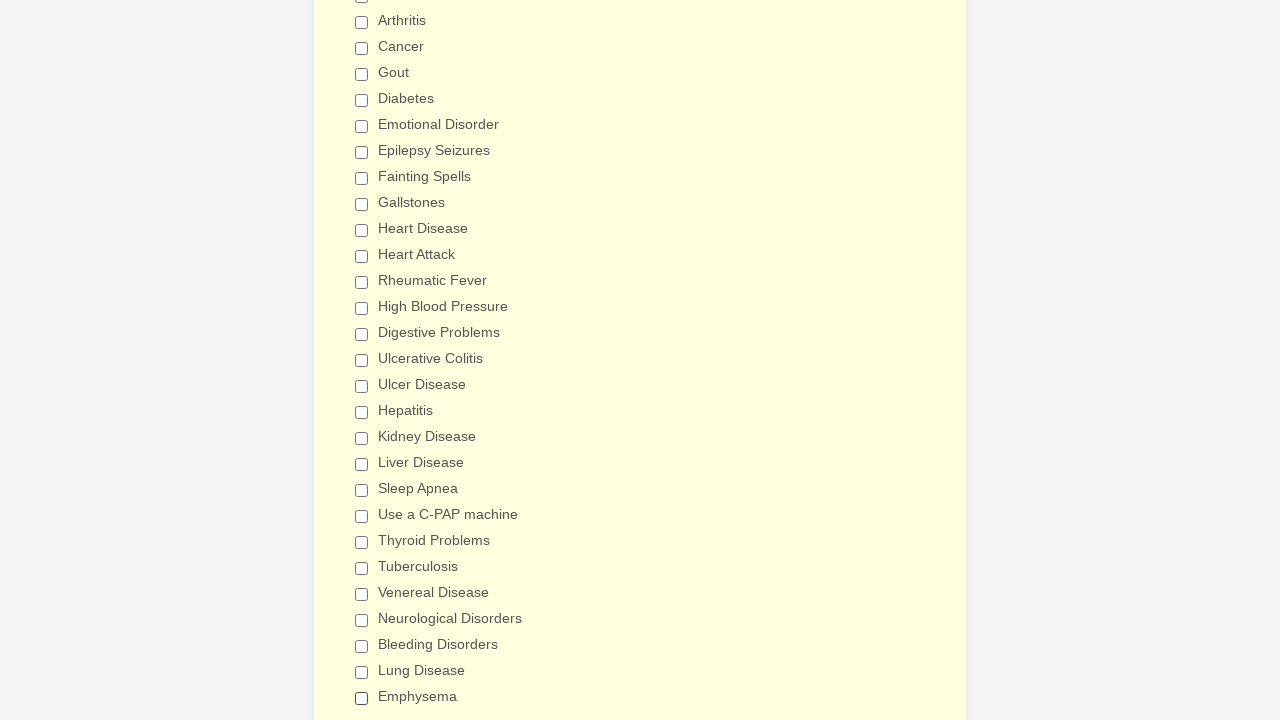

Verified checkbox 26 is unchecked
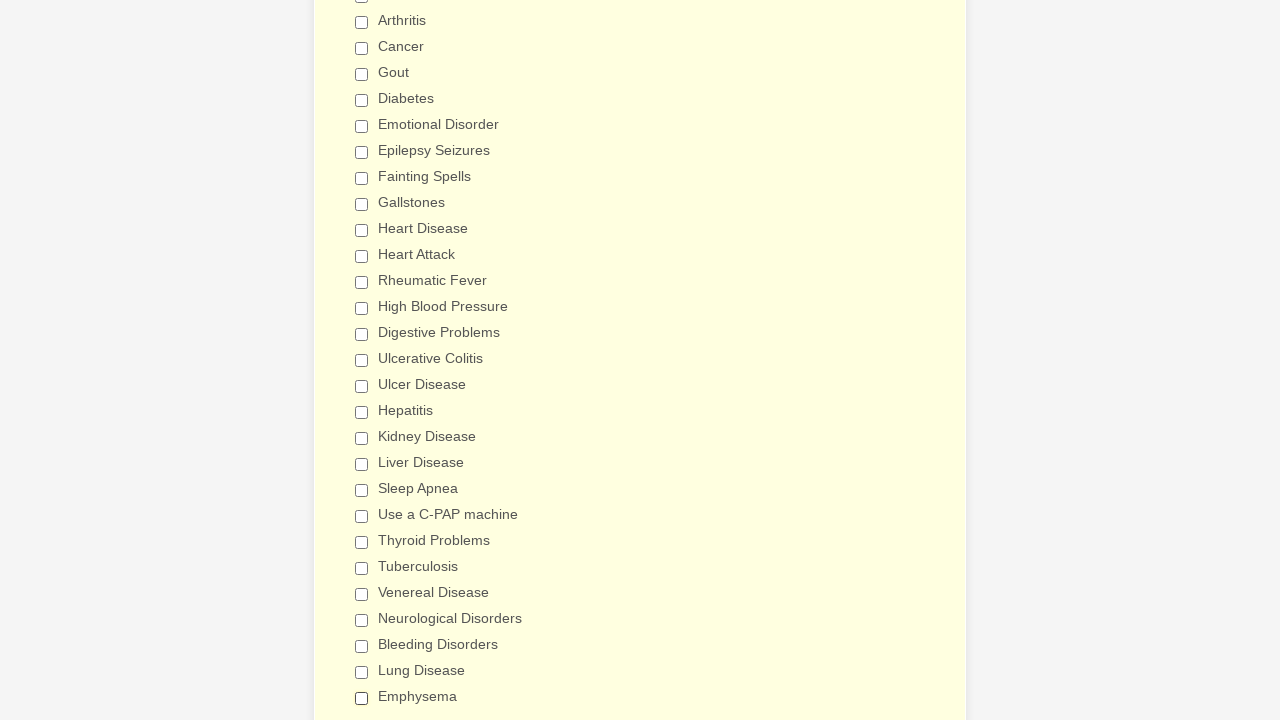

Verified checkbox 27 is unchecked
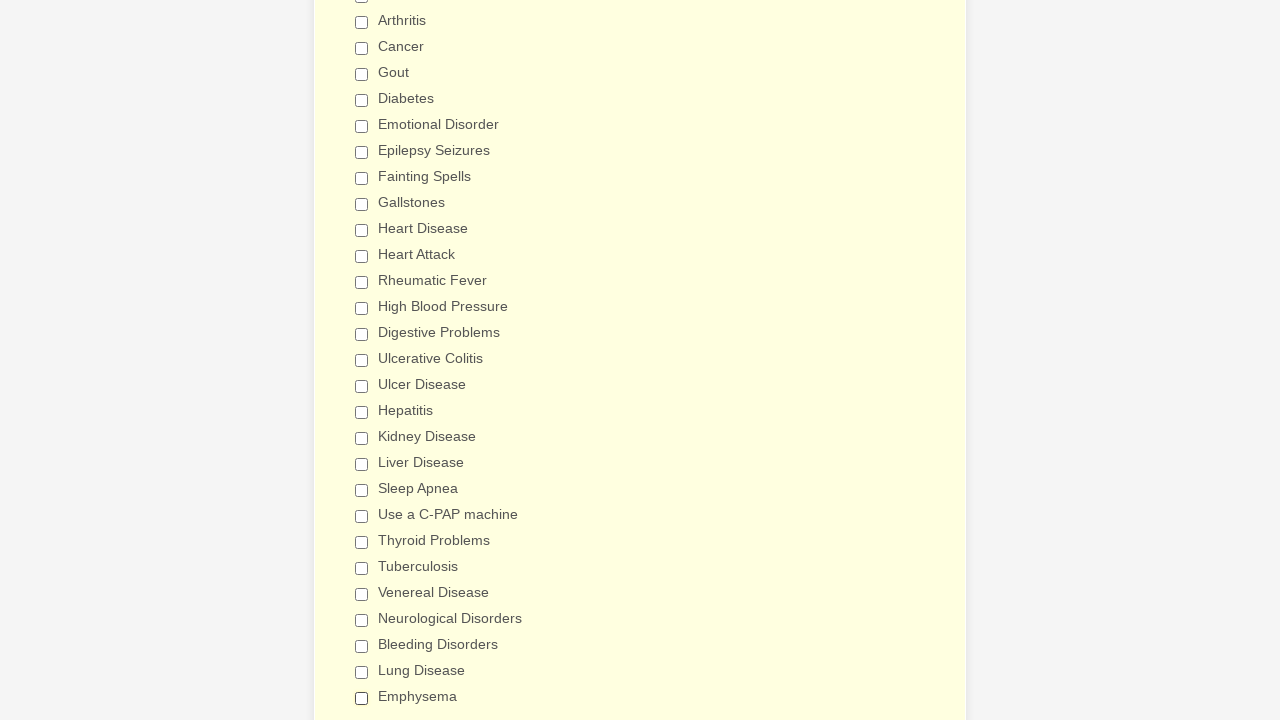

Verified checkbox 28 is unchecked
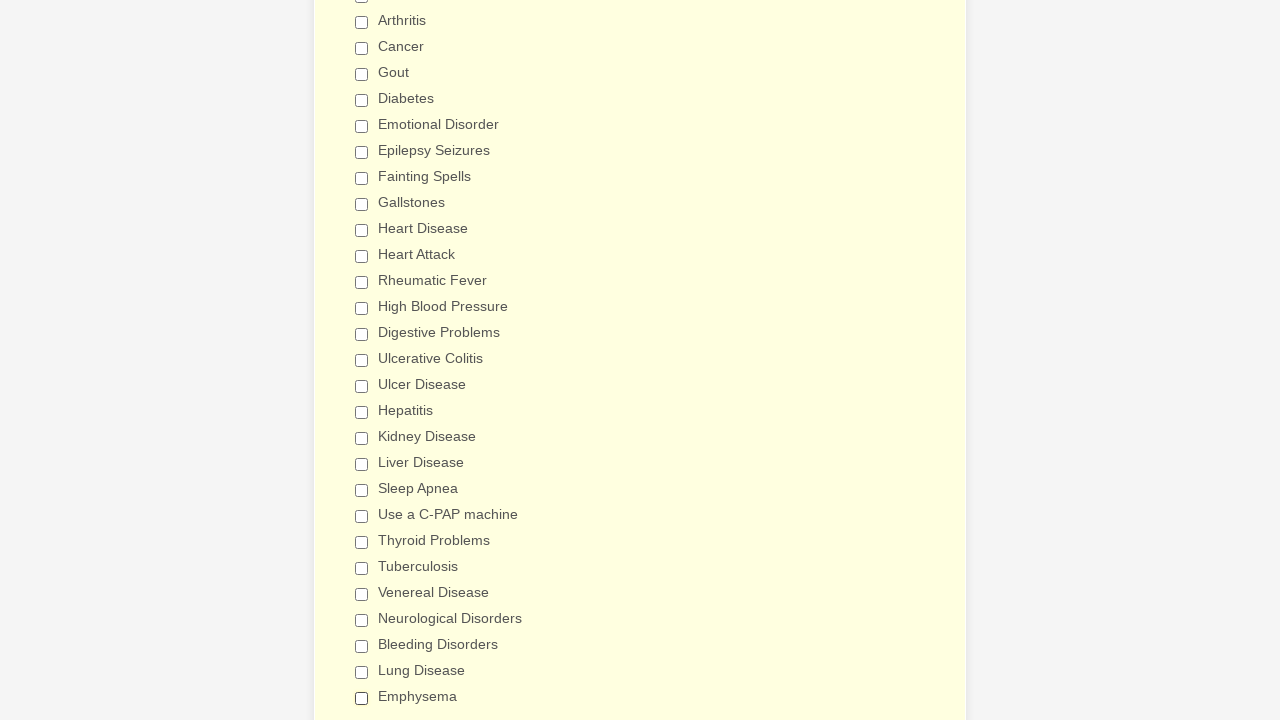

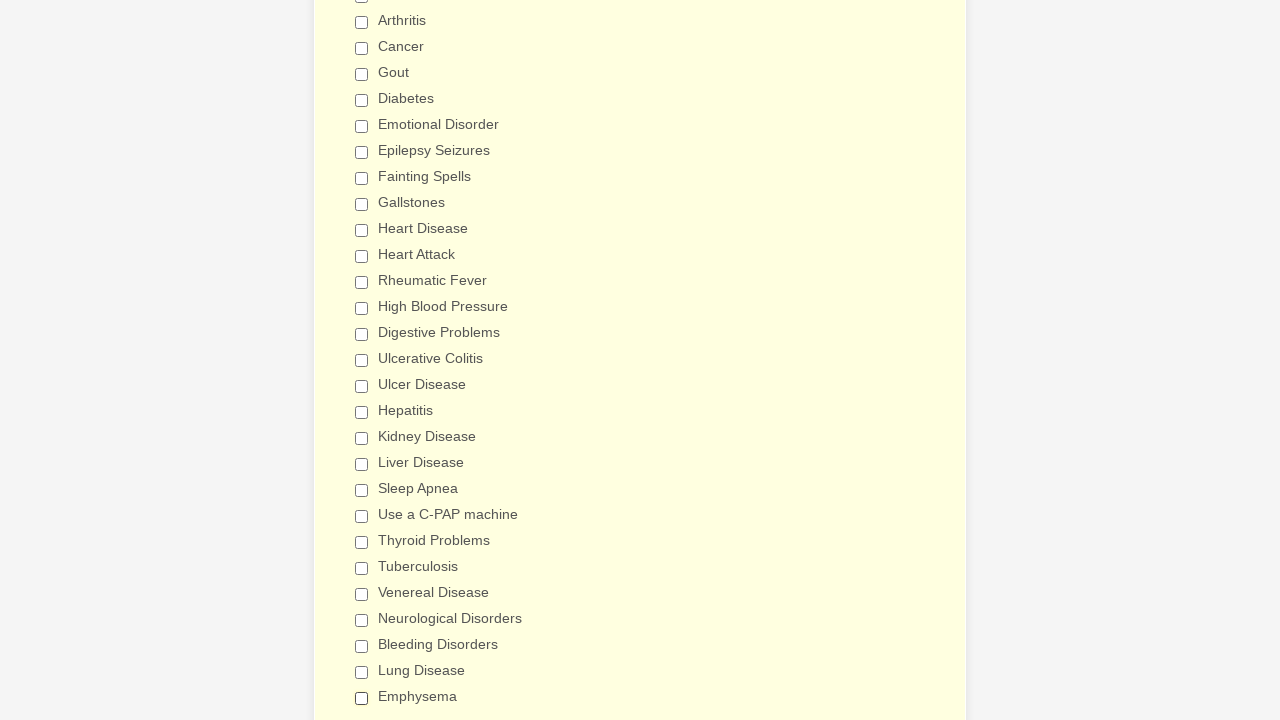